Fills all input fields in a large form with text data to test form handling capabilities

Starting URL: http://suninjuly.github.io/huge_form.html

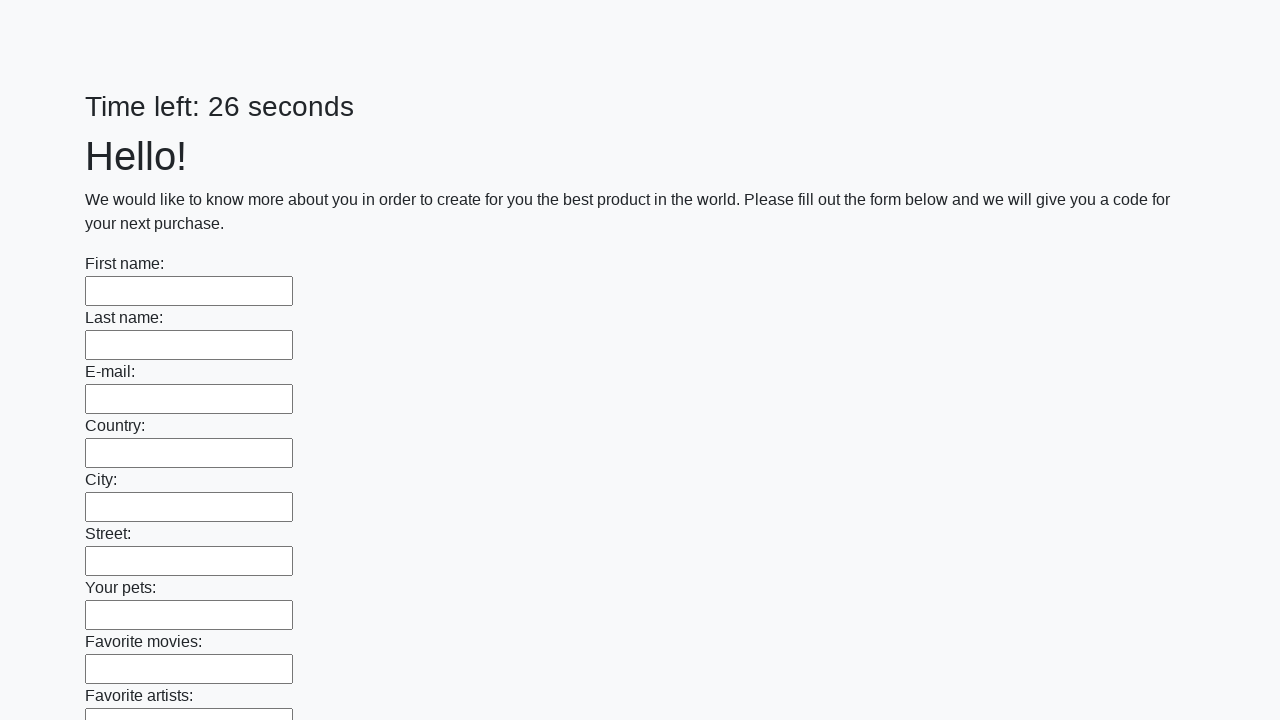

Located all input fields on the huge form page
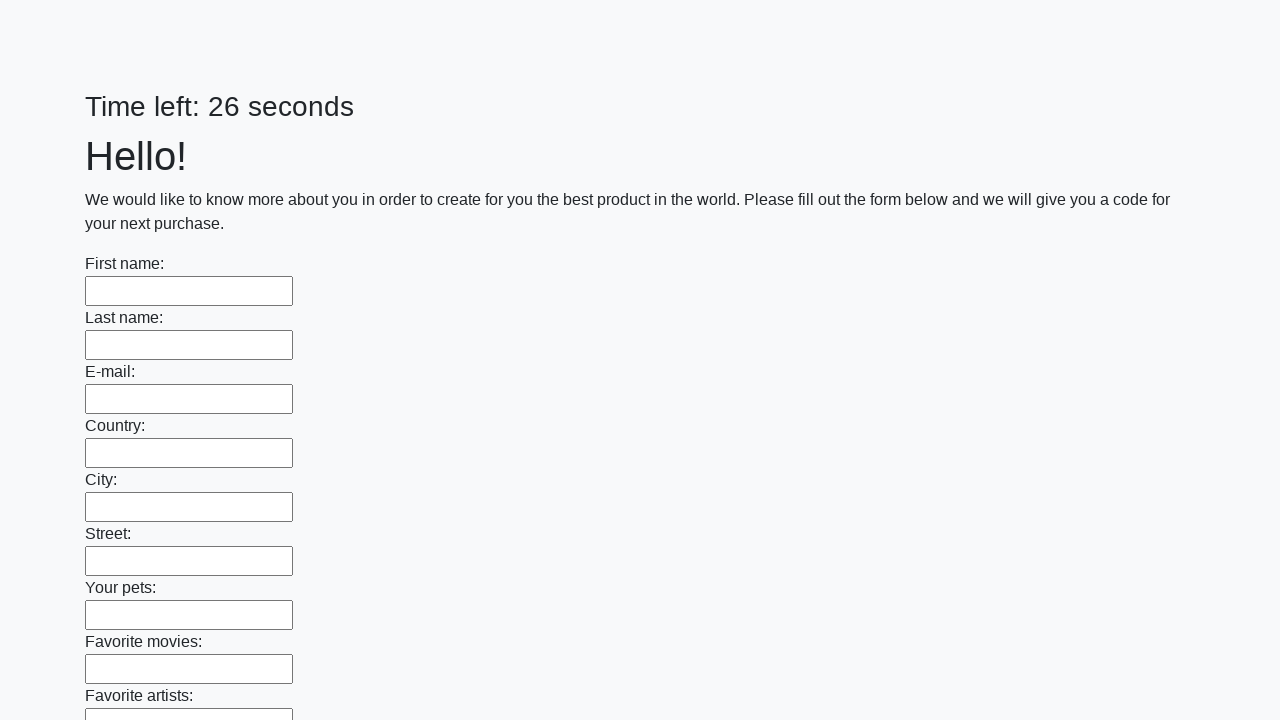

Filled an input field with 'Hello' on input >> nth=0
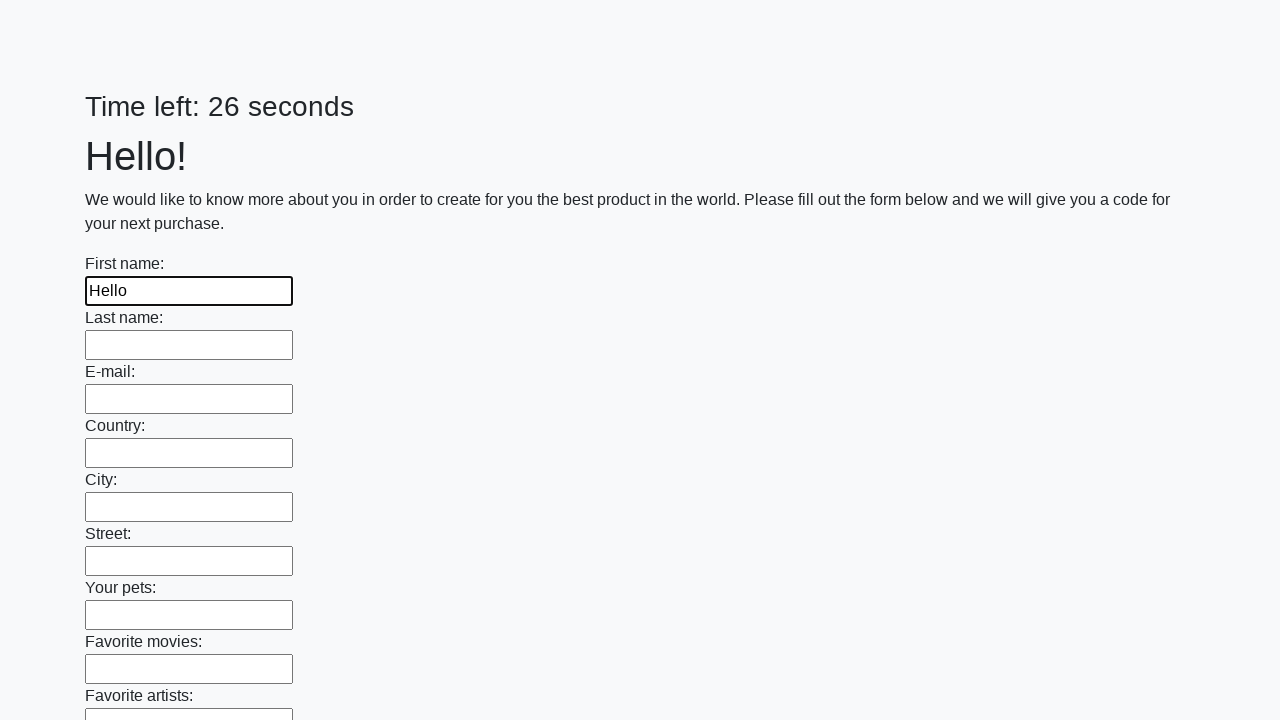

Filled an input field with 'Hello' on input >> nth=1
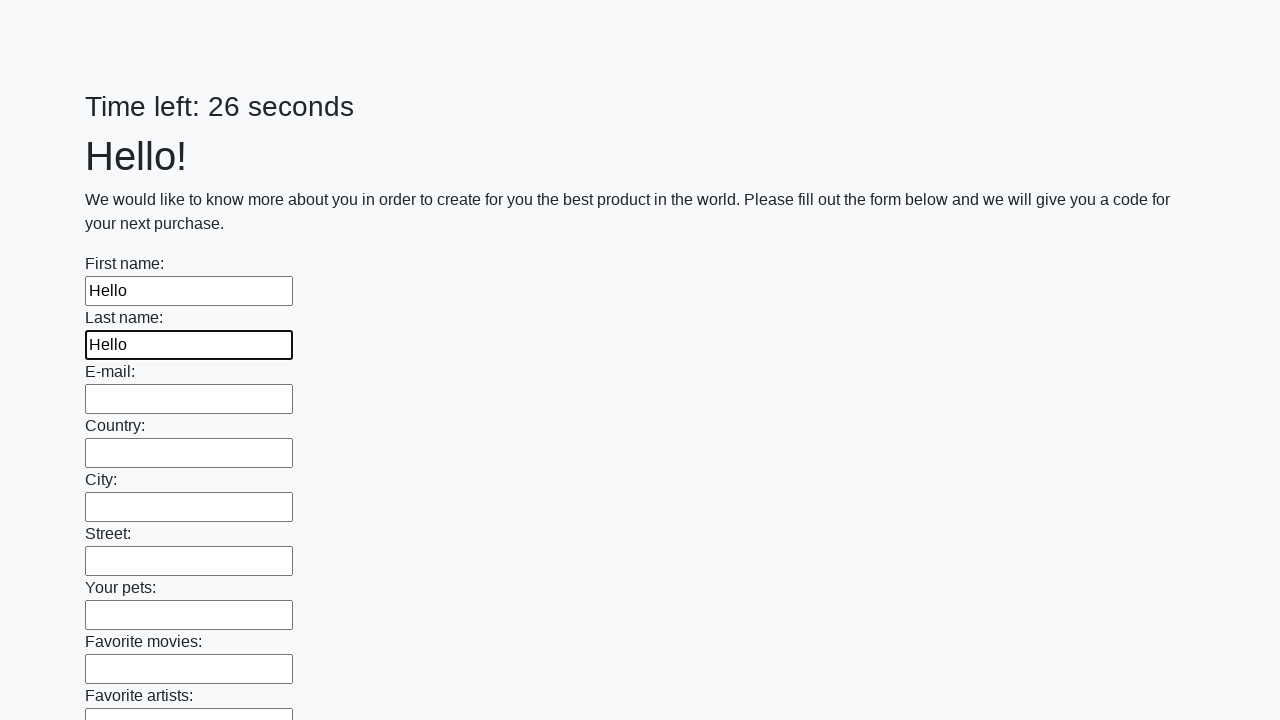

Filled an input field with 'Hello' on input >> nth=2
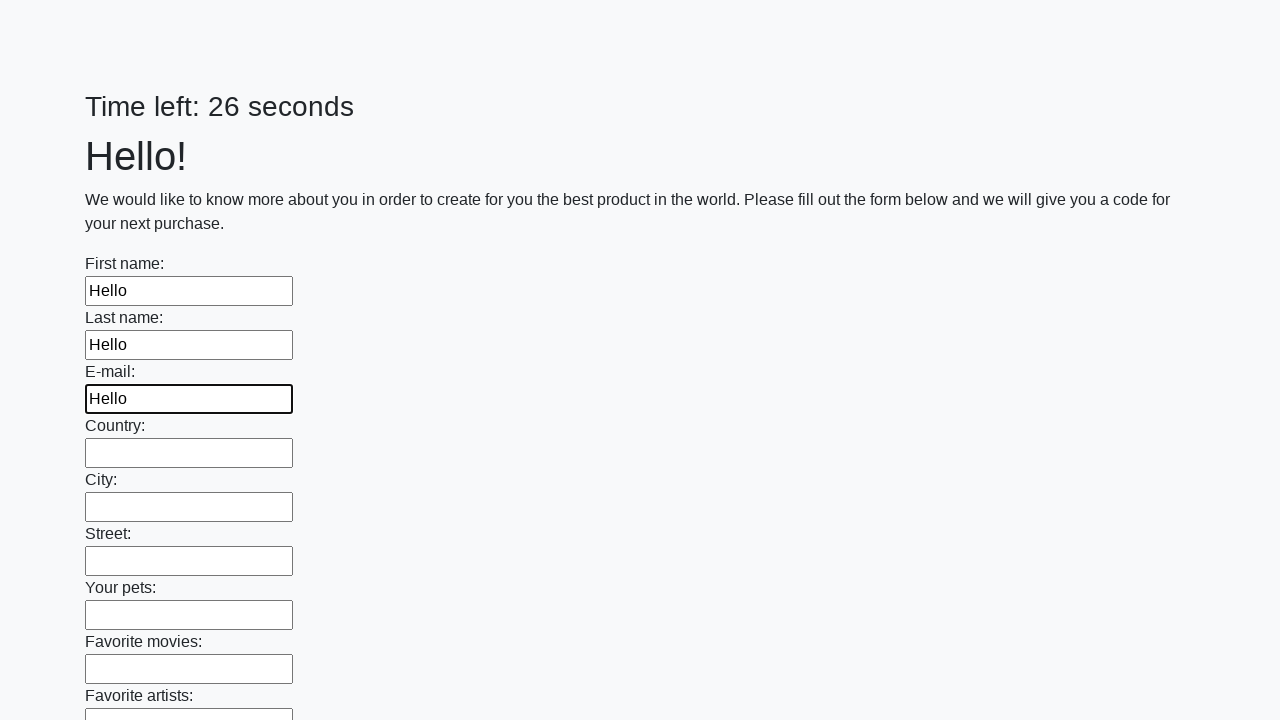

Filled an input field with 'Hello' on input >> nth=3
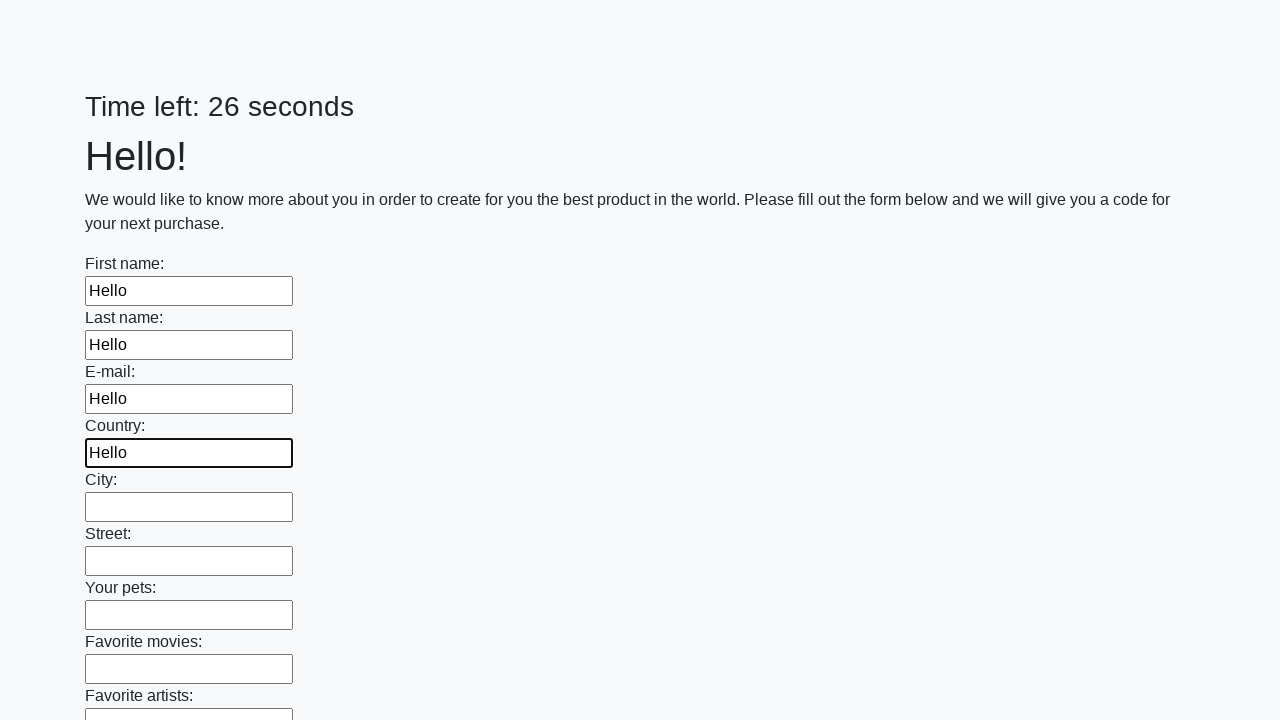

Filled an input field with 'Hello' on input >> nth=4
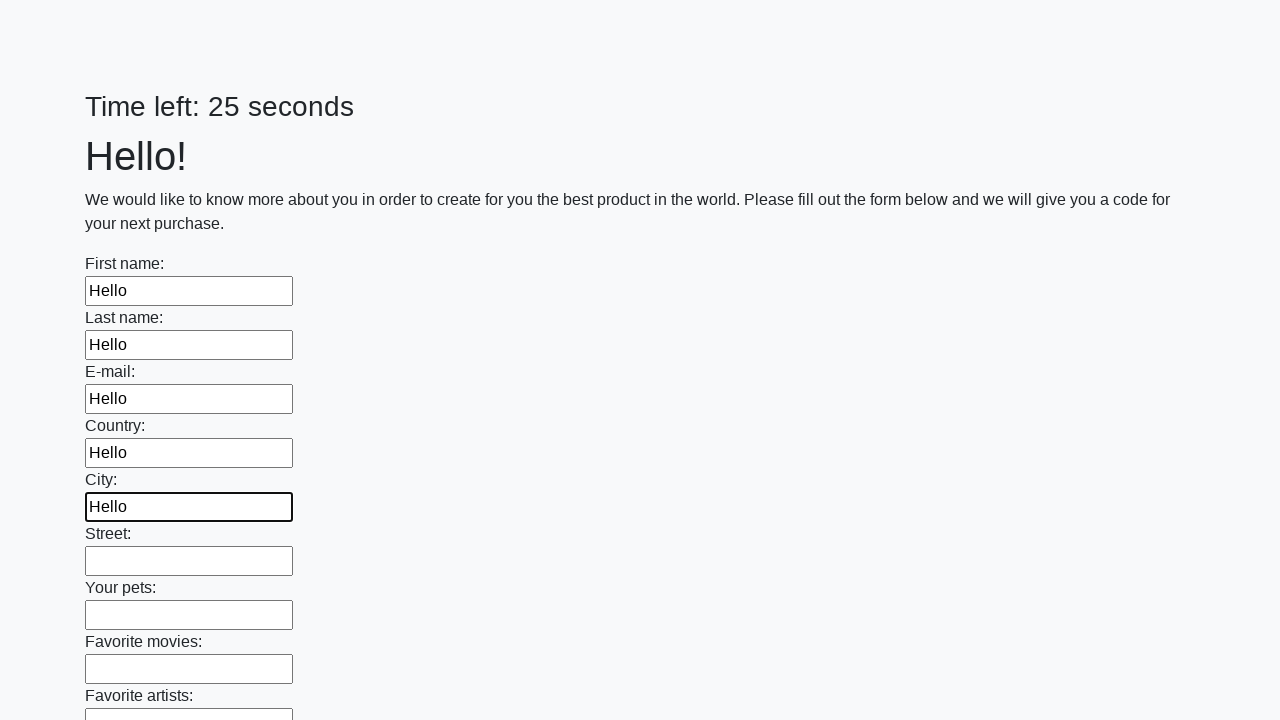

Filled an input field with 'Hello' on input >> nth=5
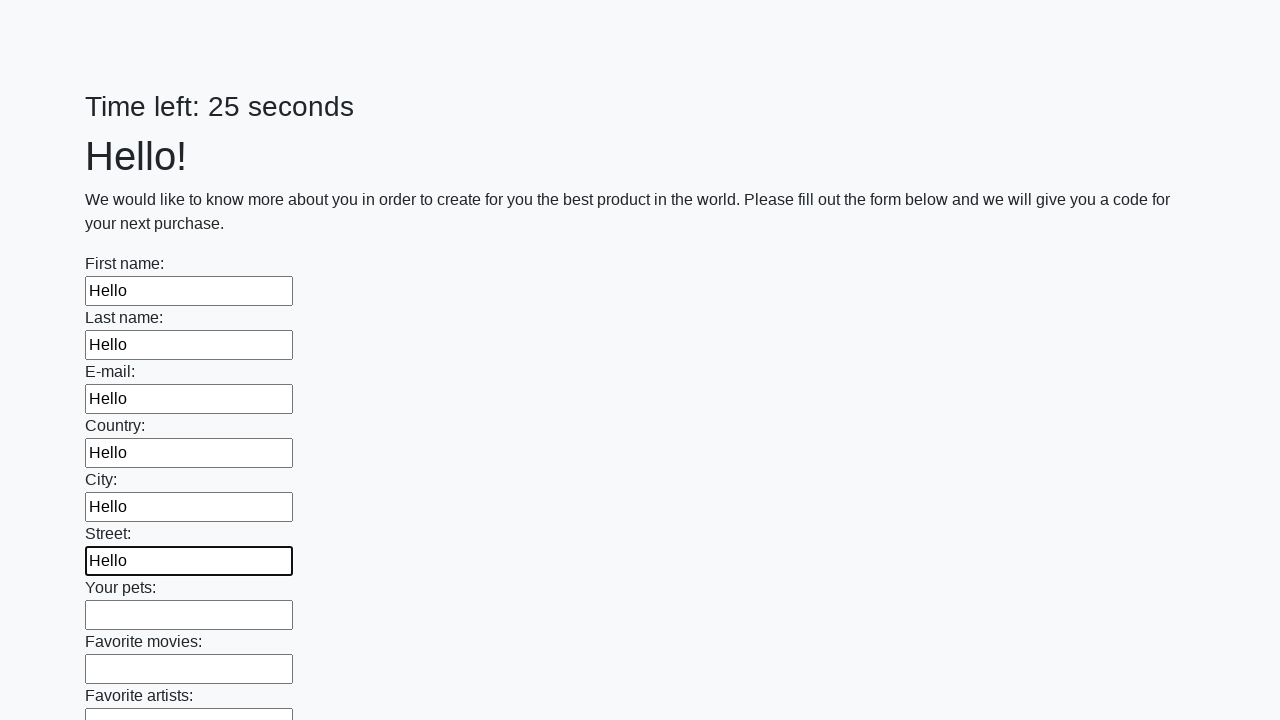

Filled an input field with 'Hello' on input >> nth=6
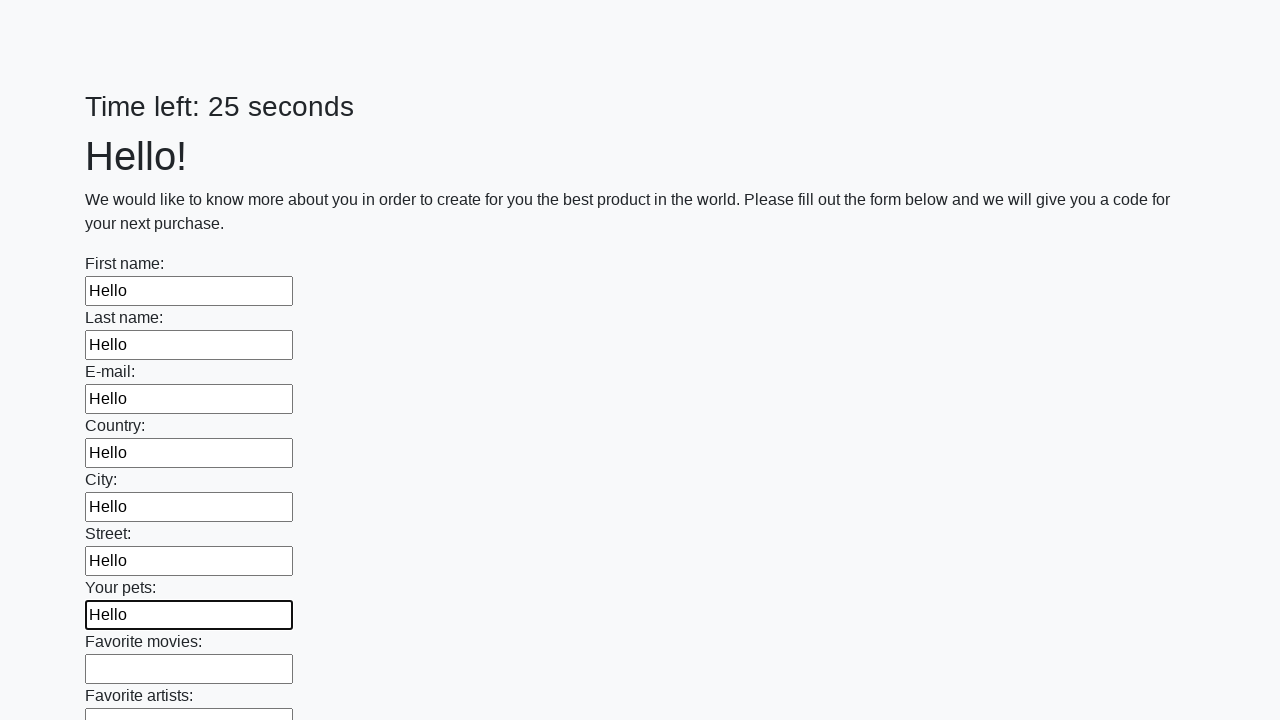

Filled an input field with 'Hello' on input >> nth=7
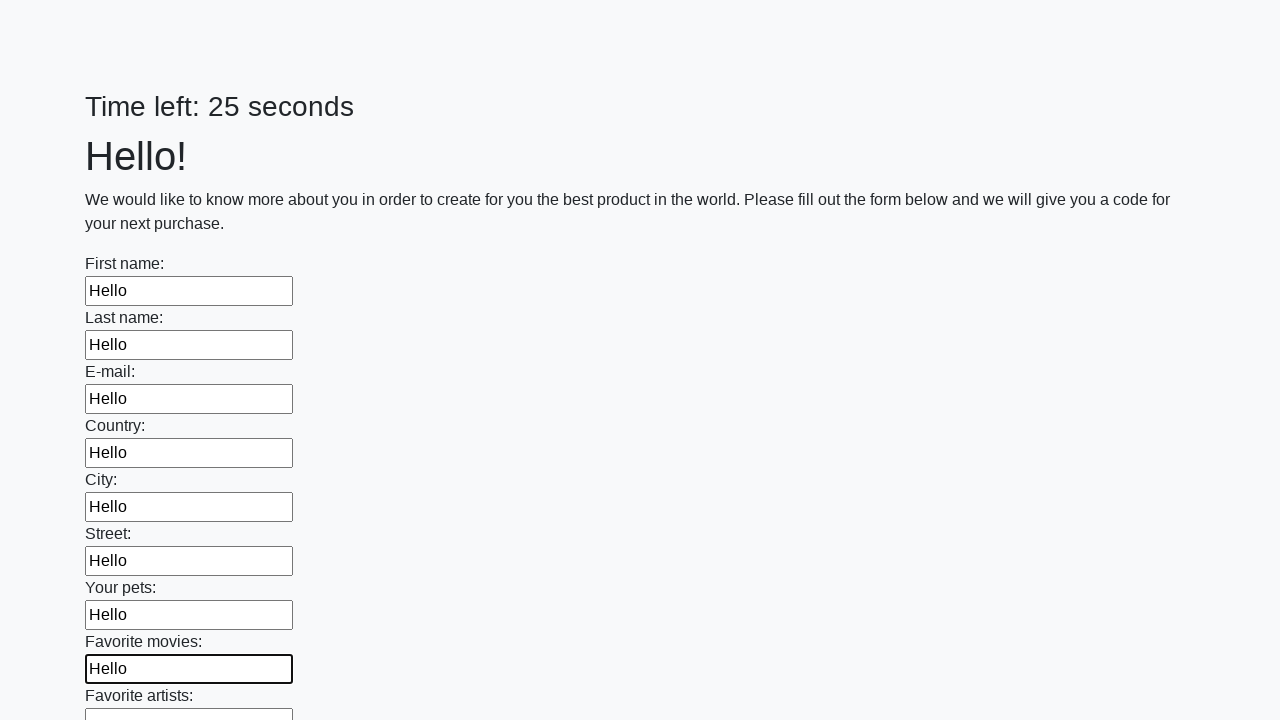

Filled an input field with 'Hello' on input >> nth=8
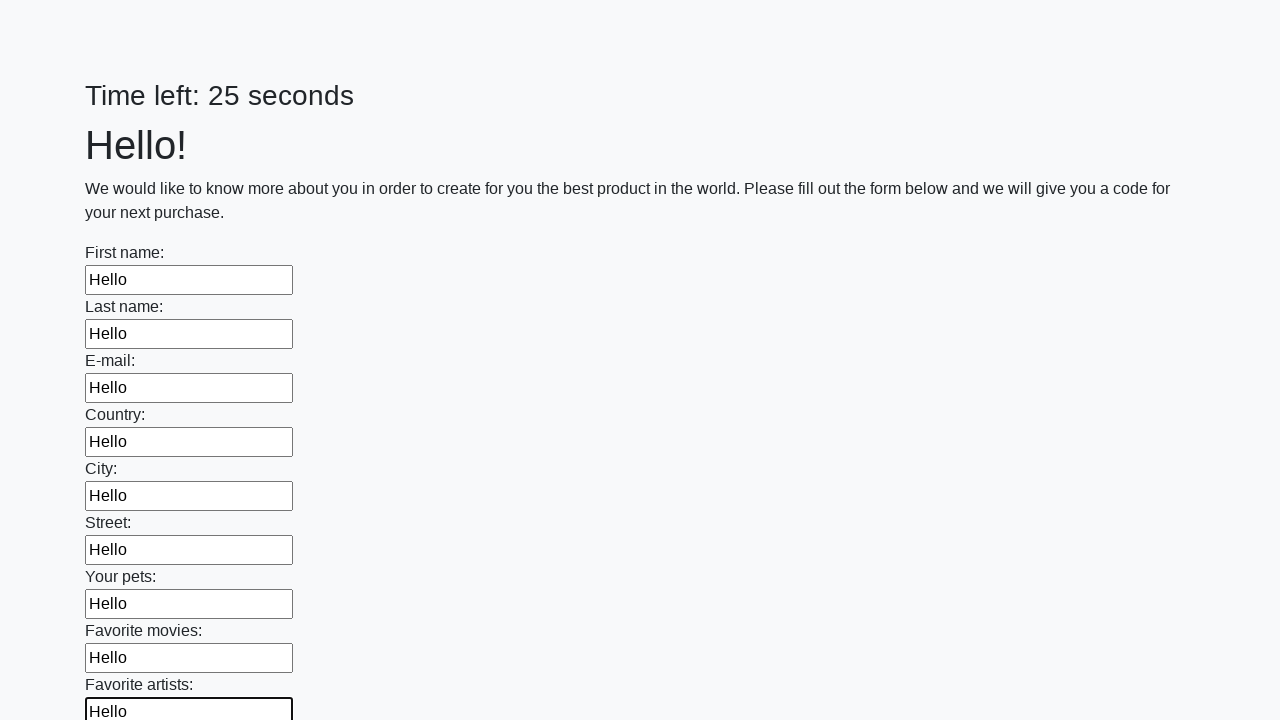

Filled an input field with 'Hello' on input >> nth=9
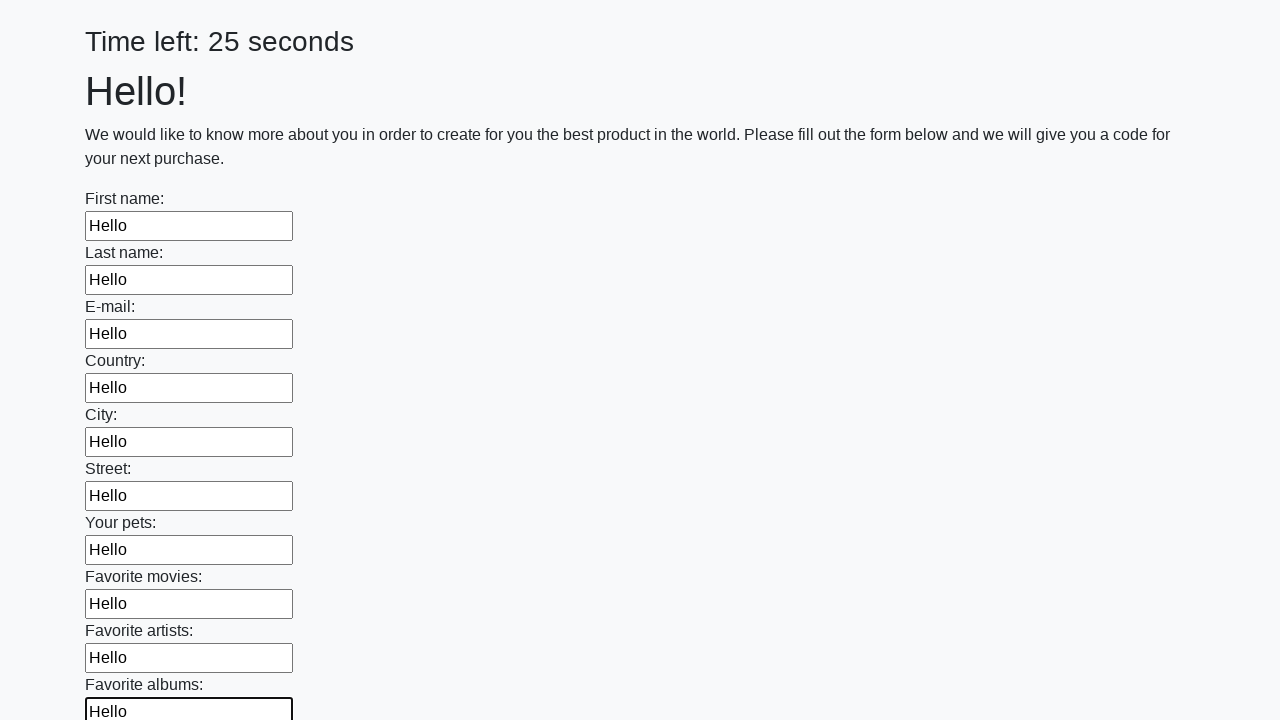

Filled an input field with 'Hello' on input >> nth=10
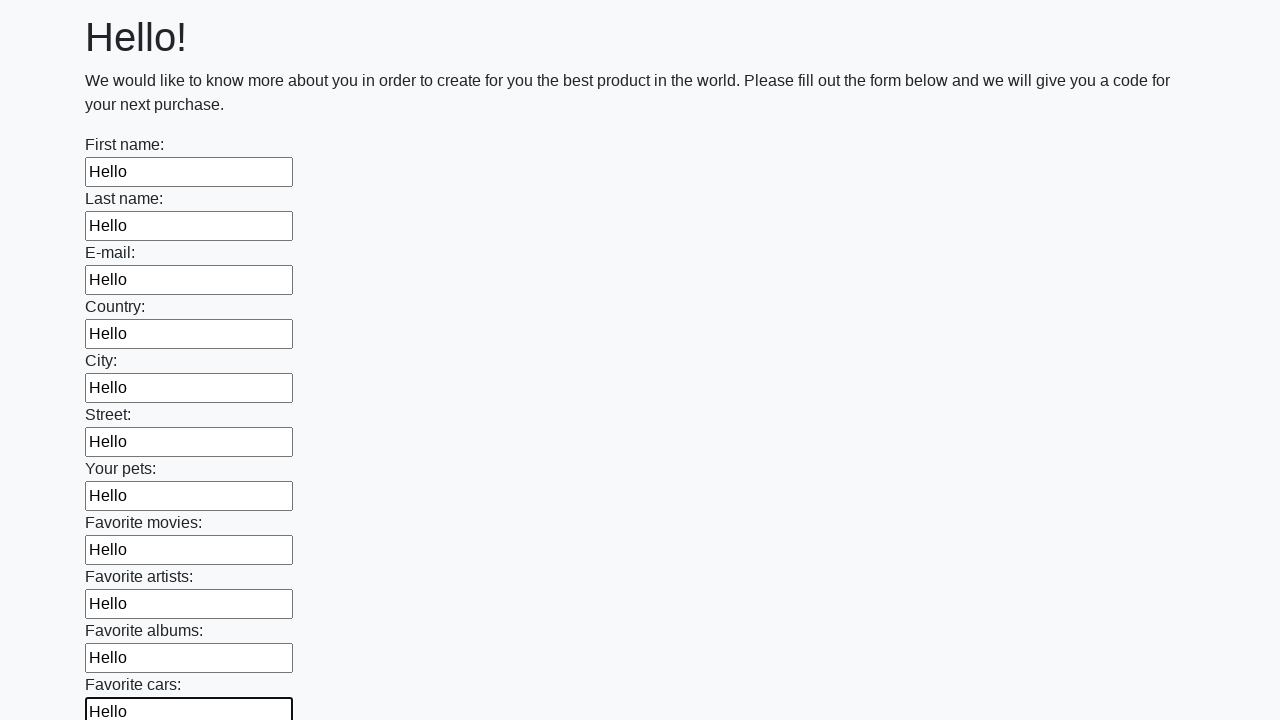

Filled an input field with 'Hello' on input >> nth=11
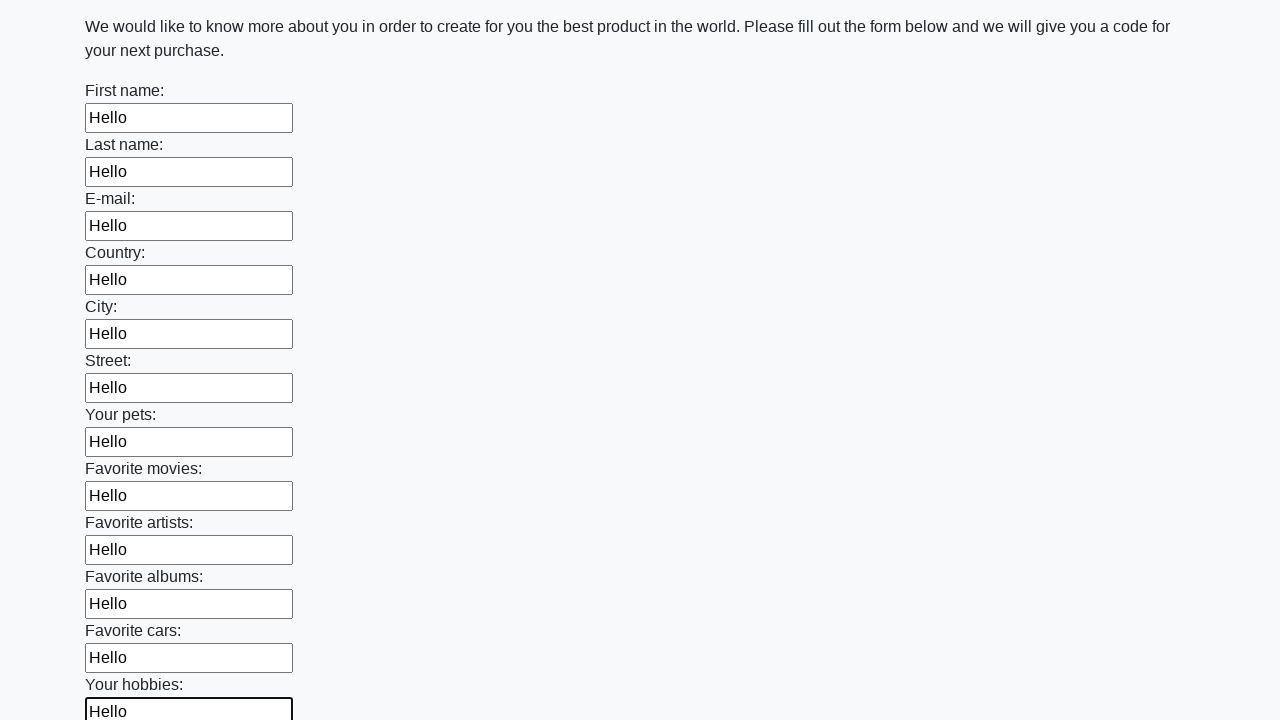

Filled an input field with 'Hello' on input >> nth=12
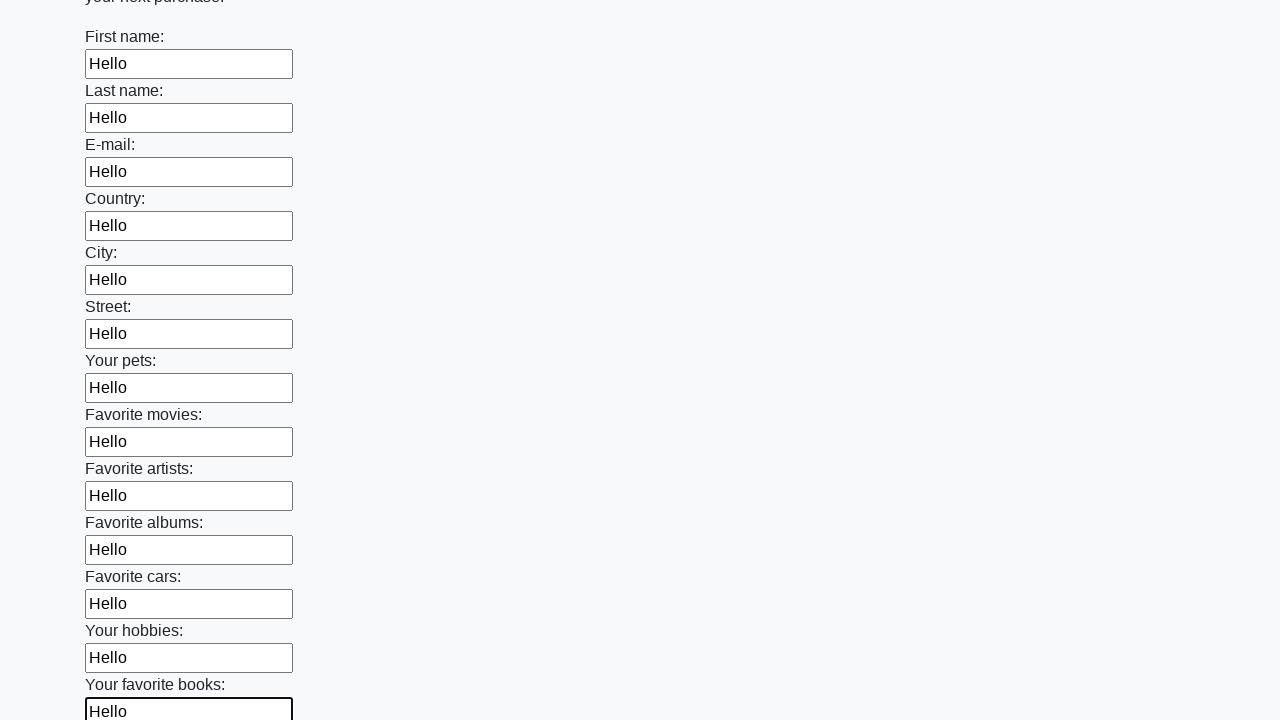

Filled an input field with 'Hello' on input >> nth=13
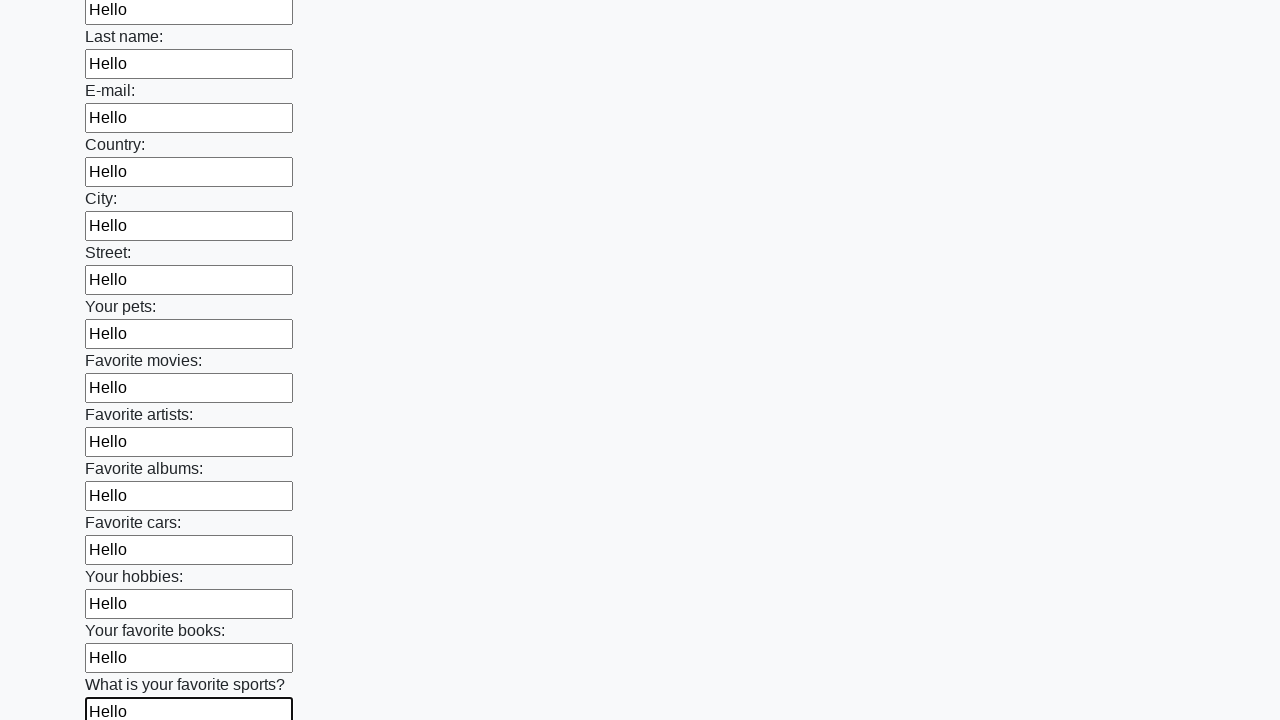

Filled an input field with 'Hello' on input >> nth=14
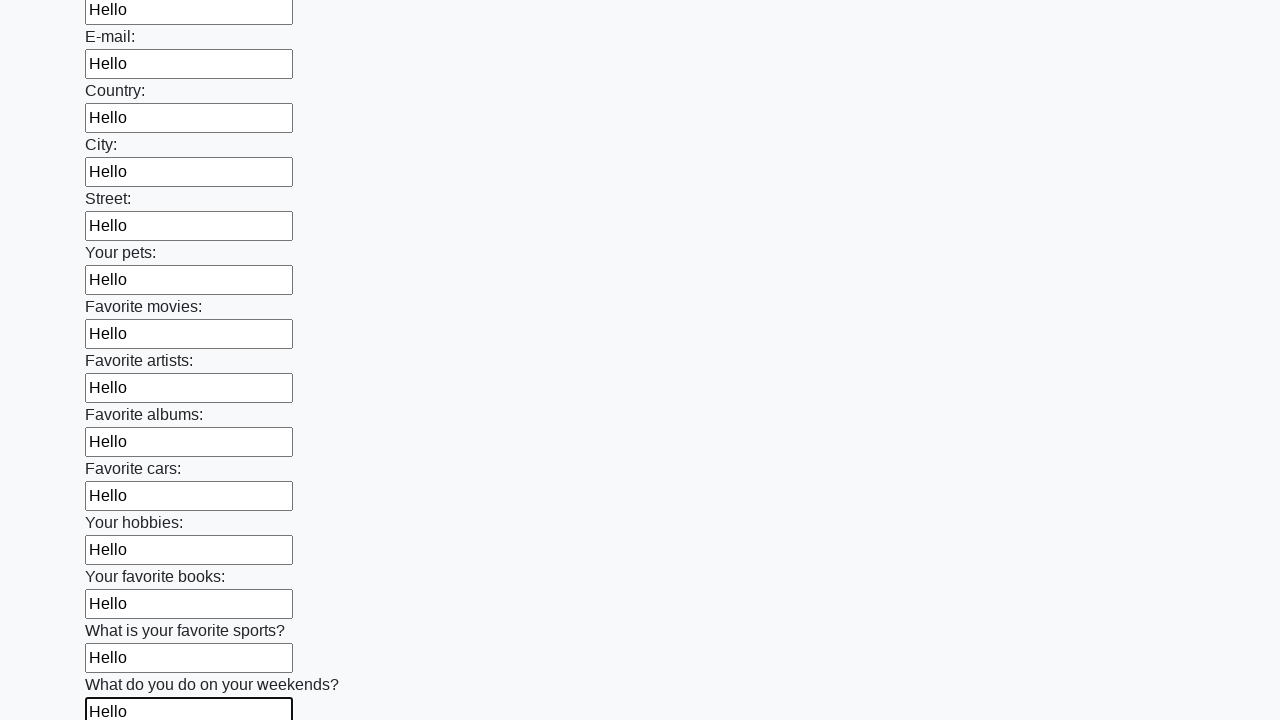

Filled an input field with 'Hello' on input >> nth=15
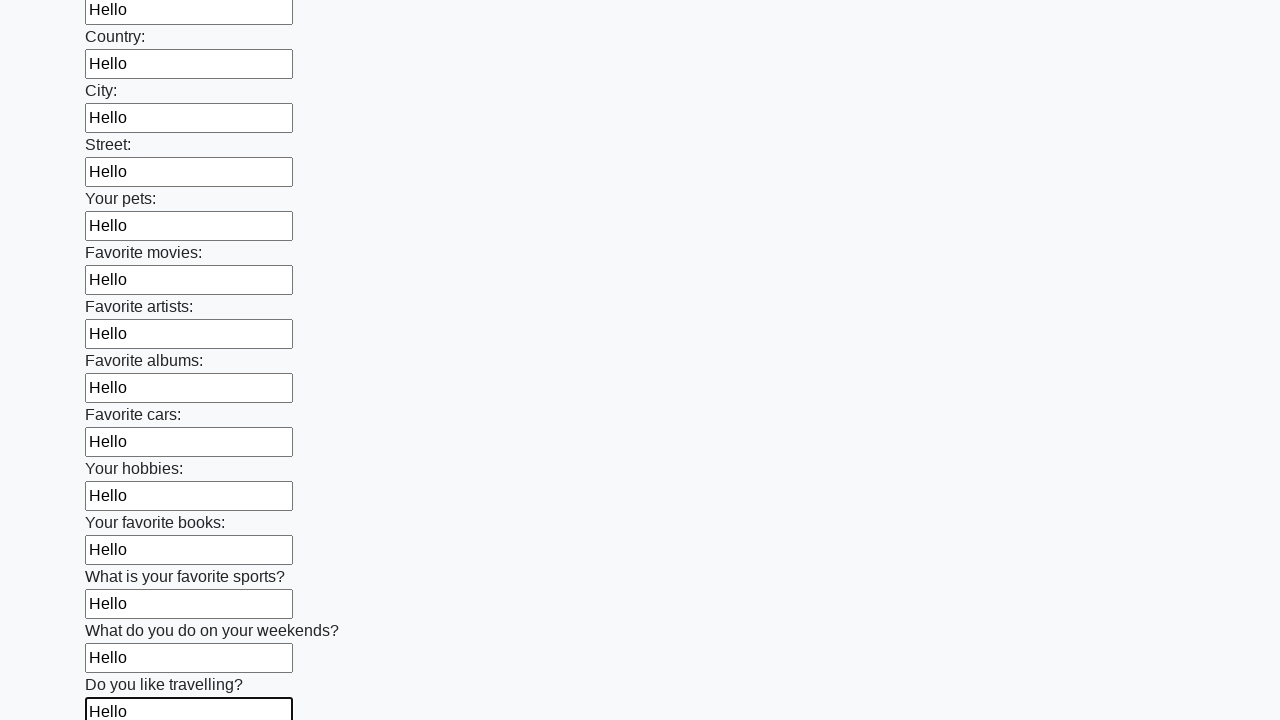

Filled an input field with 'Hello' on input >> nth=16
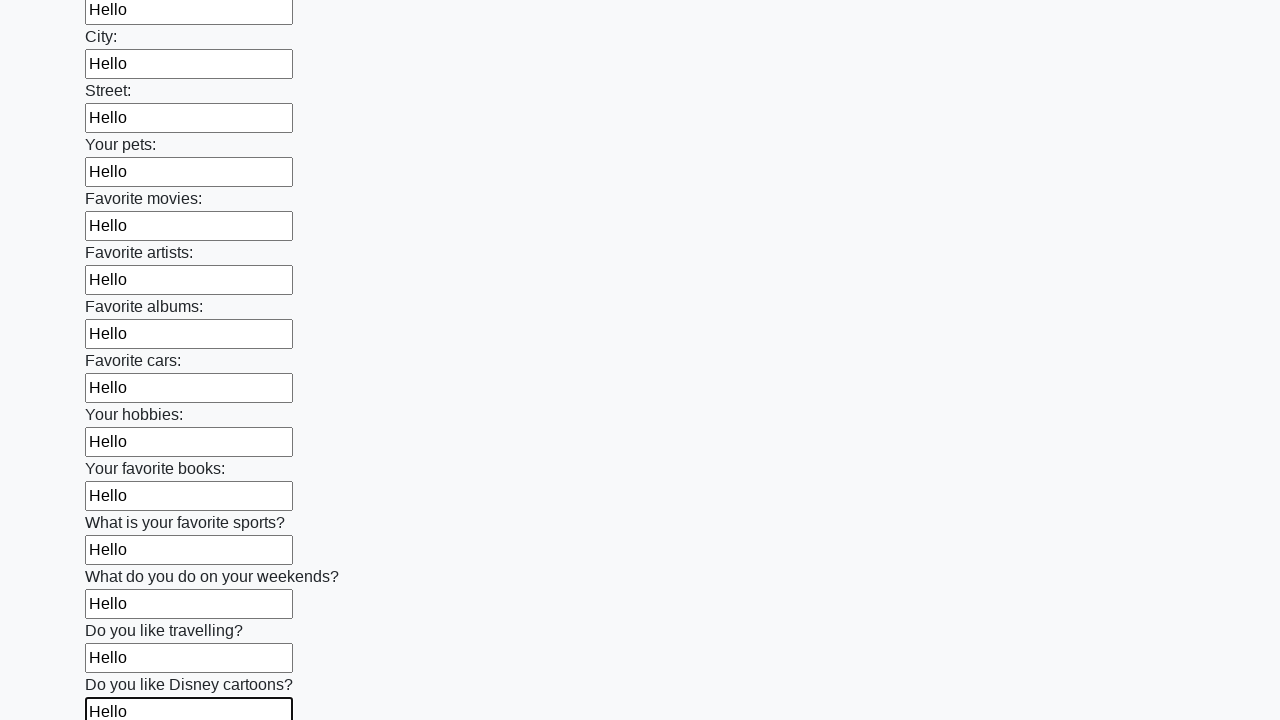

Filled an input field with 'Hello' on input >> nth=17
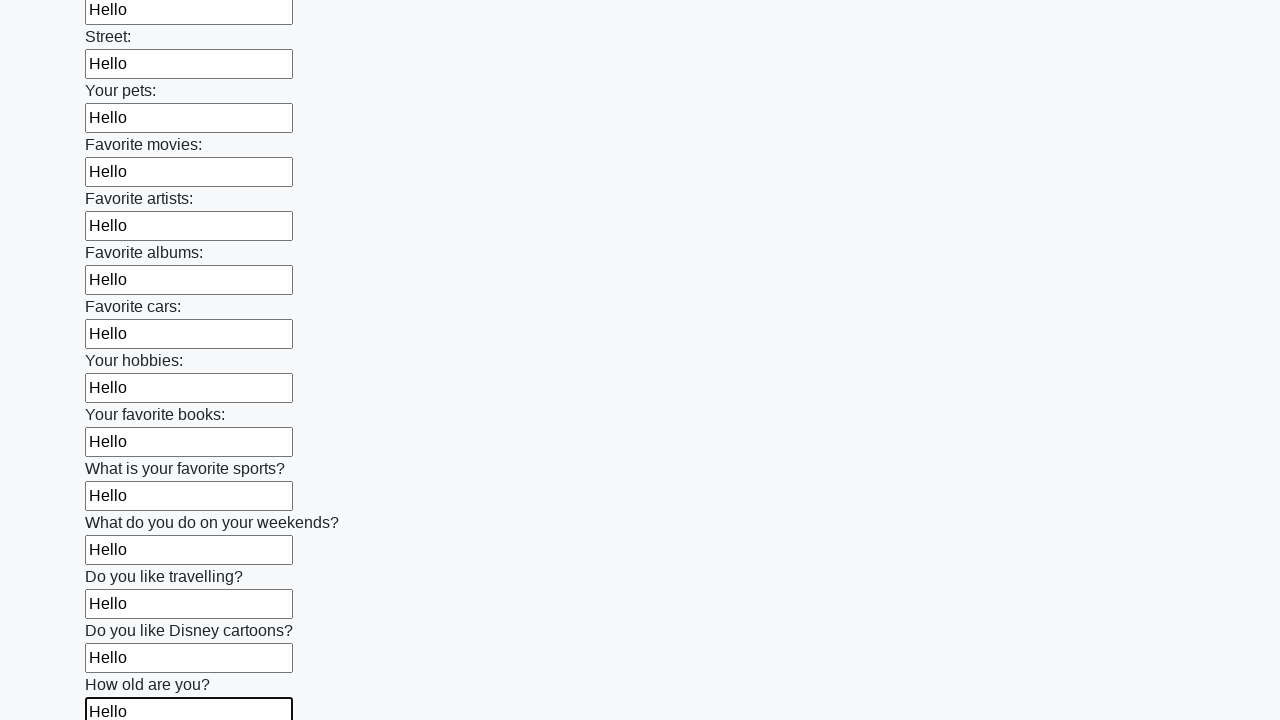

Filled an input field with 'Hello' on input >> nth=18
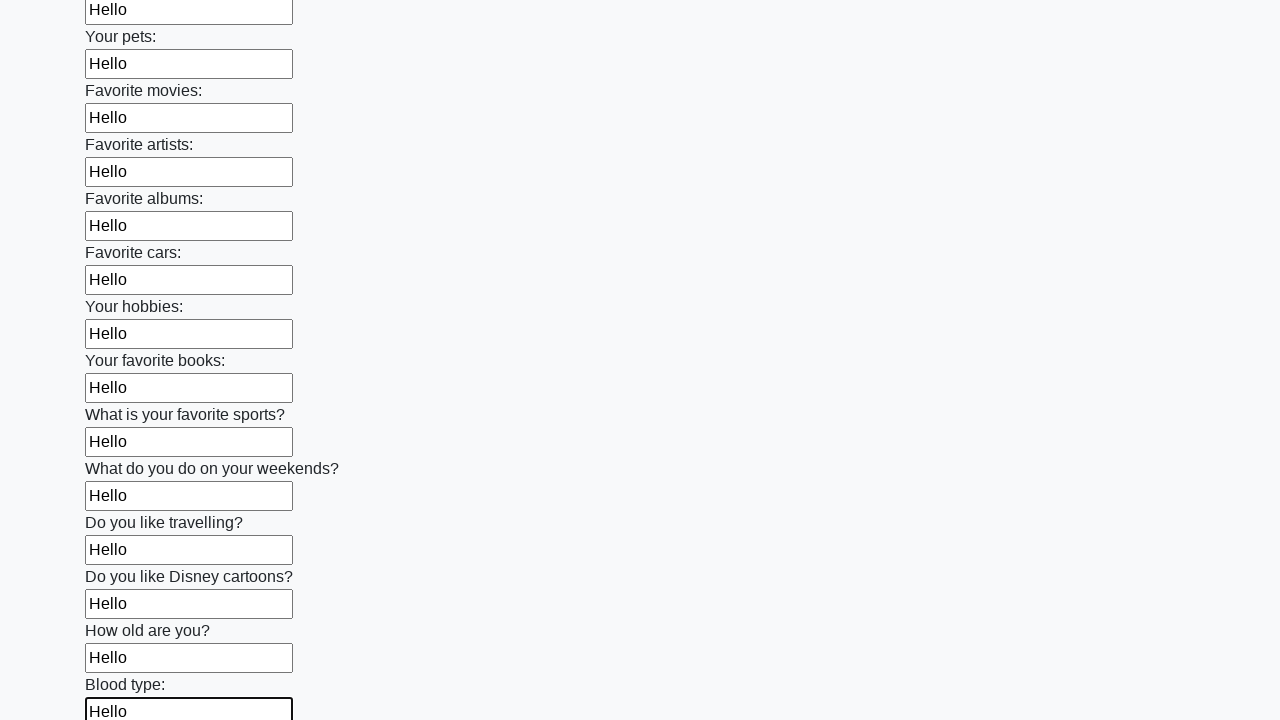

Filled an input field with 'Hello' on input >> nth=19
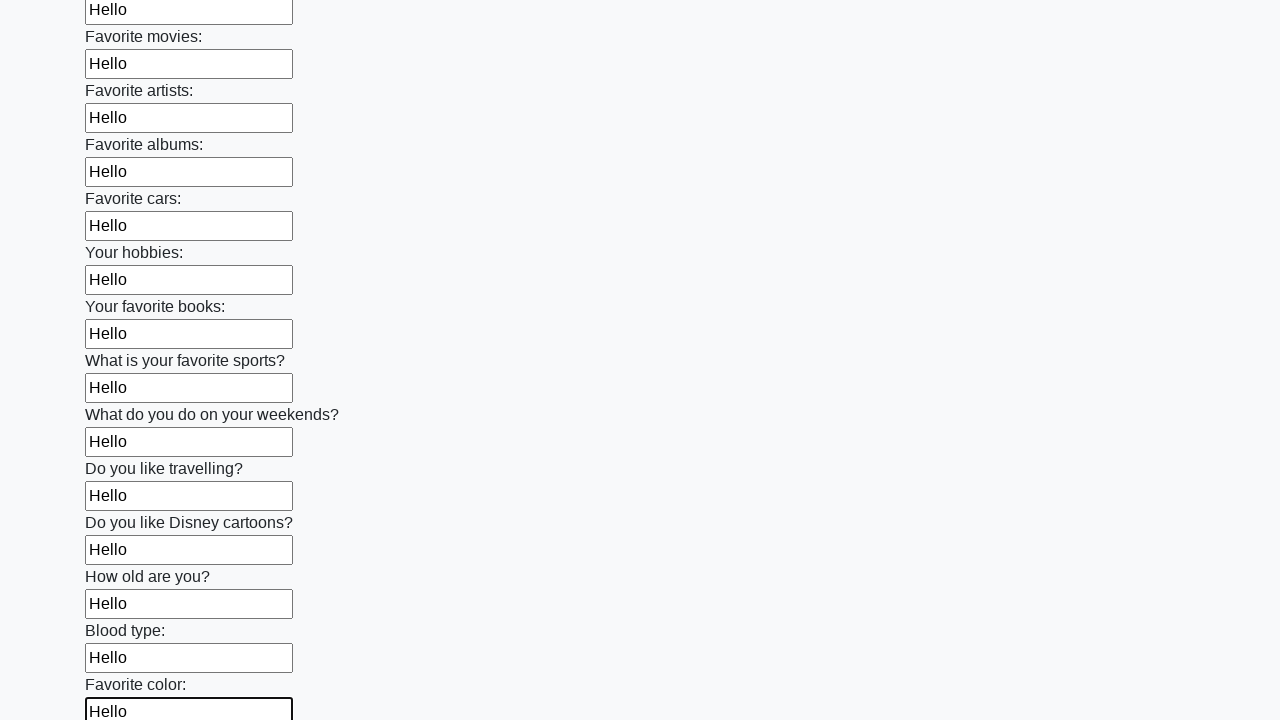

Filled an input field with 'Hello' on input >> nth=20
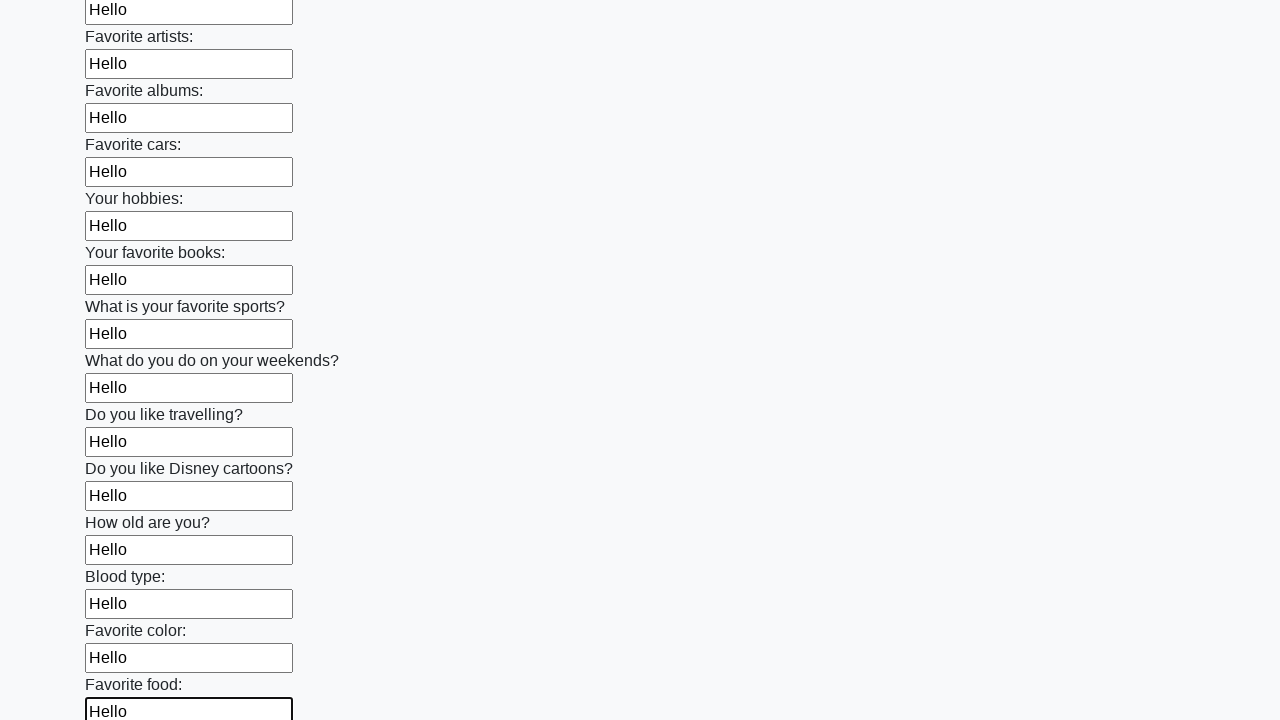

Filled an input field with 'Hello' on input >> nth=21
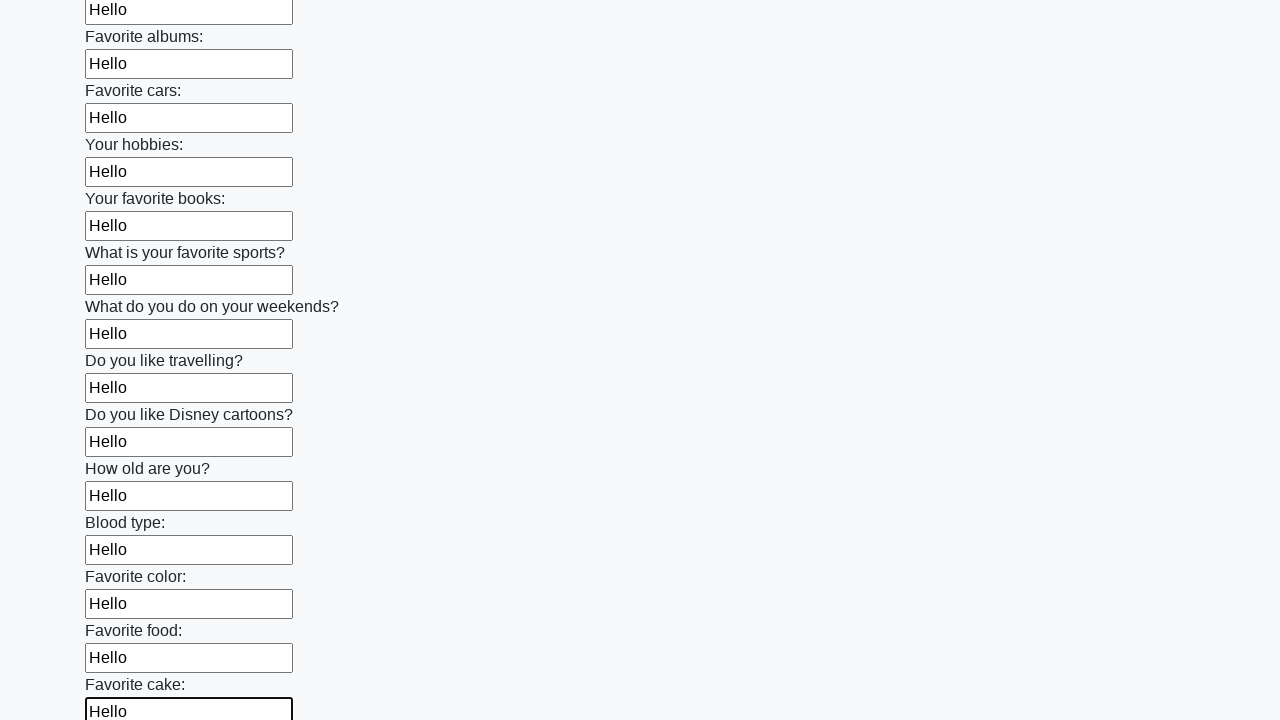

Filled an input field with 'Hello' on input >> nth=22
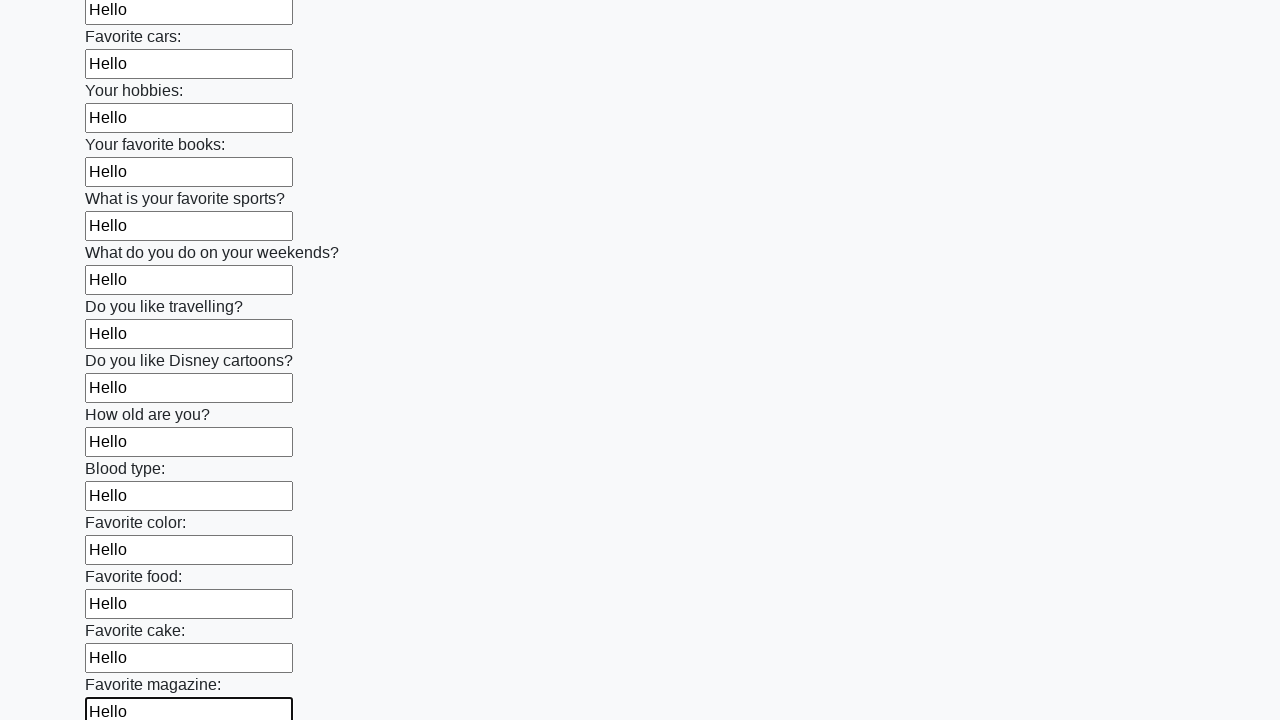

Filled an input field with 'Hello' on input >> nth=23
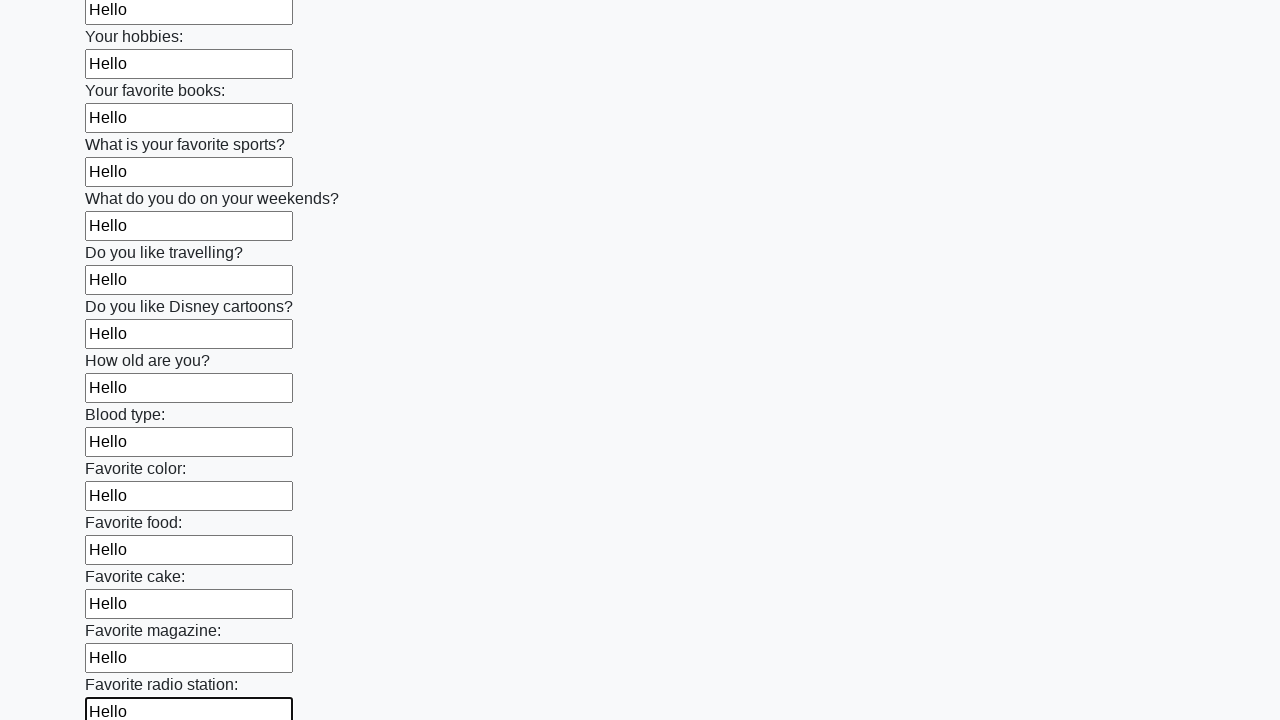

Filled an input field with 'Hello' on input >> nth=24
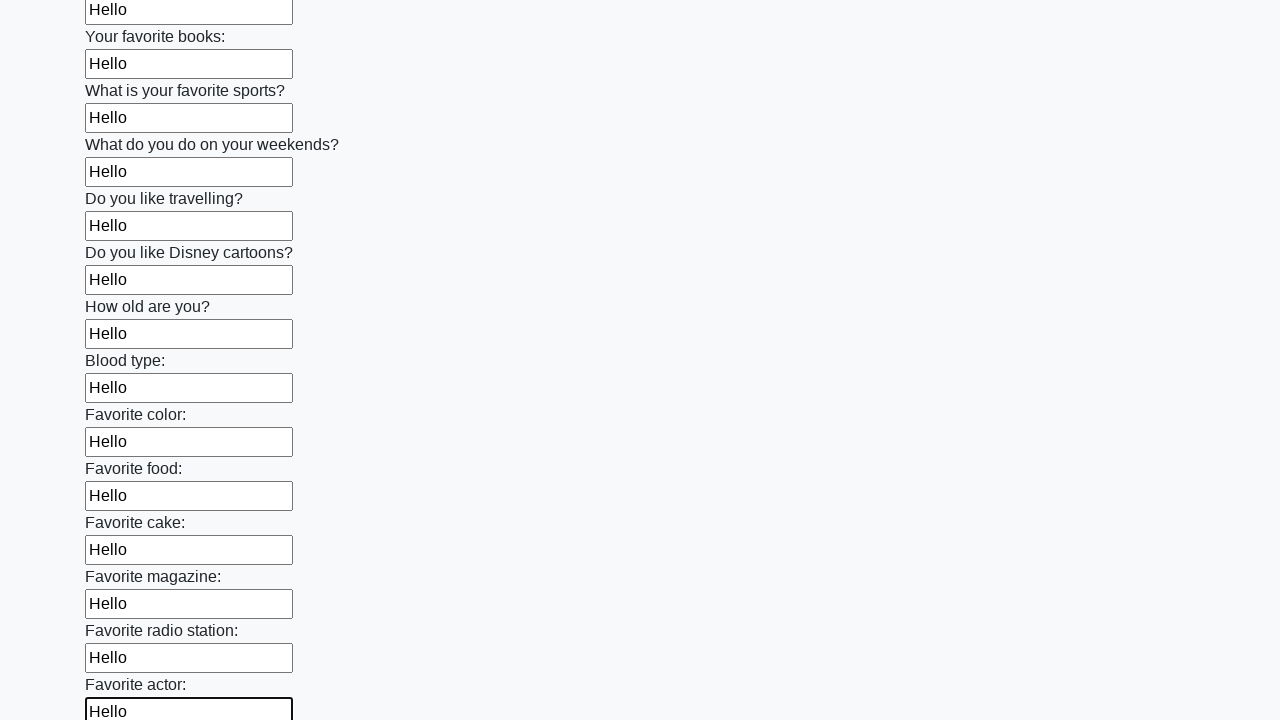

Filled an input field with 'Hello' on input >> nth=25
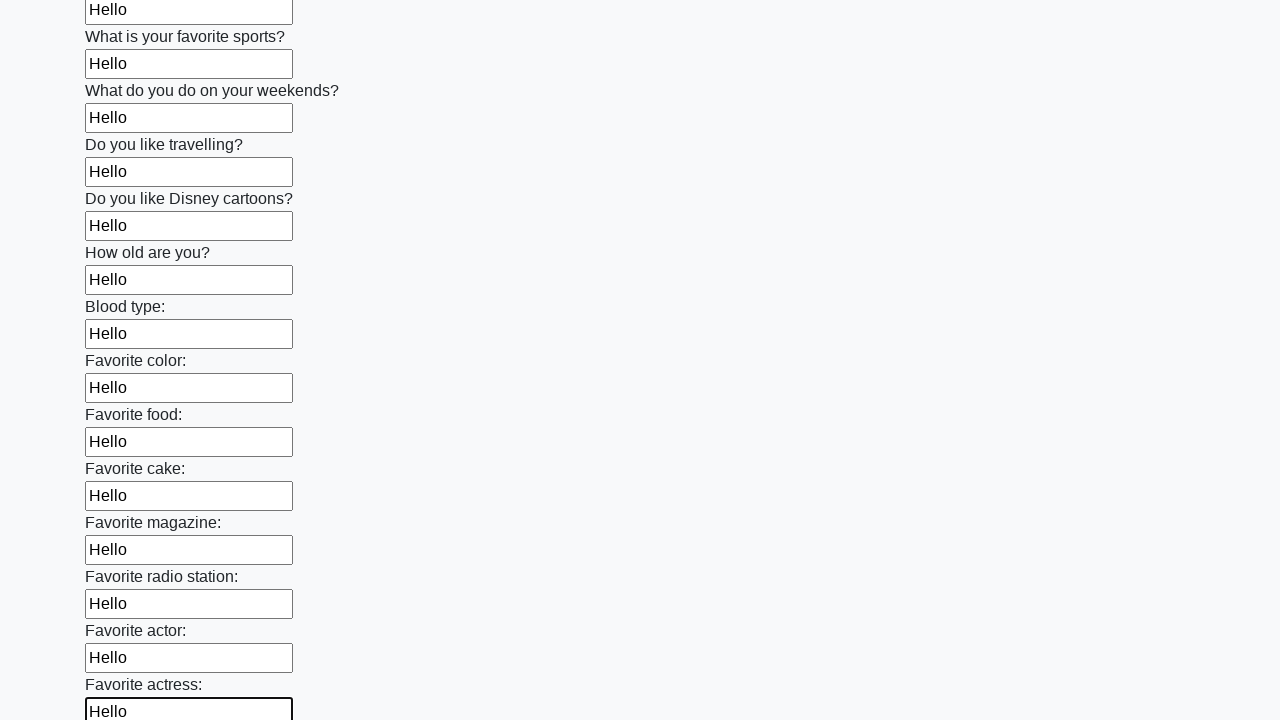

Filled an input field with 'Hello' on input >> nth=26
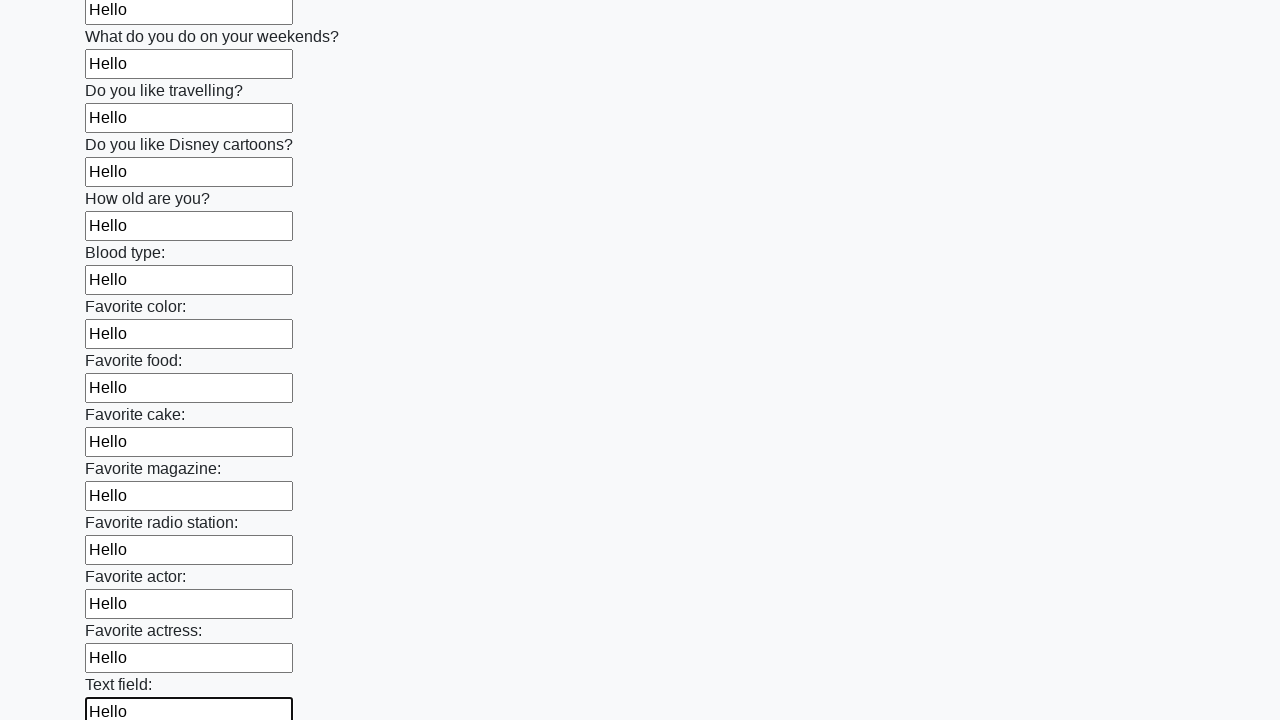

Filled an input field with 'Hello' on input >> nth=27
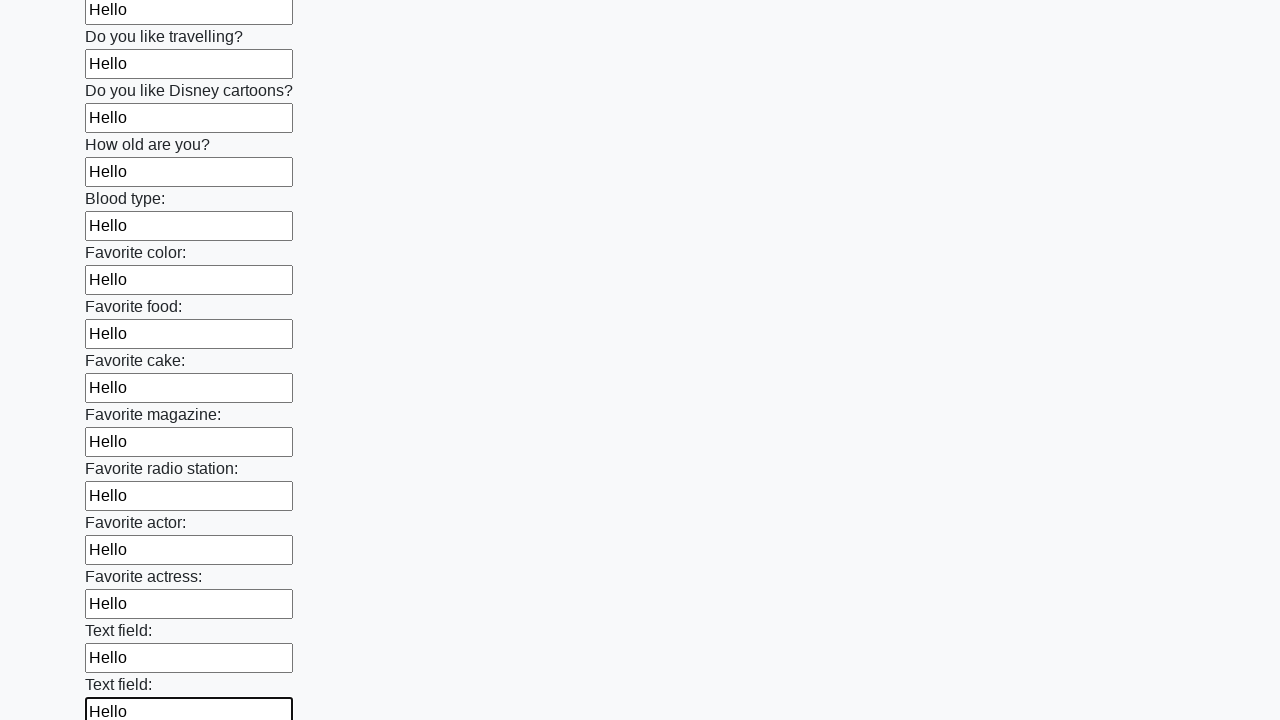

Filled an input field with 'Hello' on input >> nth=28
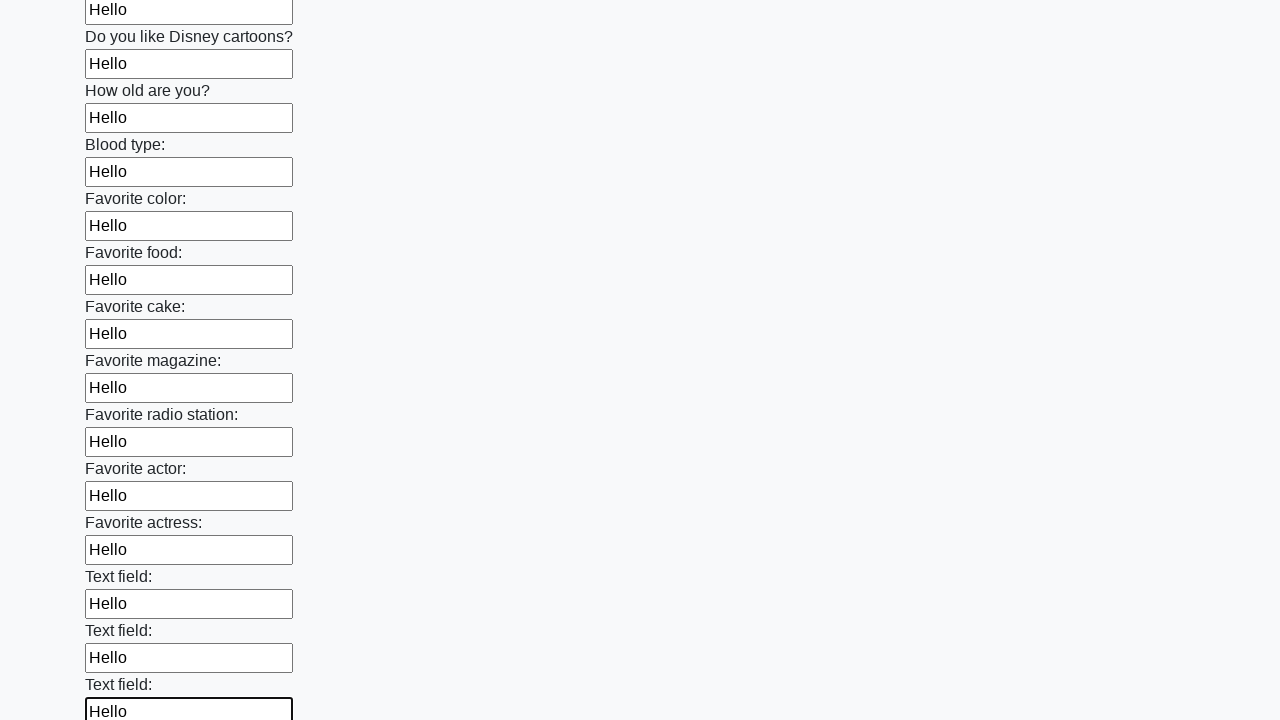

Filled an input field with 'Hello' on input >> nth=29
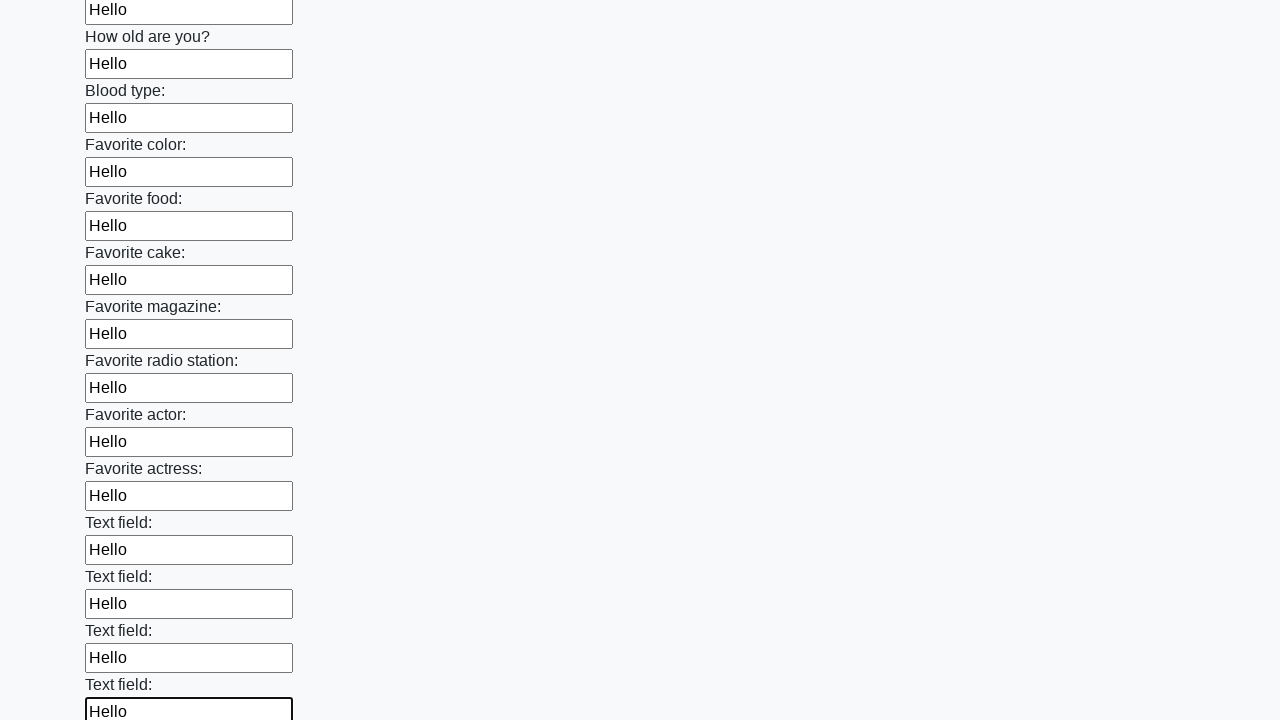

Filled an input field with 'Hello' on input >> nth=30
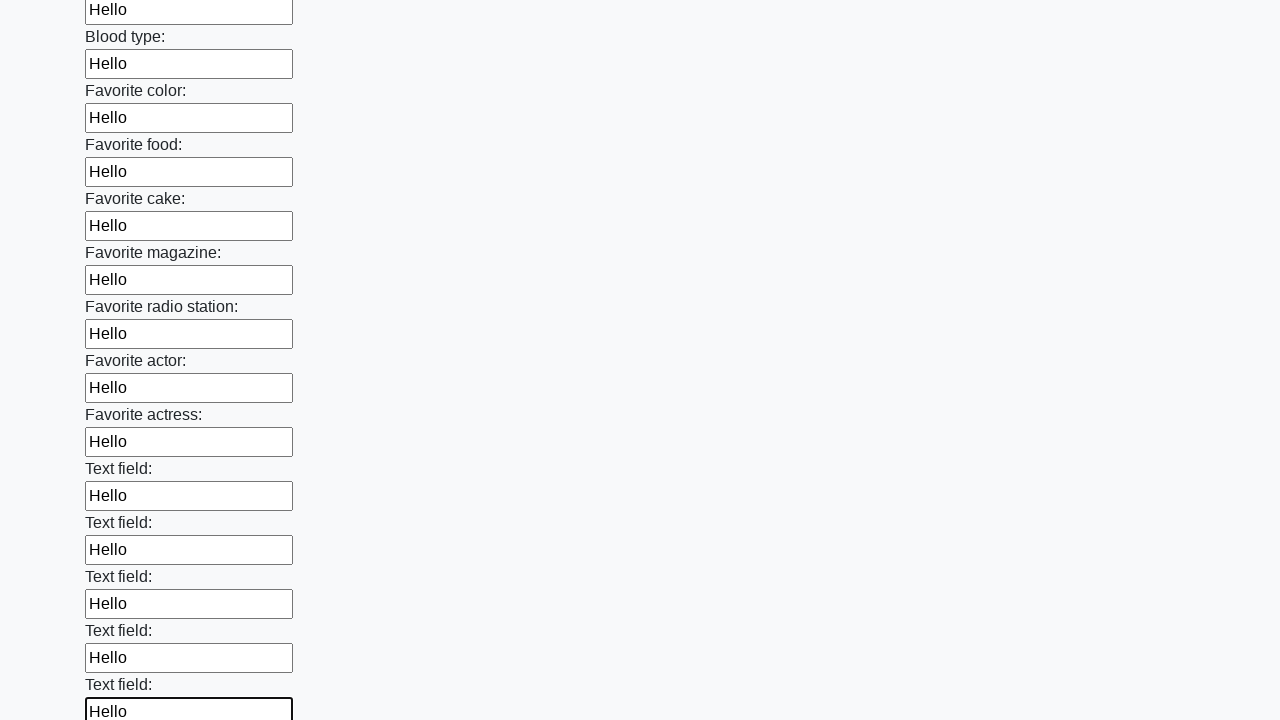

Filled an input field with 'Hello' on input >> nth=31
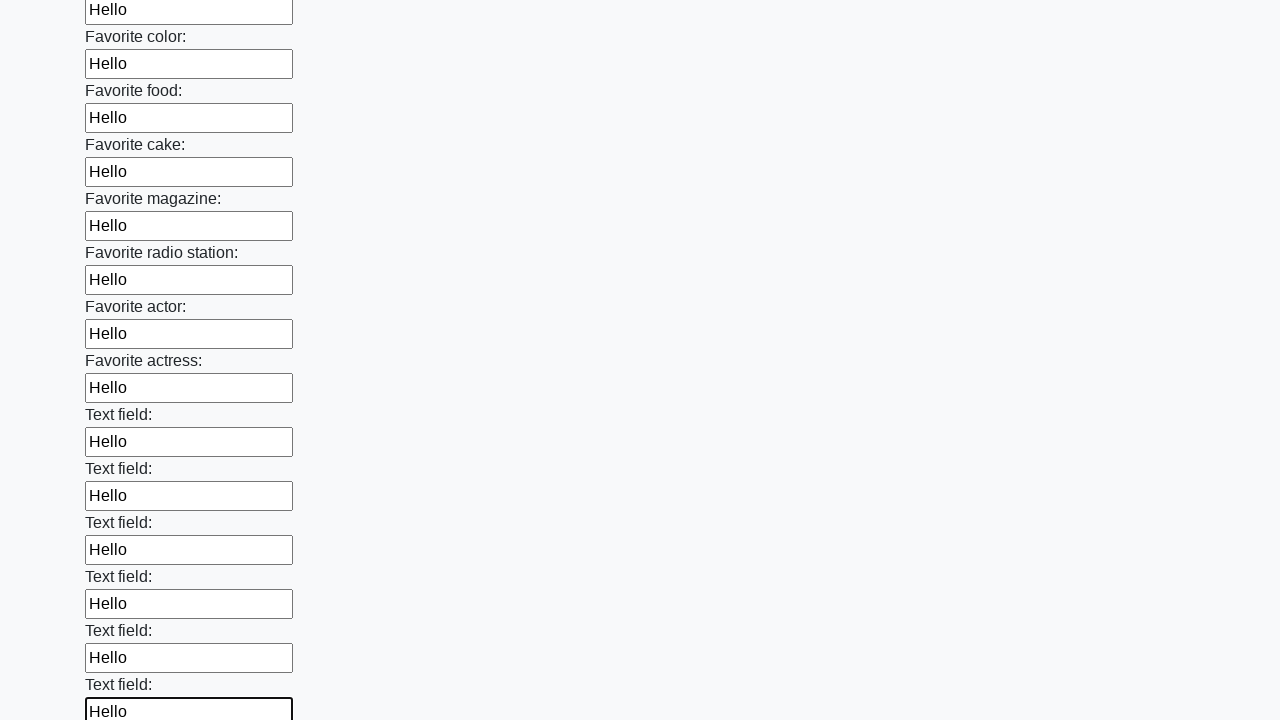

Filled an input field with 'Hello' on input >> nth=32
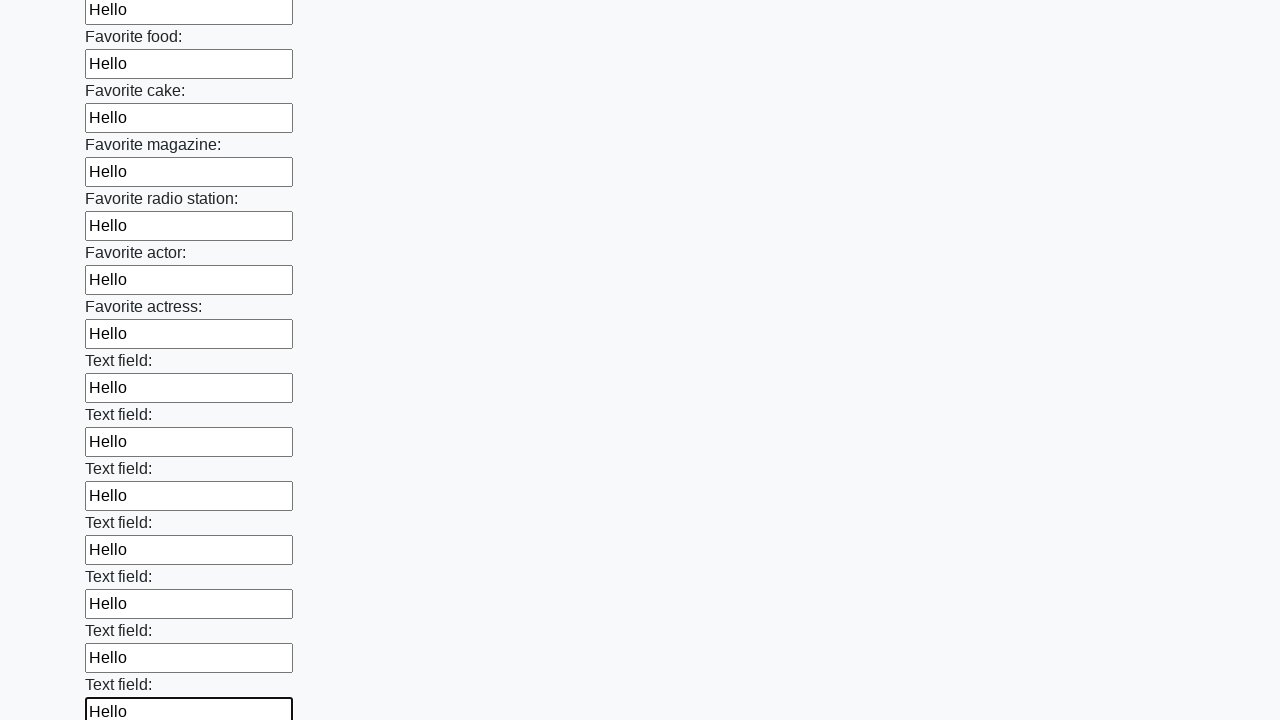

Filled an input field with 'Hello' on input >> nth=33
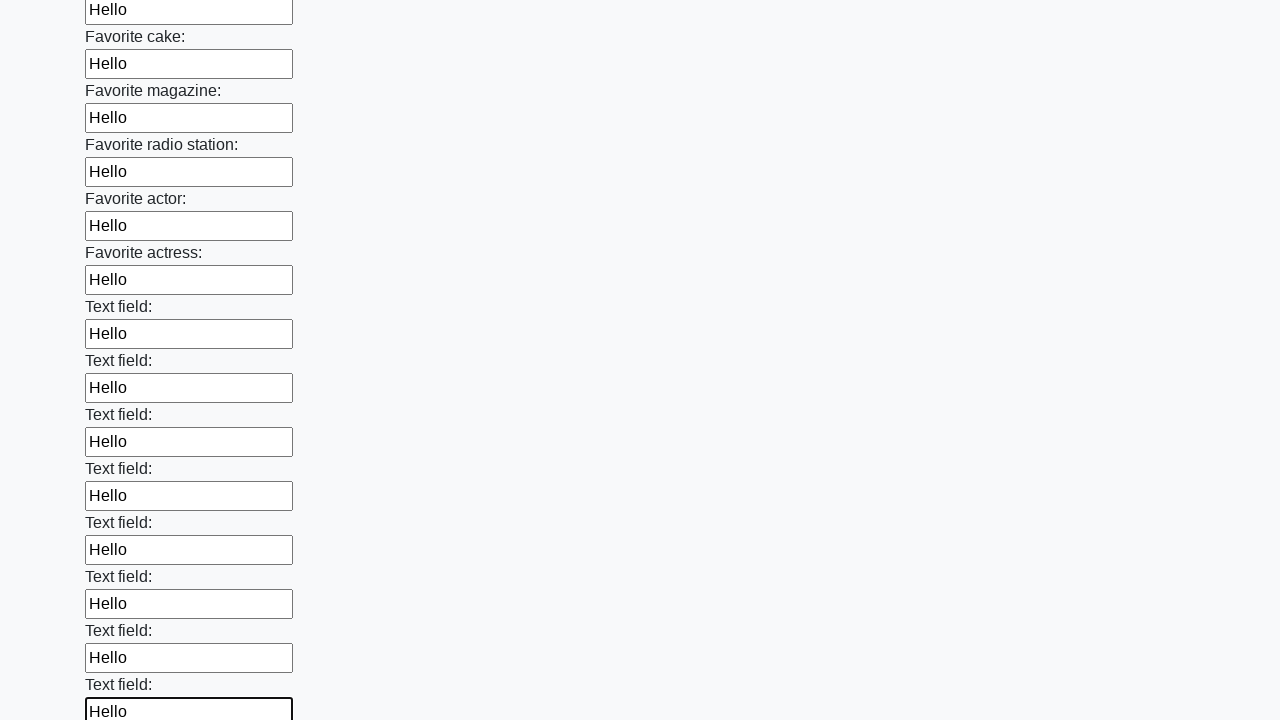

Filled an input field with 'Hello' on input >> nth=34
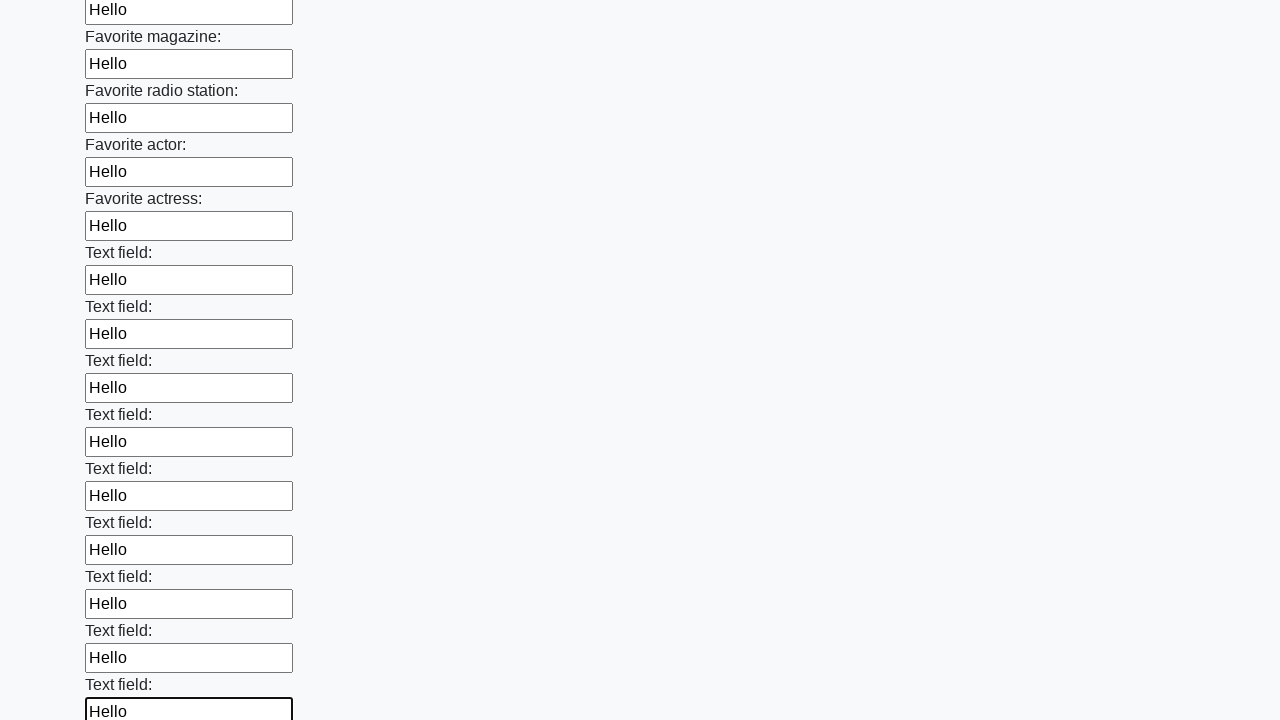

Filled an input field with 'Hello' on input >> nth=35
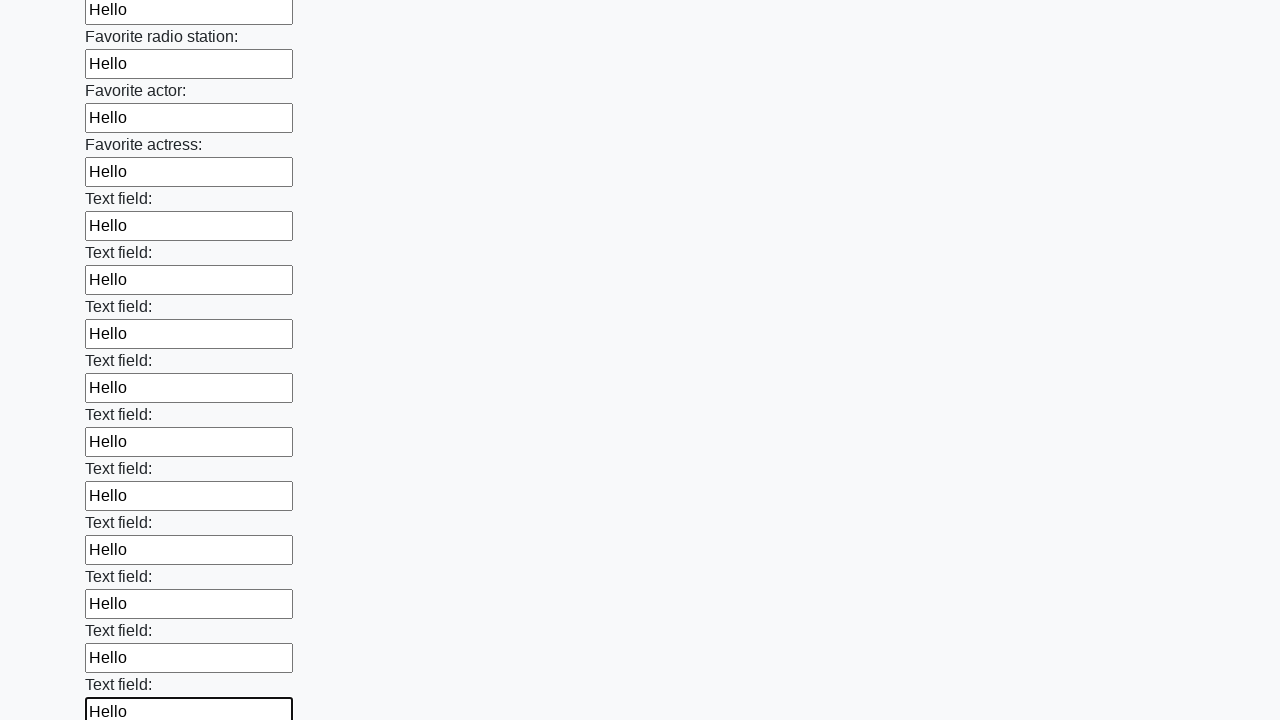

Filled an input field with 'Hello' on input >> nth=36
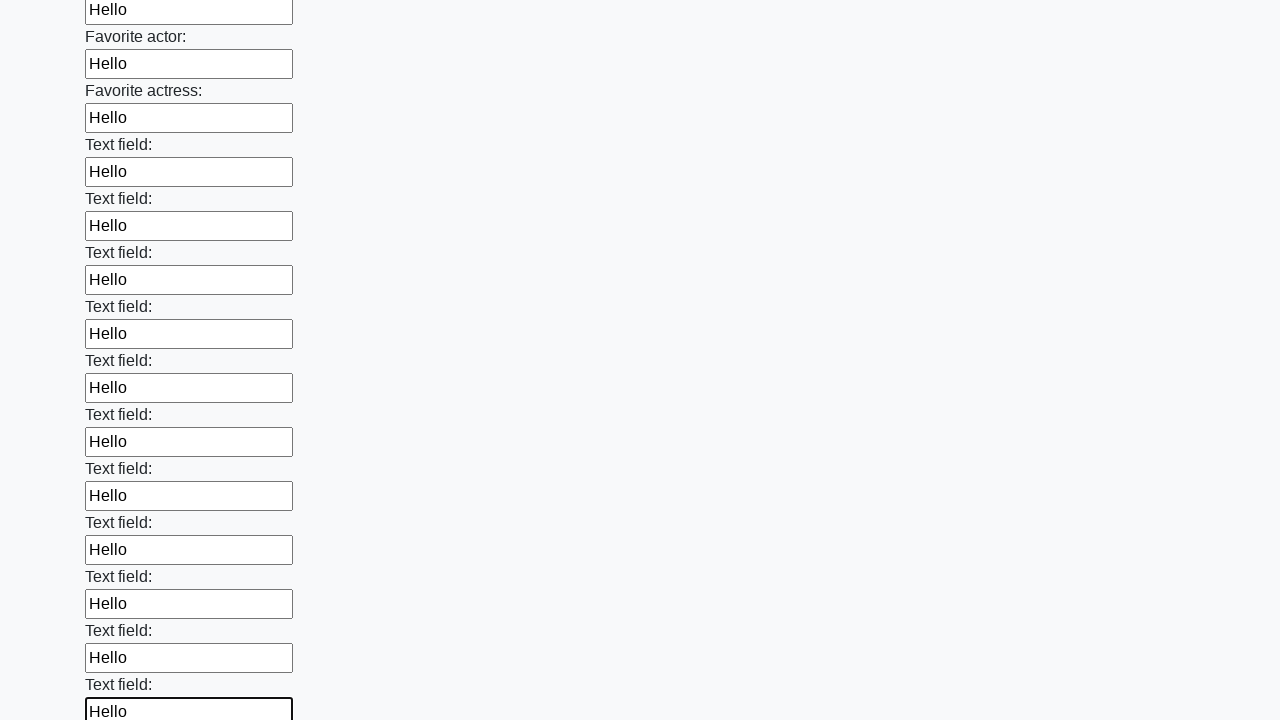

Filled an input field with 'Hello' on input >> nth=37
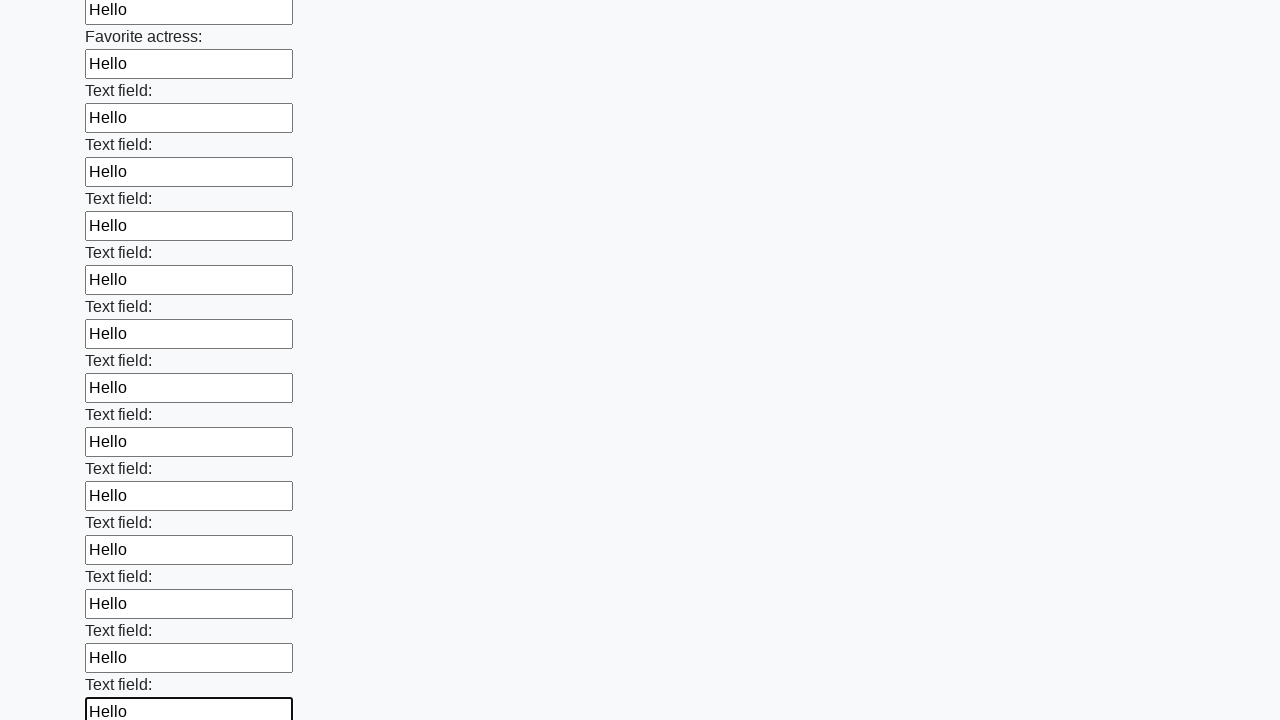

Filled an input field with 'Hello' on input >> nth=38
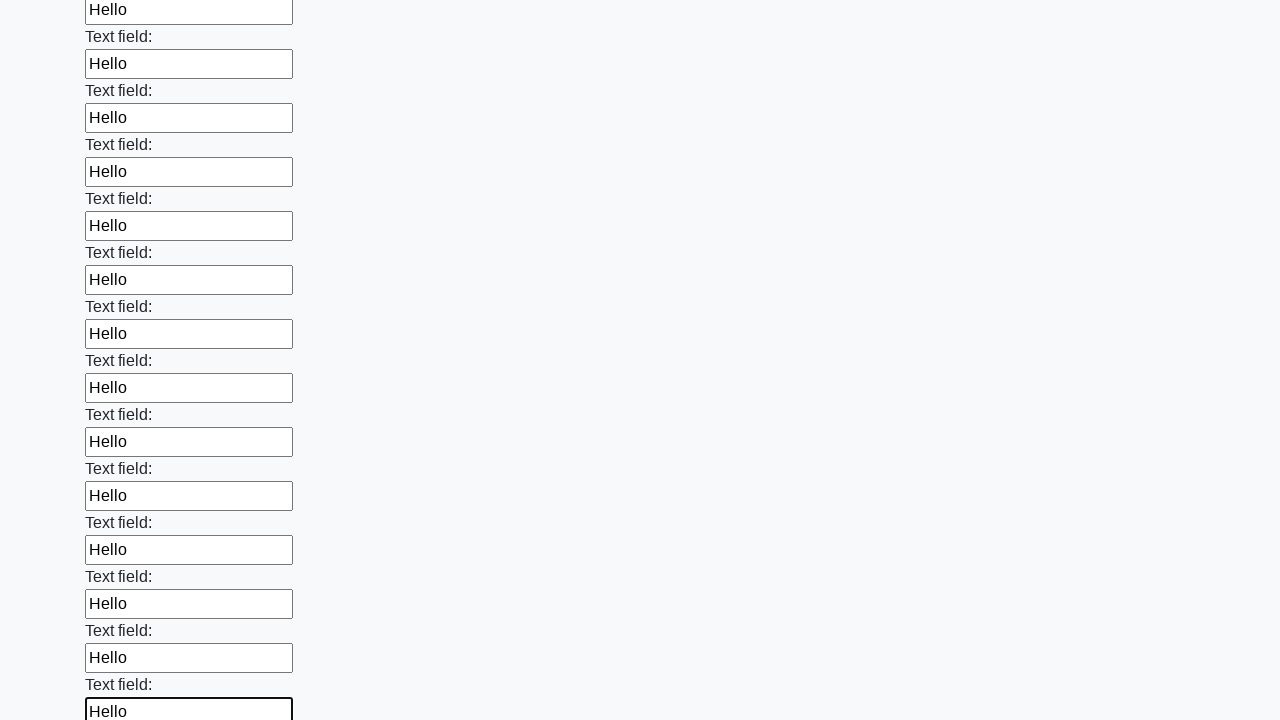

Filled an input field with 'Hello' on input >> nth=39
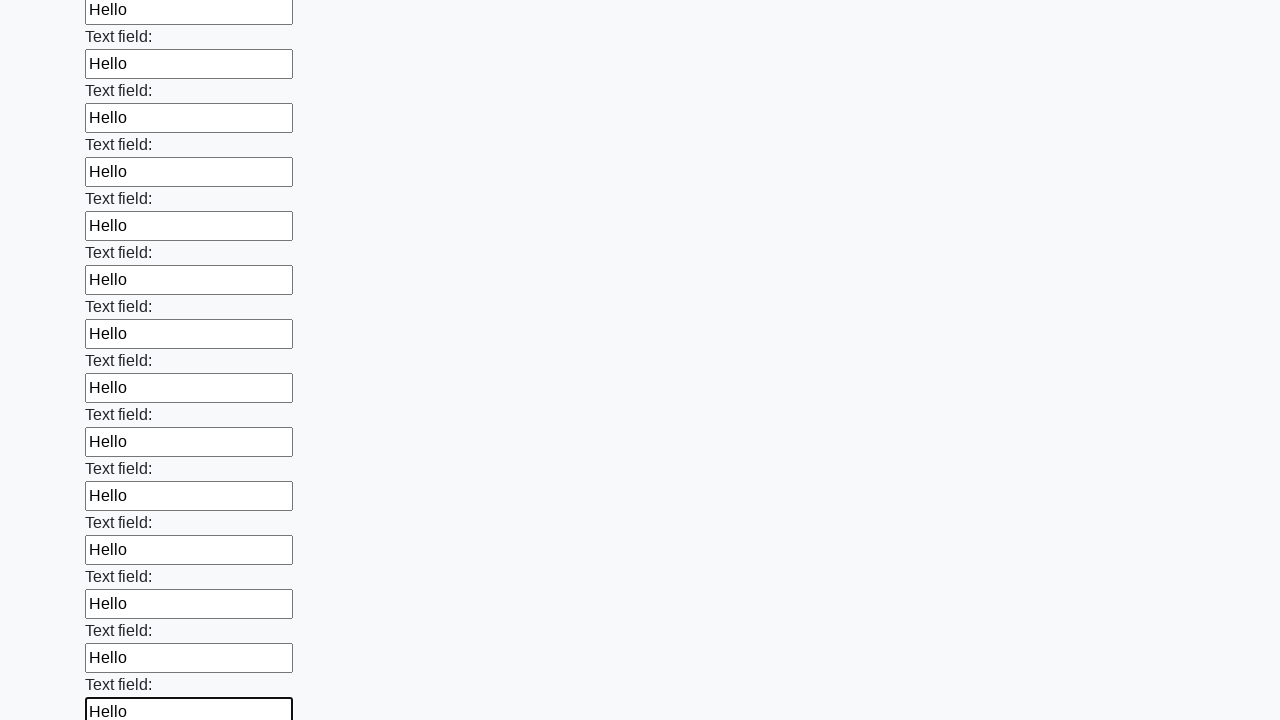

Filled an input field with 'Hello' on input >> nth=40
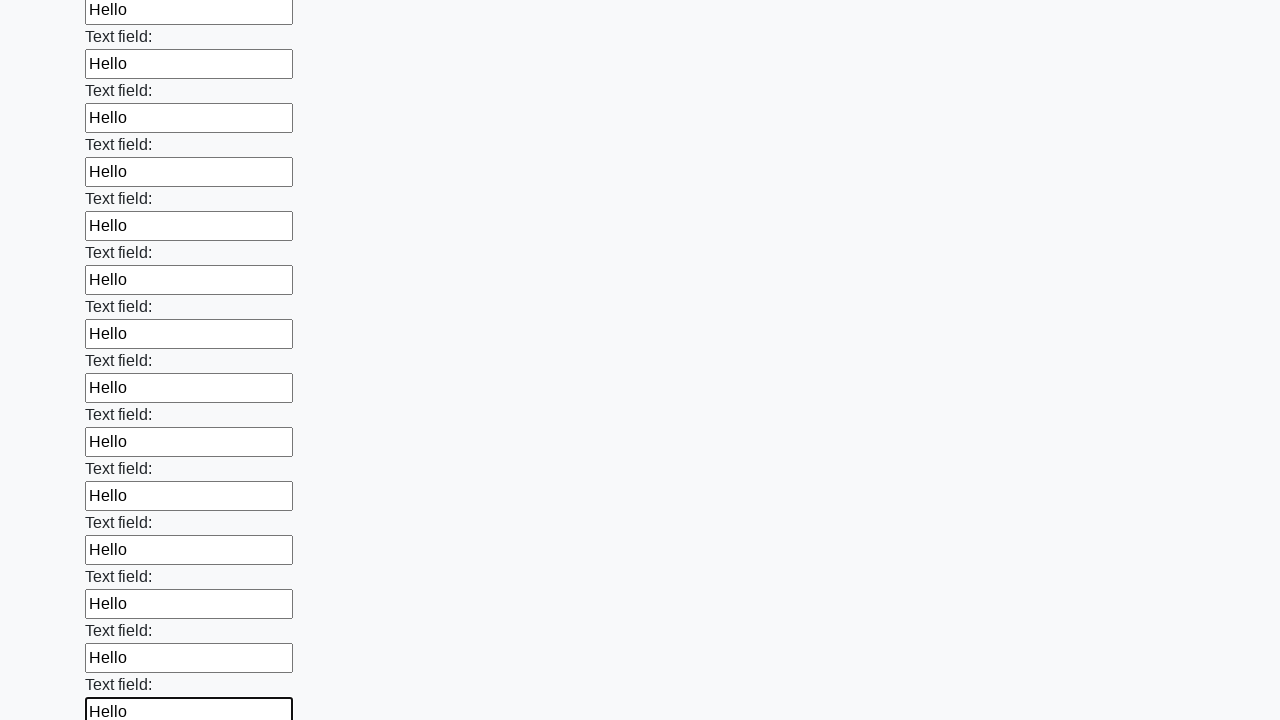

Filled an input field with 'Hello' on input >> nth=41
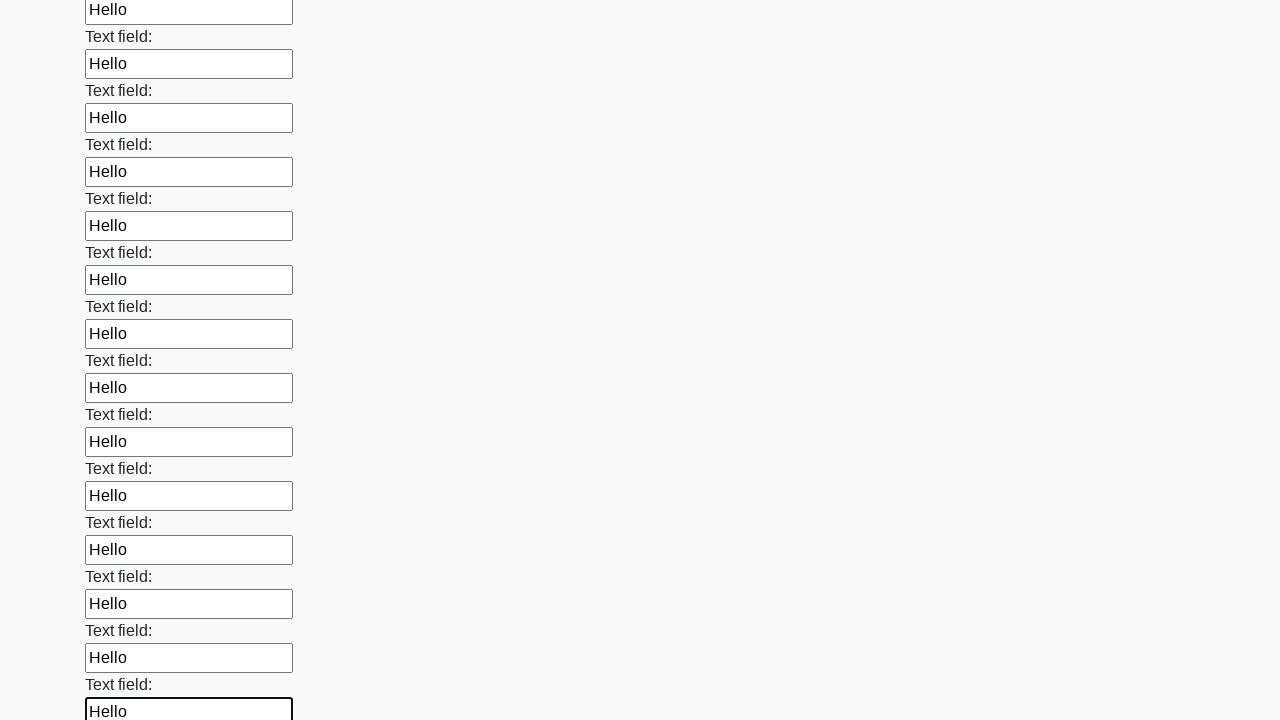

Filled an input field with 'Hello' on input >> nth=42
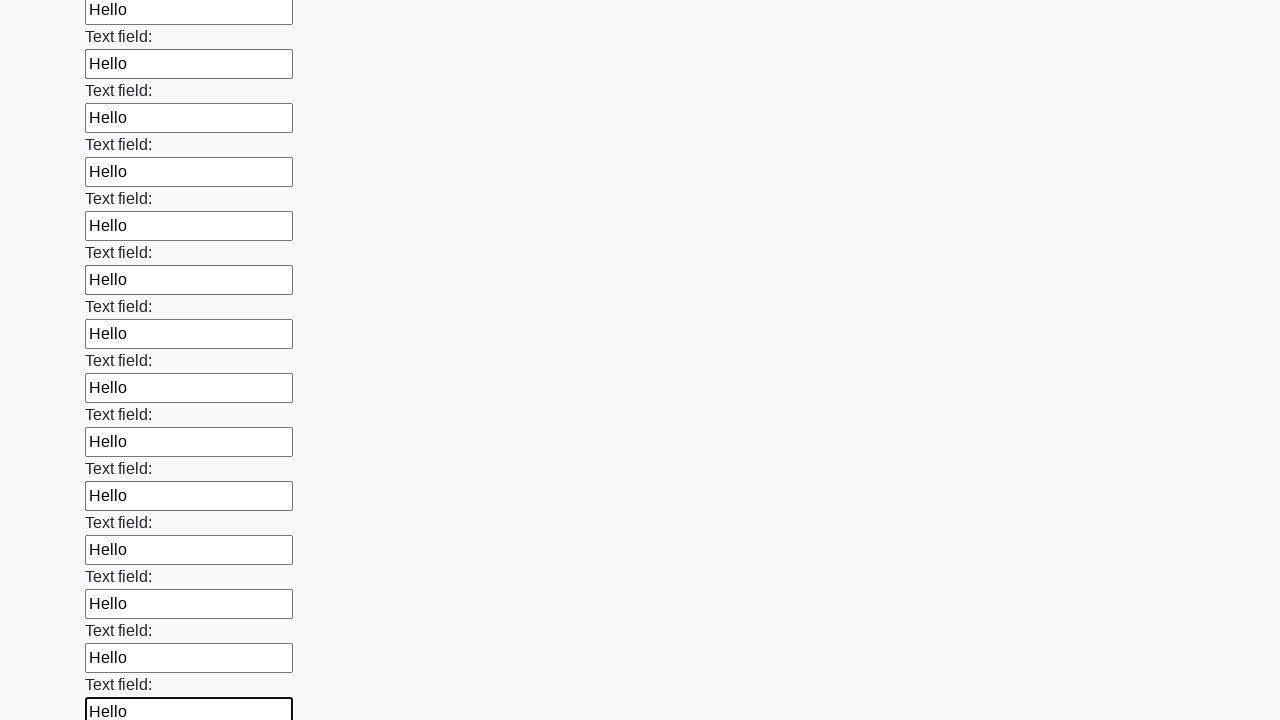

Filled an input field with 'Hello' on input >> nth=43
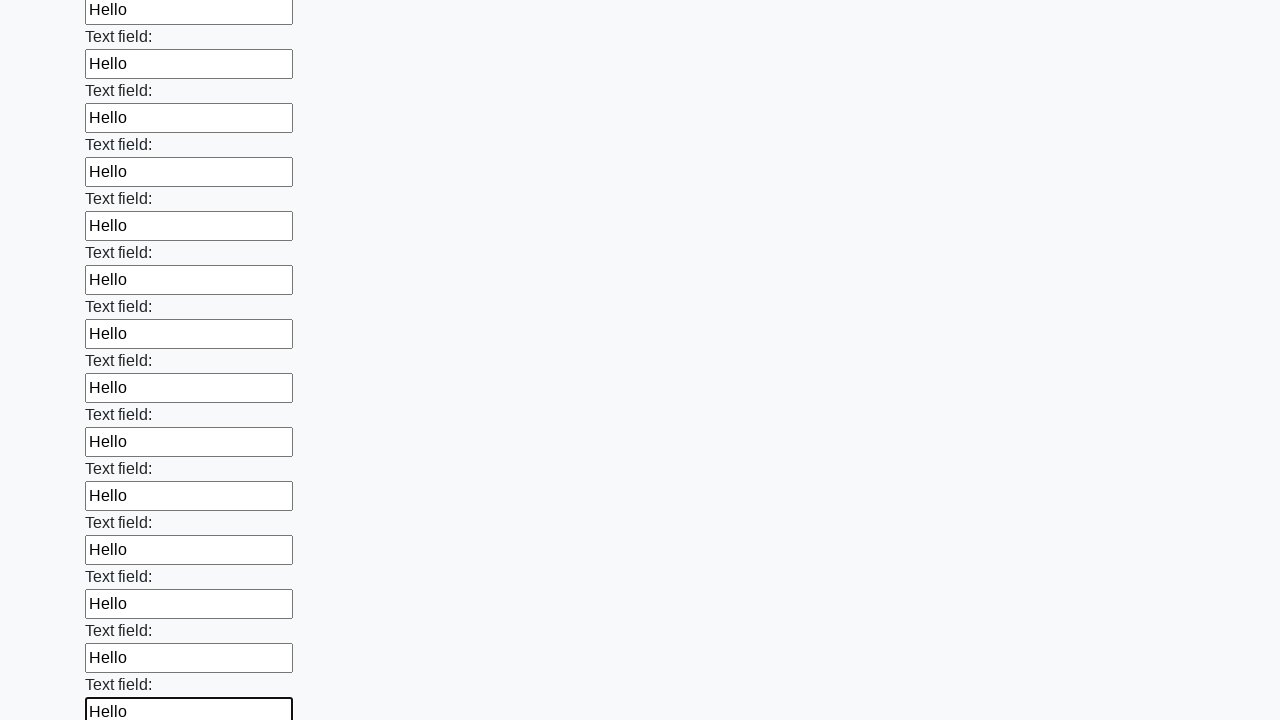

Filled an input field with 'Hello' on input >> nth=44
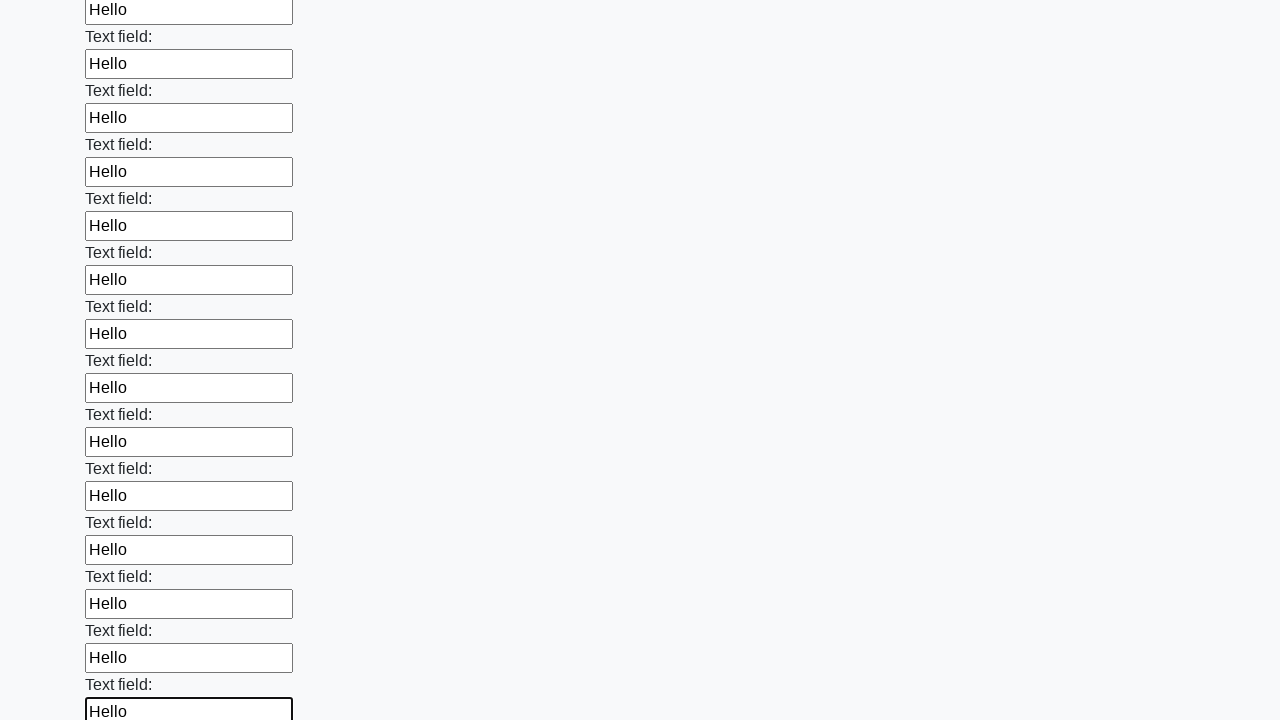

Filled an input field with 'Hello' on input >> nth=45
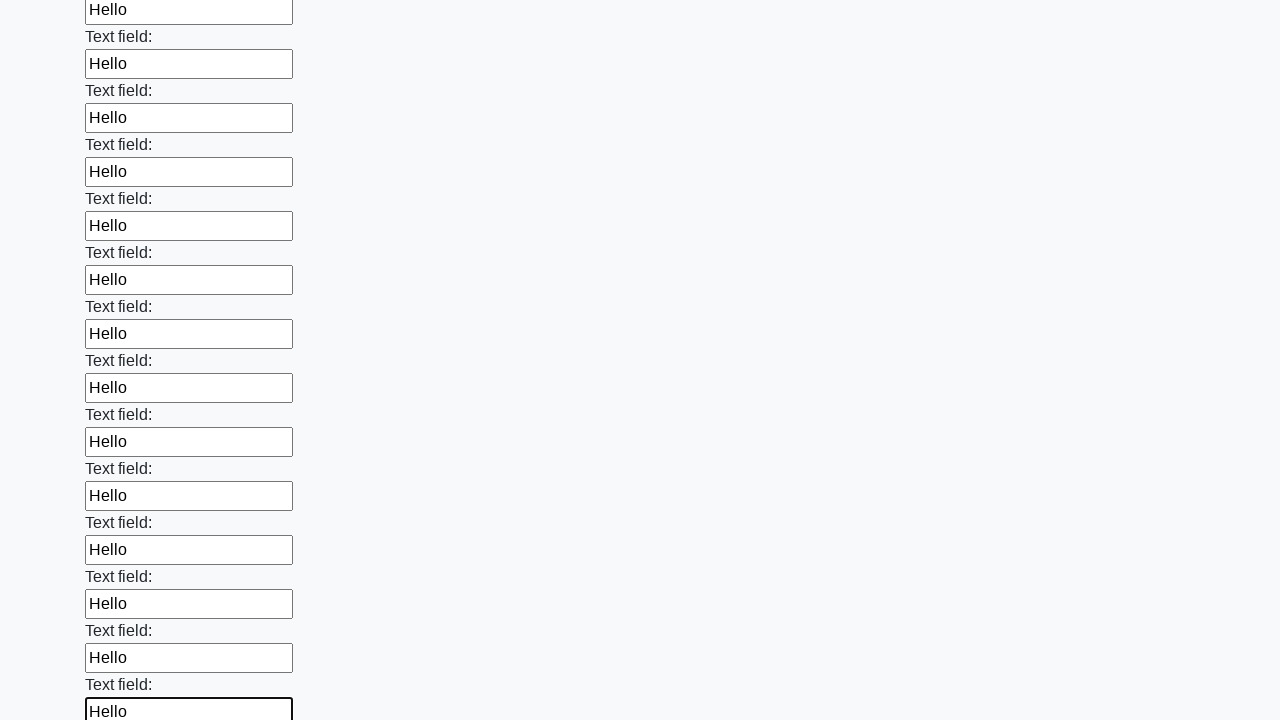

Filled an input field with 'Hello' on input >> nth=46
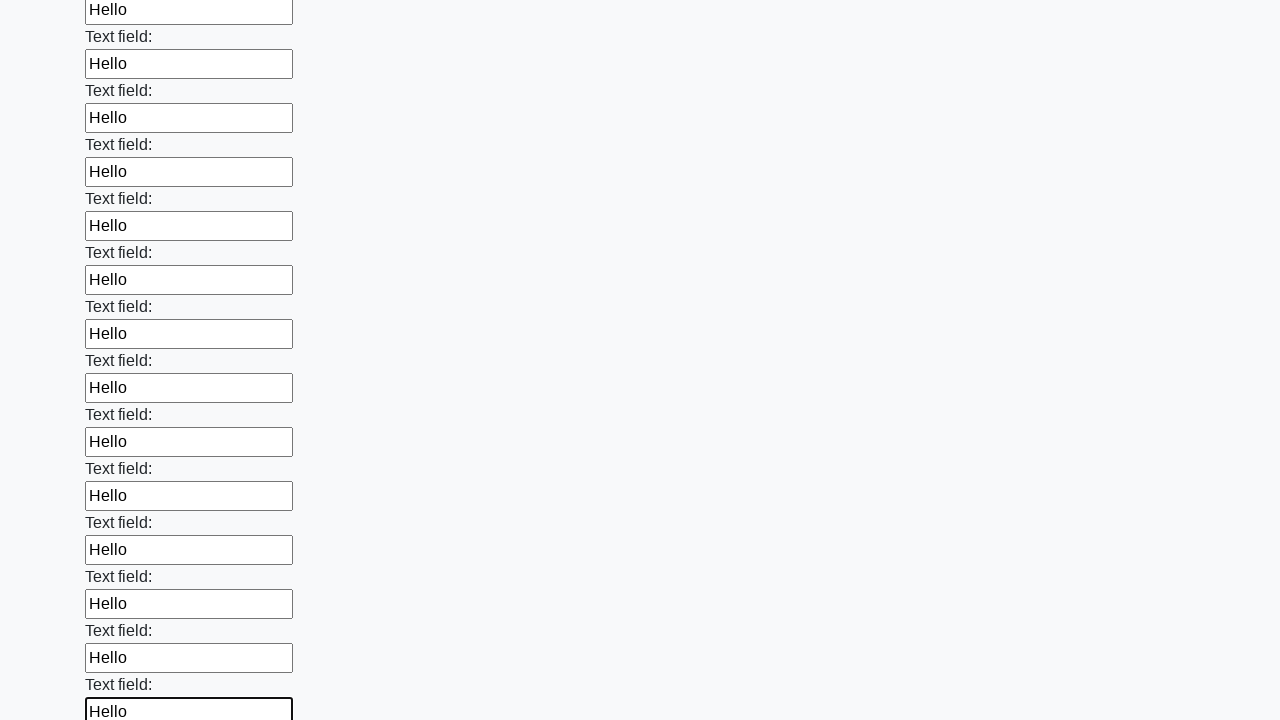

Filled an input field with 'Hello' on input >> nth=47
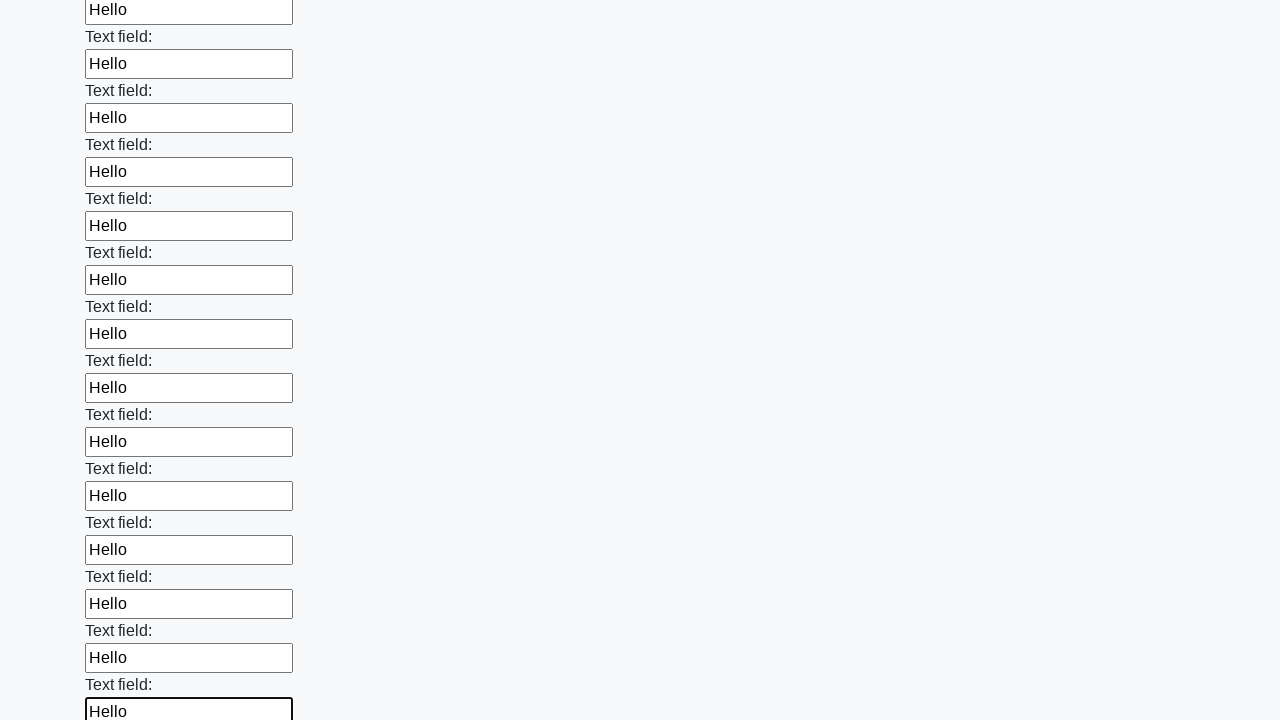

Filled an input field with 'Hello' on input >> nth=48
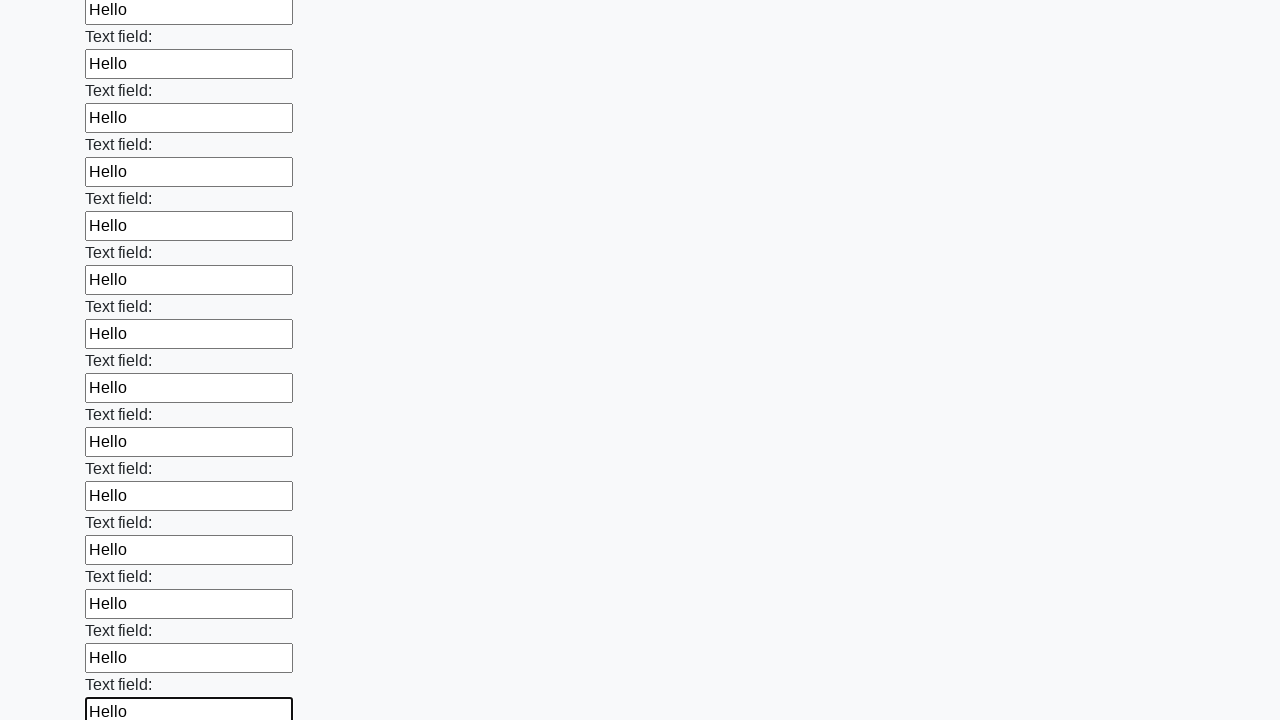

Filled an input field with 'Hello' on input >> nth=49
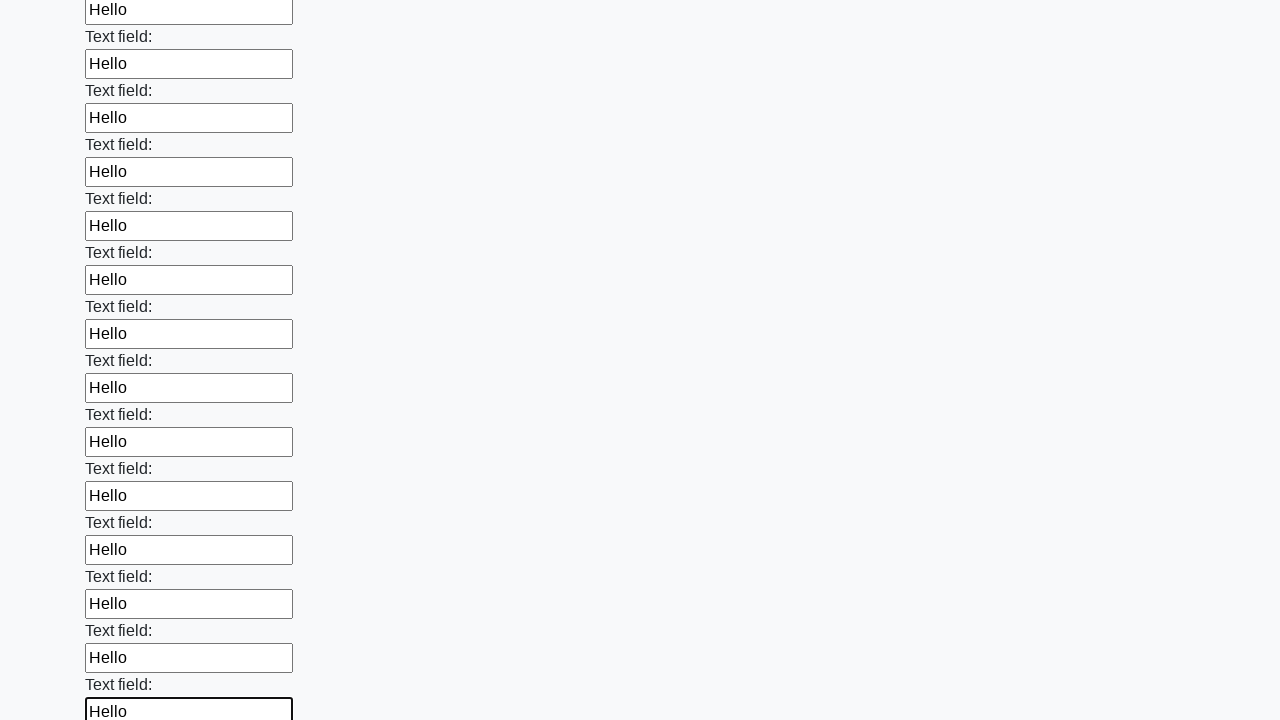

Filled an input field with 'Hello' on input >> nth=50
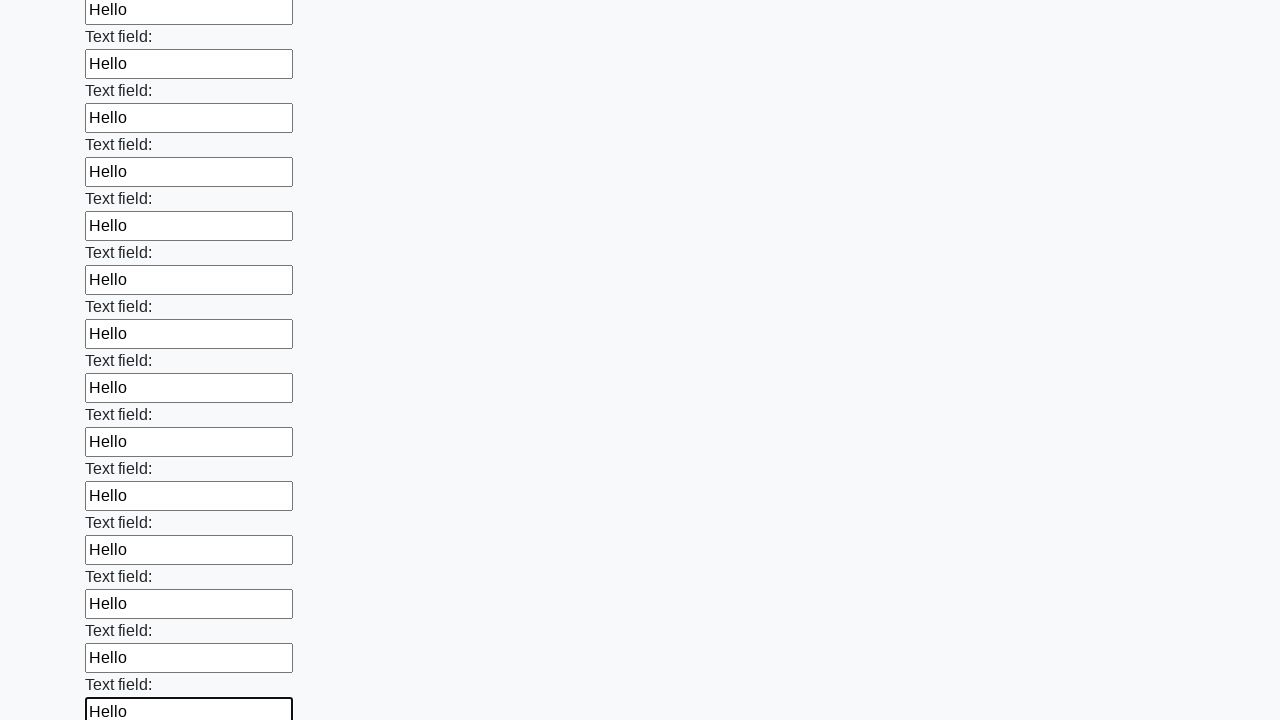

Filled an input field with 'Hello' on input >> nth=51
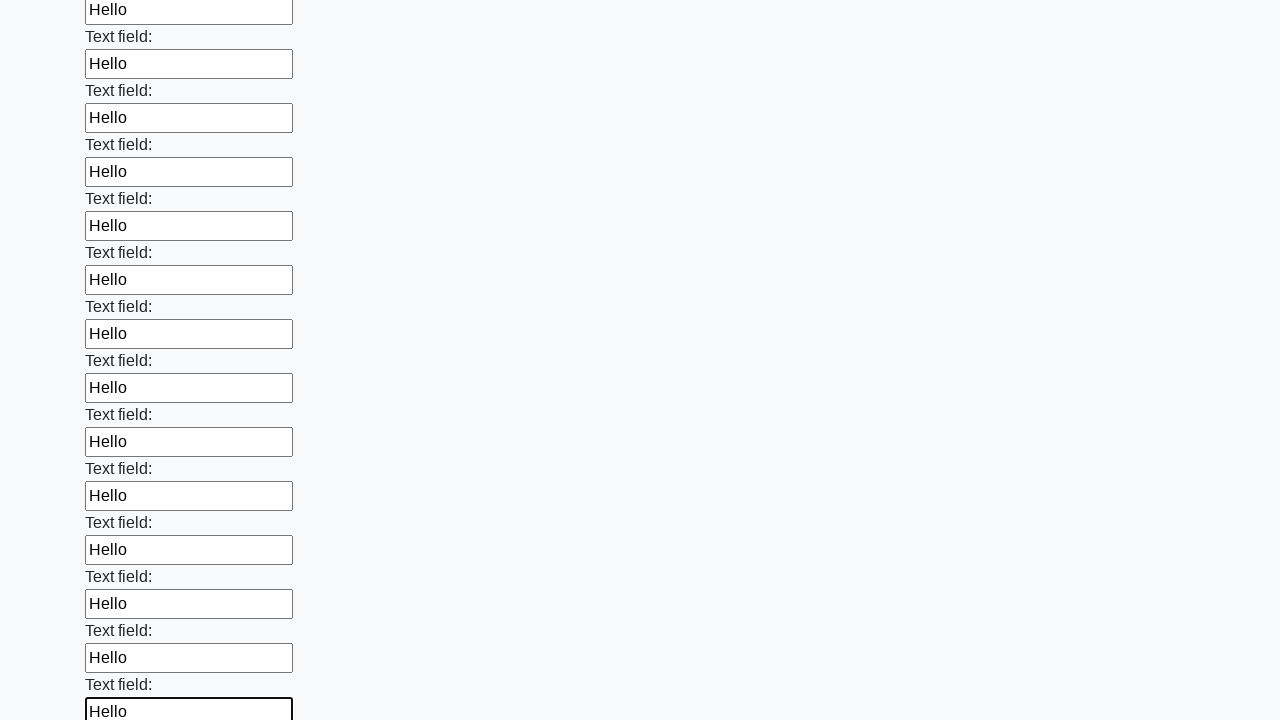

Filled an input field with 'Hello' on input >> nth=52
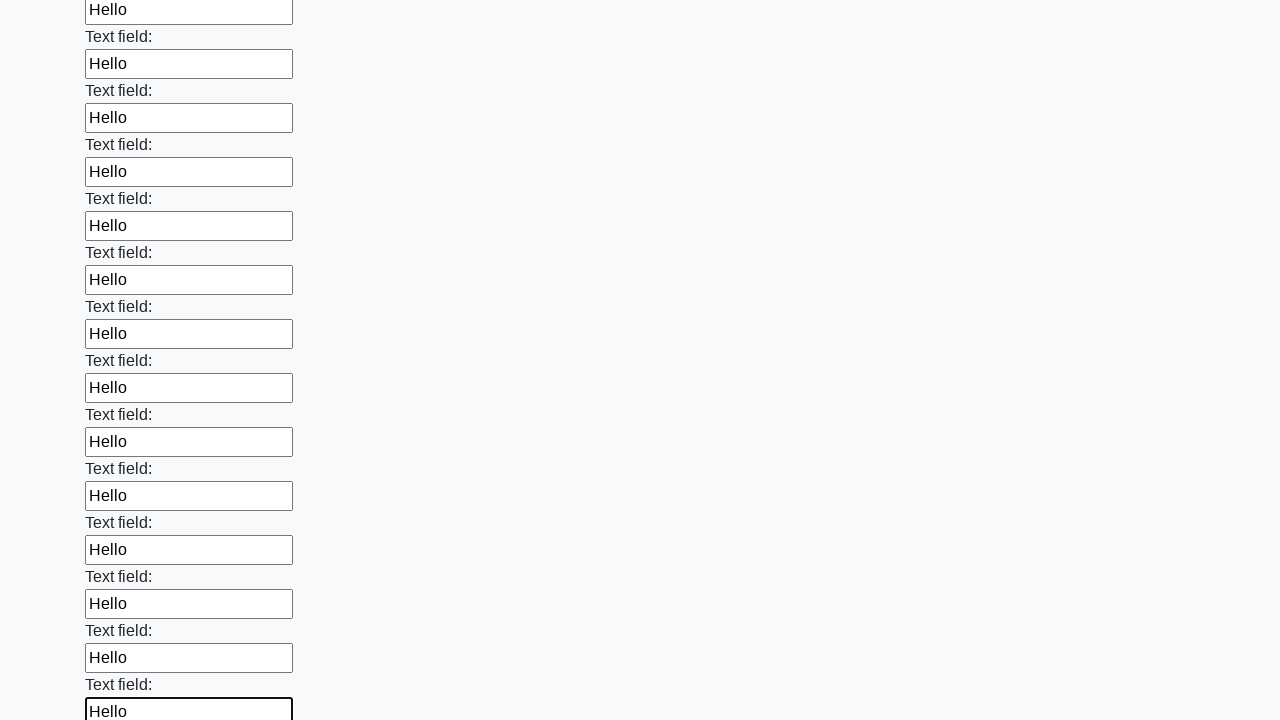

Filled an input field with 'Hello' on input >> nth=53
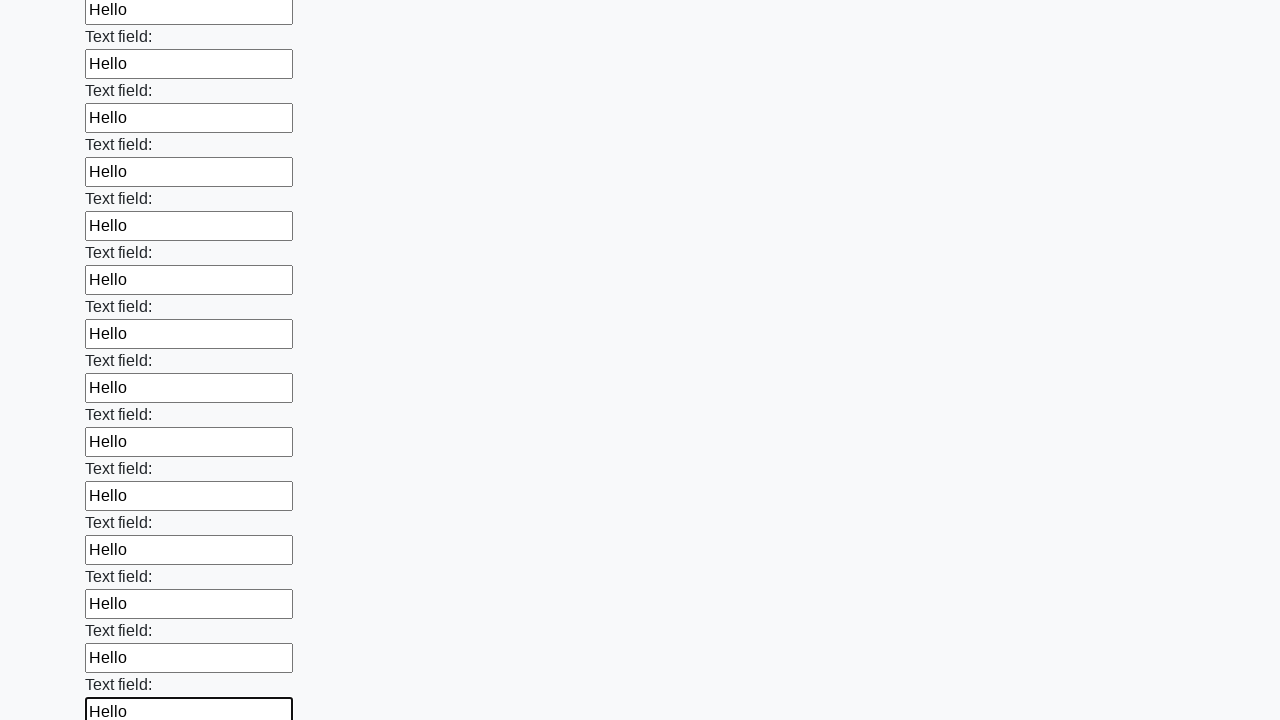

Filled an input field with 'Hello' on input >> nth=54
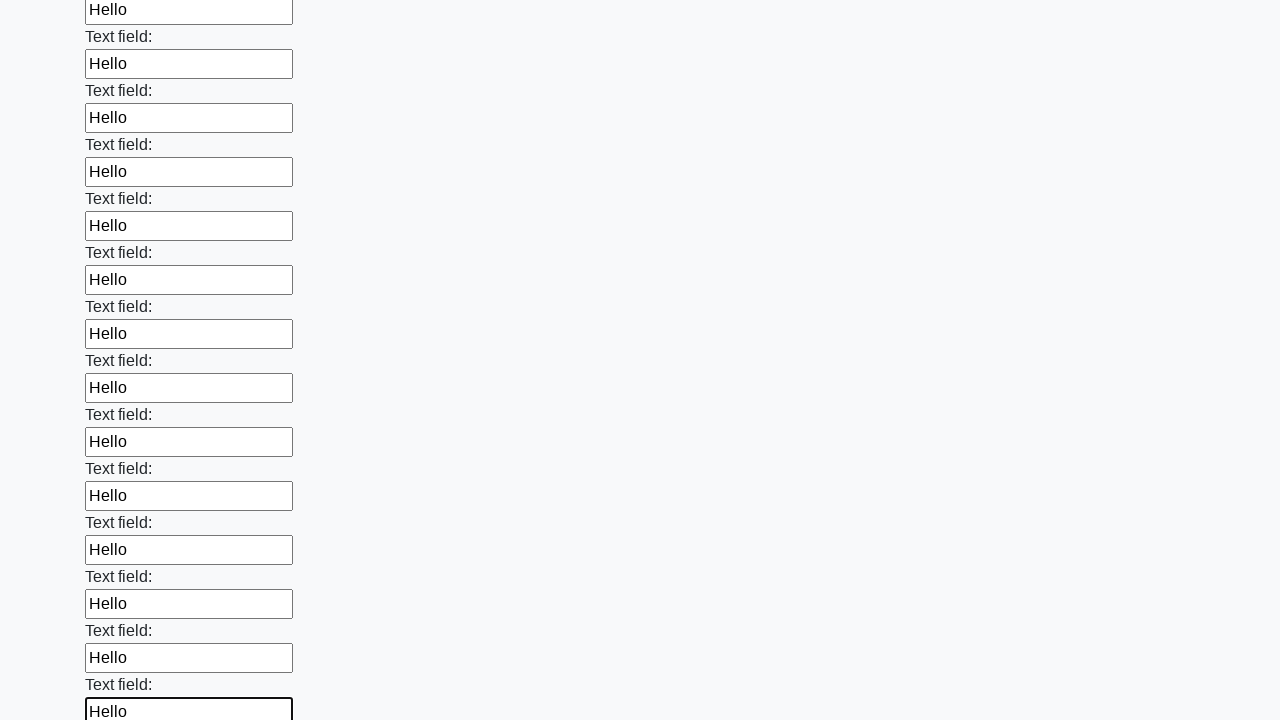

Filled an input field with 'Hello' on input >> nth=55
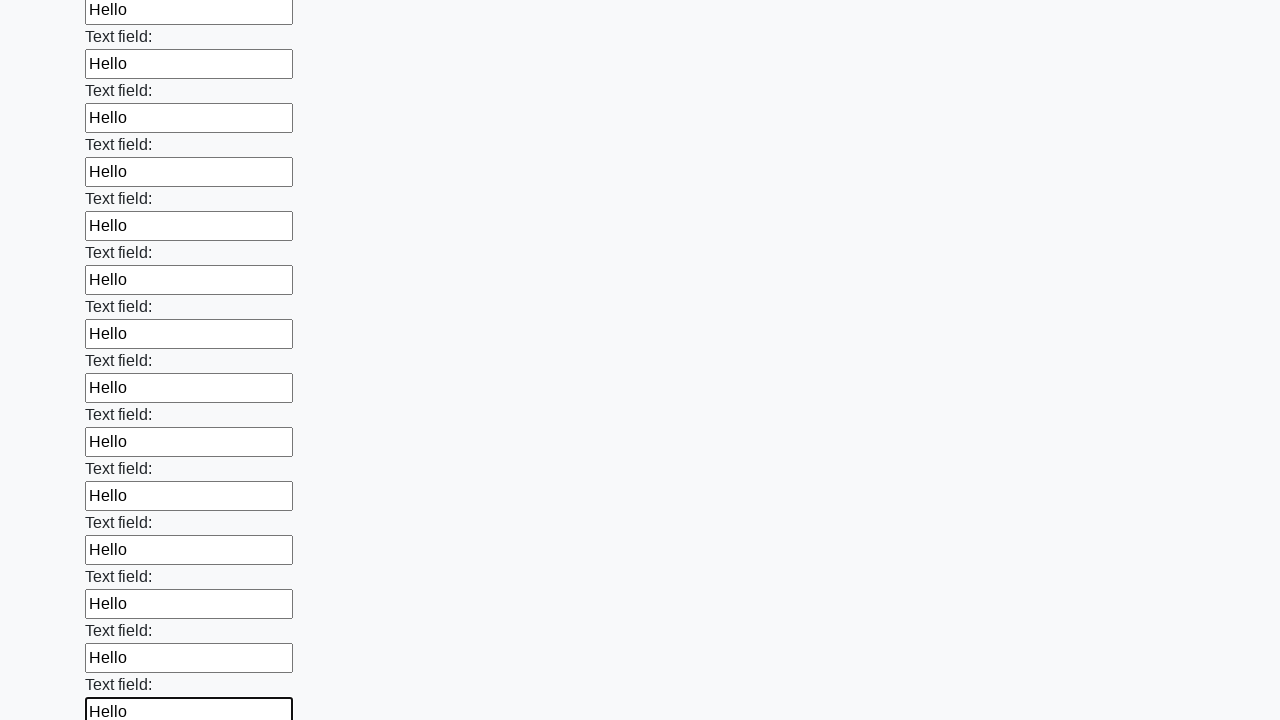

Filled an input field with 'Hello' on input >> nth=56
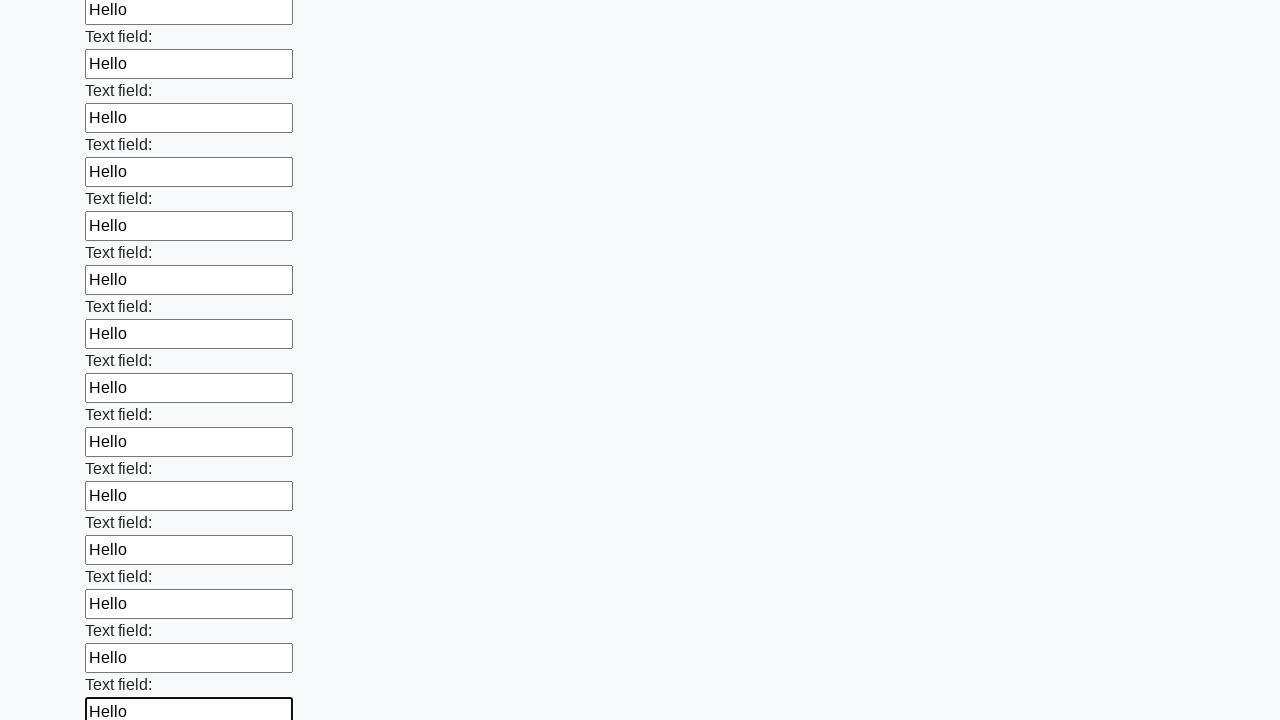

Filled an input field with 'Hello' on input >> nth=57
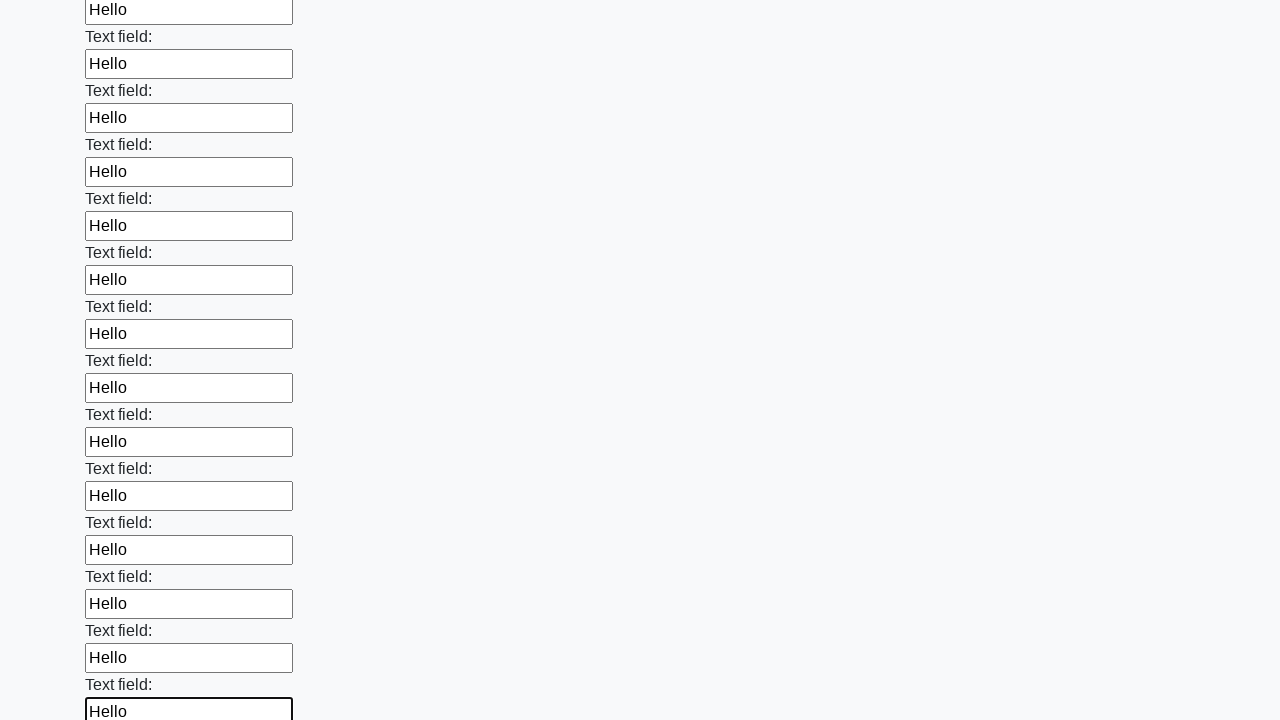

Filled an input field with 'Hello' on input >> nth=58
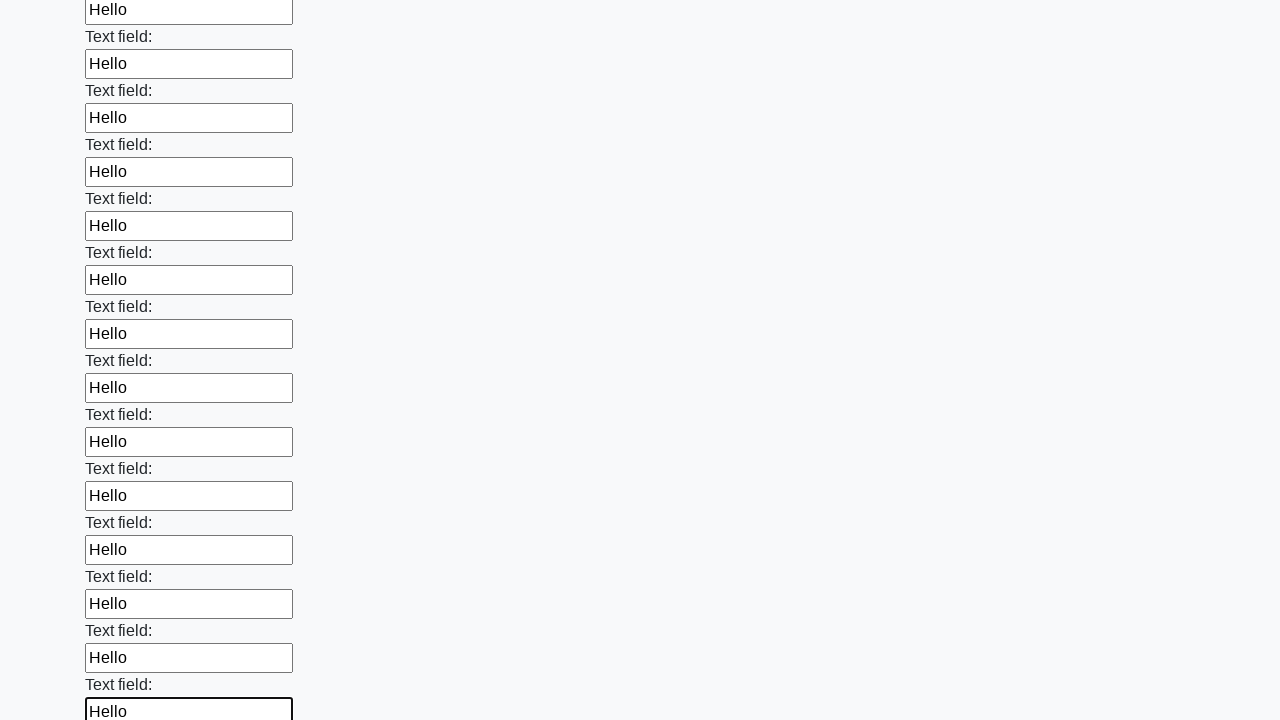

Filled an input field with 'Hello' on input >> nth=59
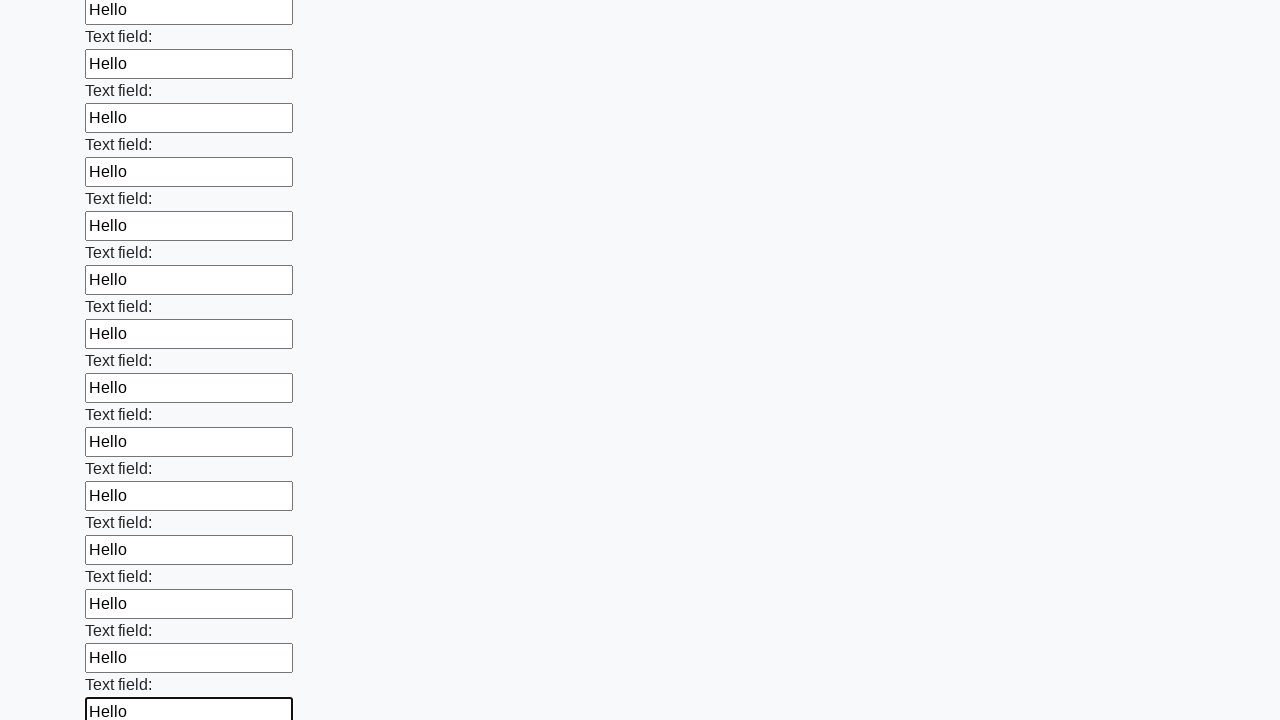

Filled an input field with 'Hello' on input >> nth=60
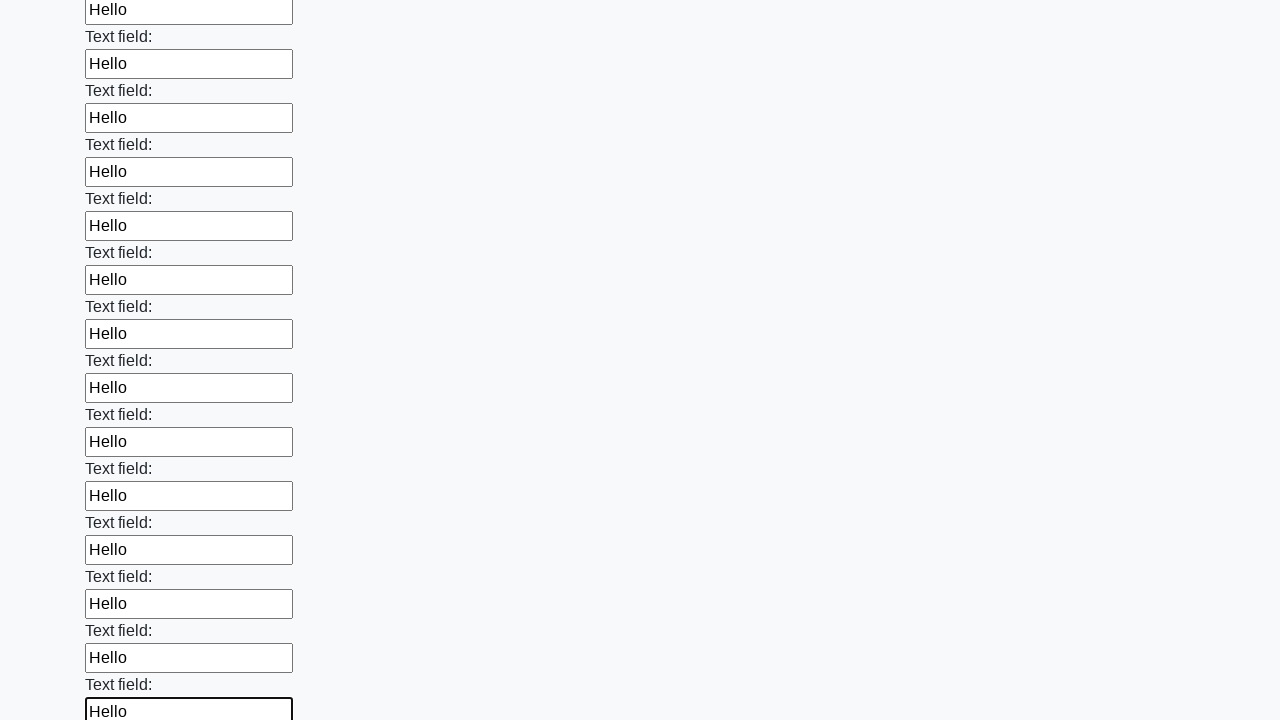

Filled an input field with 'Hello' on input >> nth=61
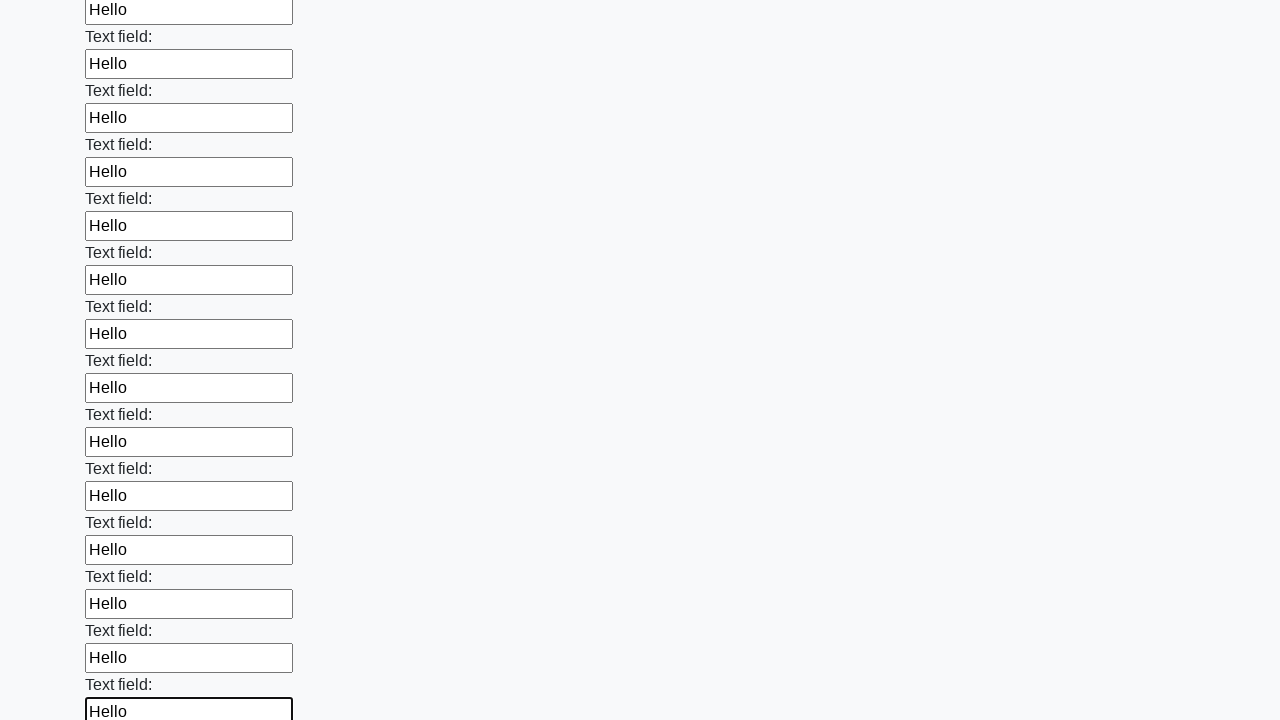

Filled an input field with 'Hello' on input >> nth=62
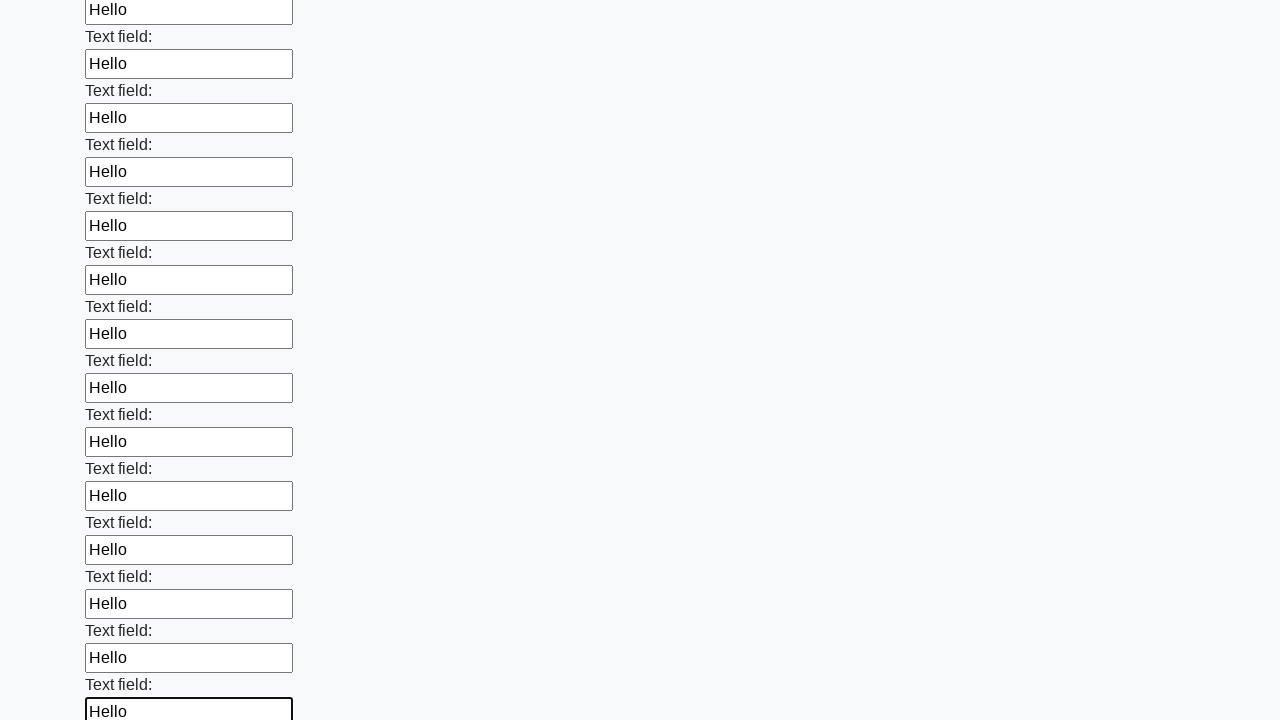

Filled an input field with 'Hello' on input >> nth=63
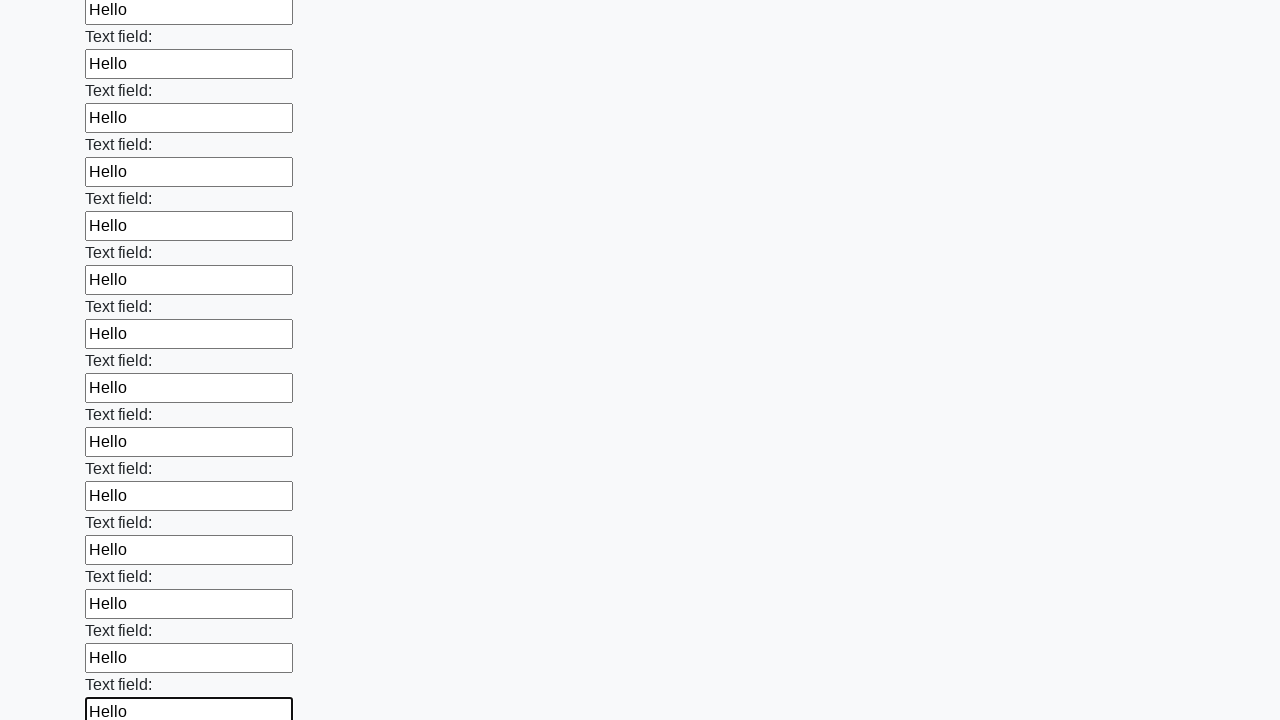

Filled an input field with 'Hello' on input >> nth=64
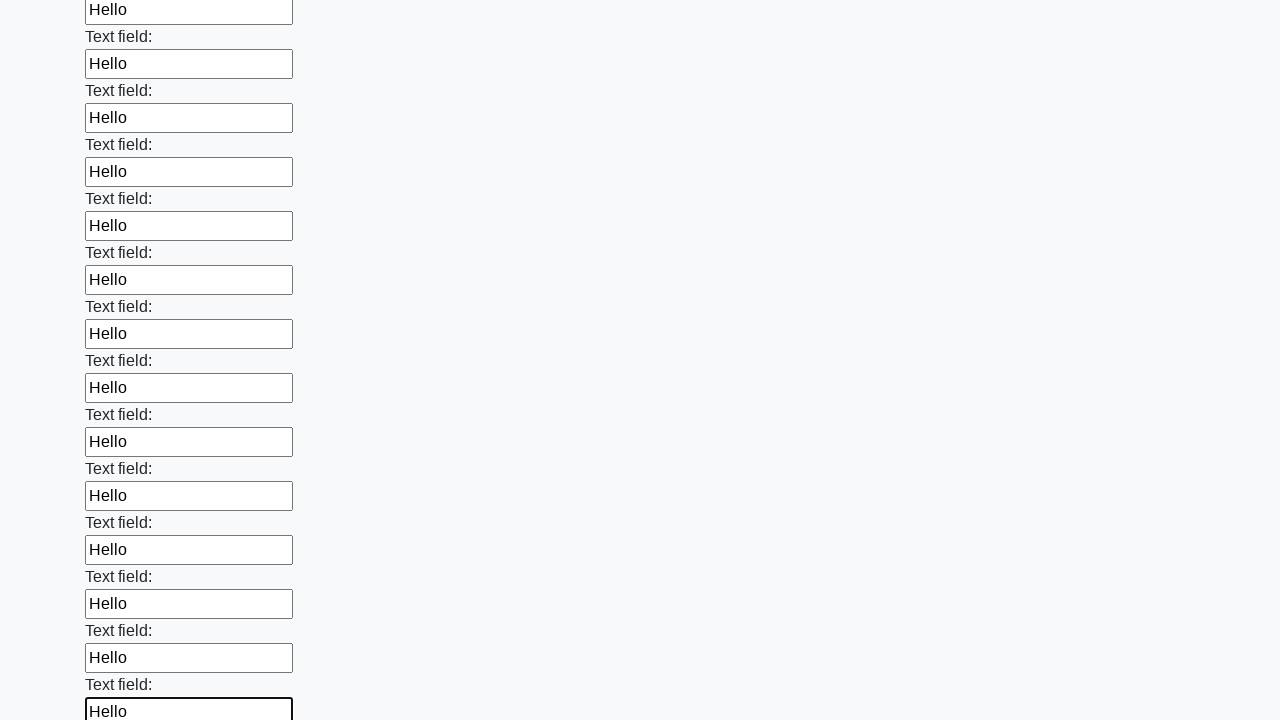

Filled an input field with 'Hello' on input >> nth=65
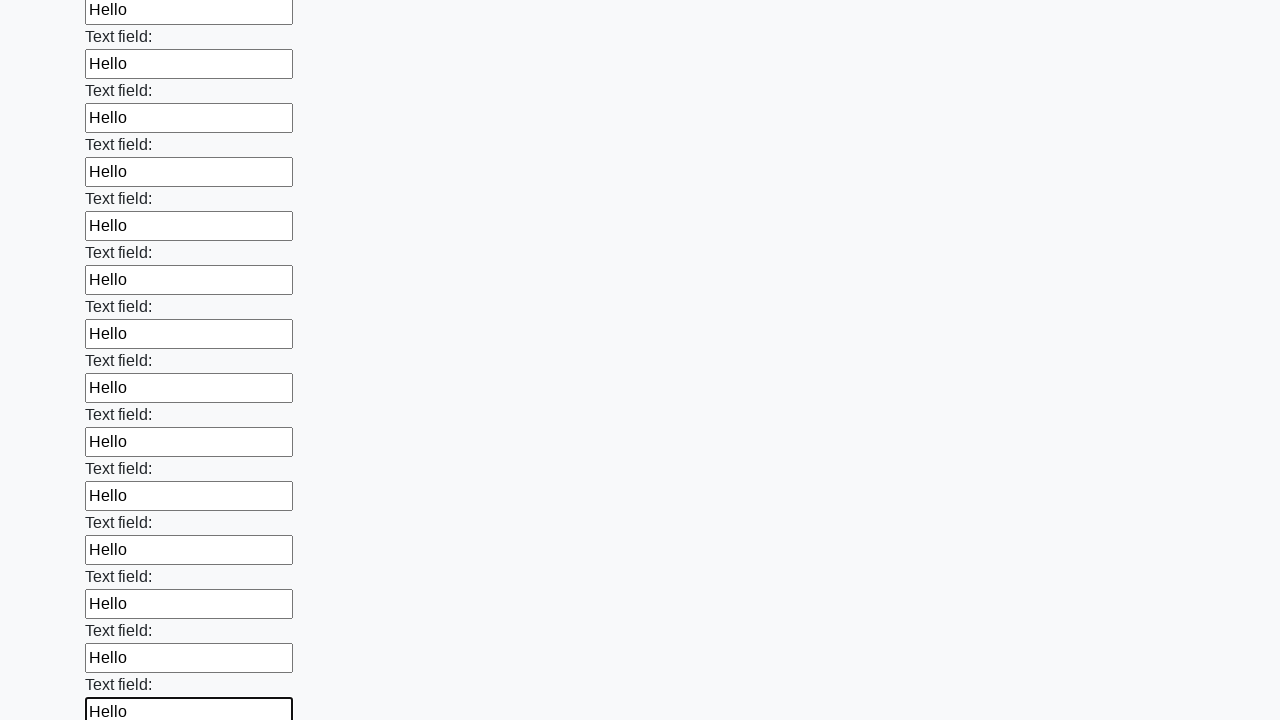

Filled an input field with 'Hello' on input >> nth=66
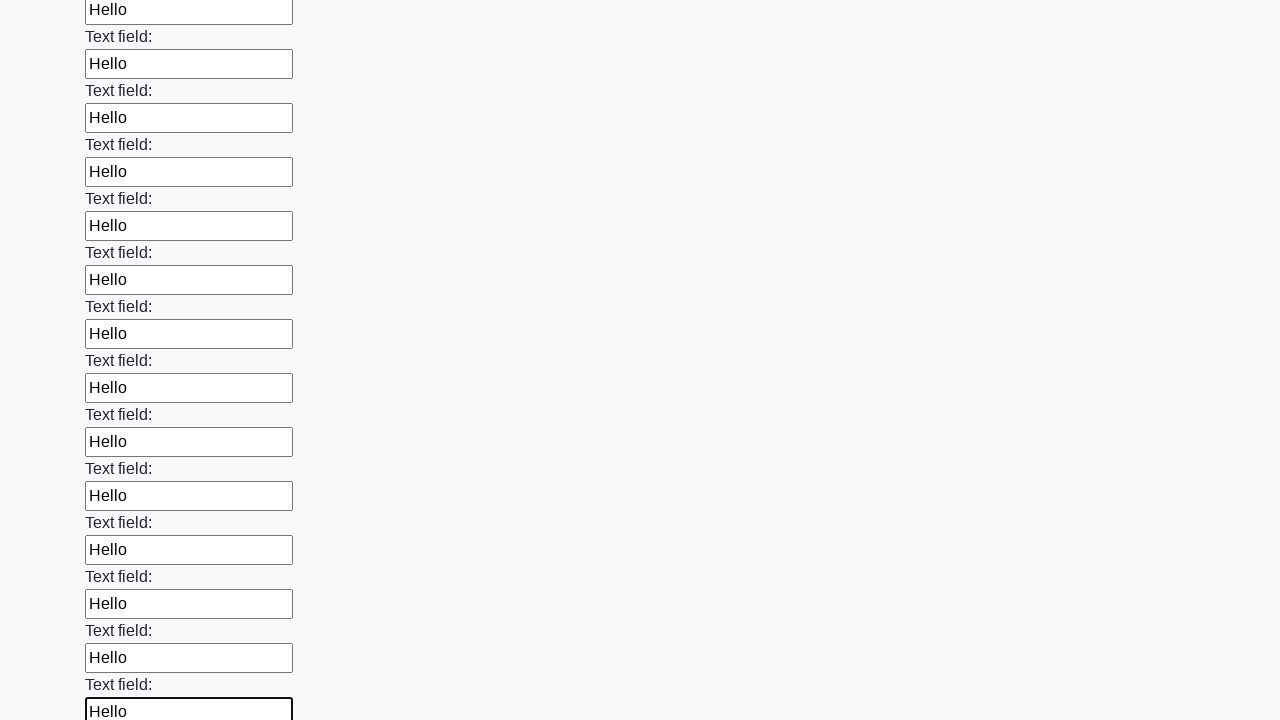

Filled an input field with 'Hello' on input >> nth=67
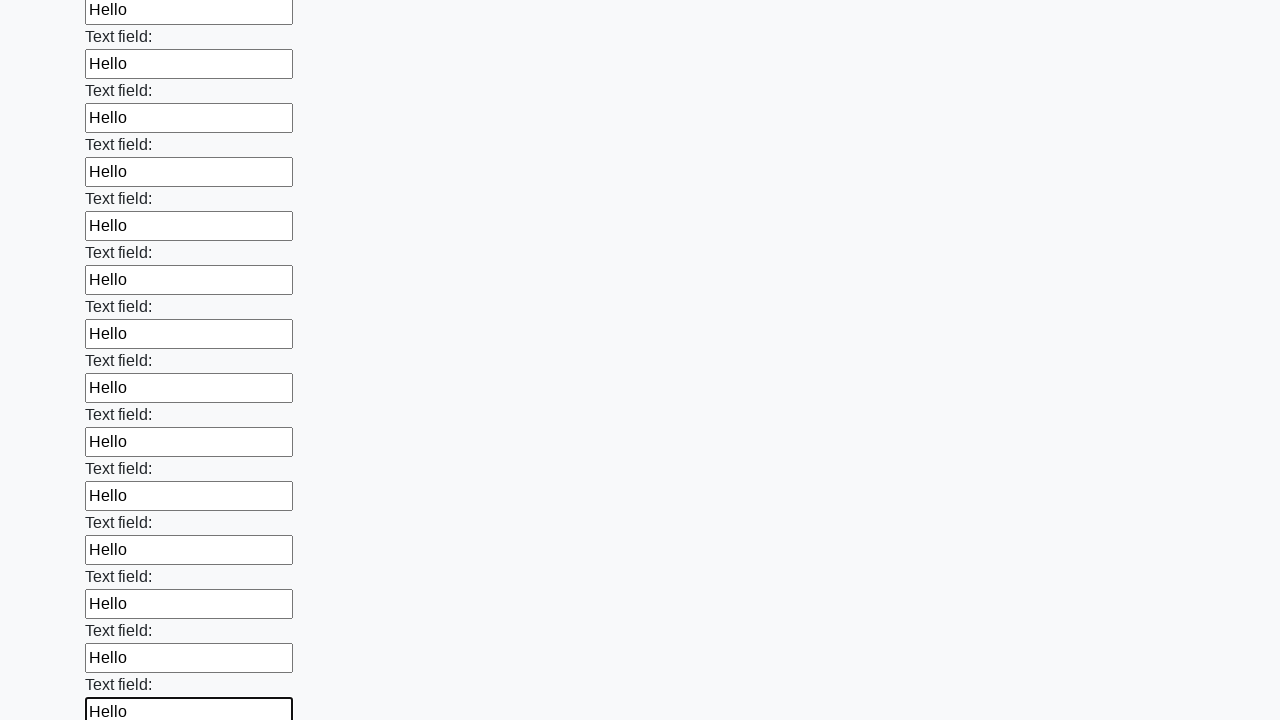

Filled an input field with 'Hello' on input >> nth=68
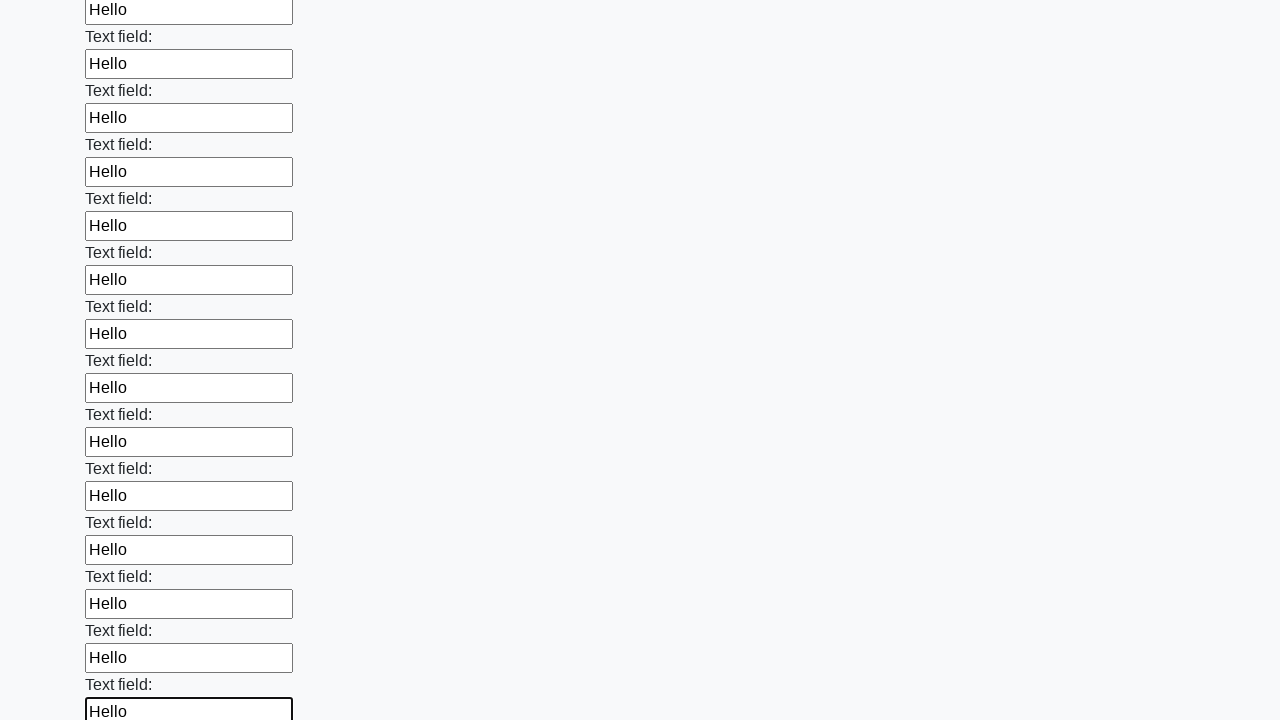

Filled an input field with 'Hello' on input >> nth=69
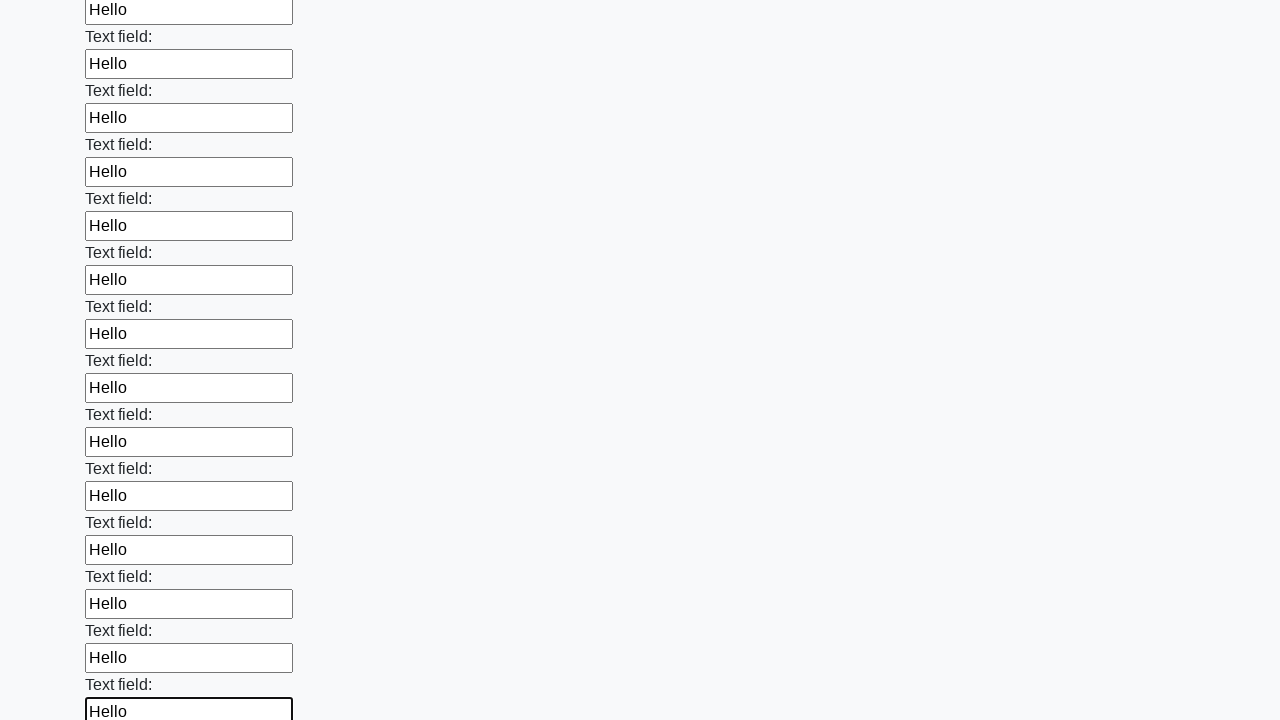

Filled an input field with 'Hello' on input >> nth=70
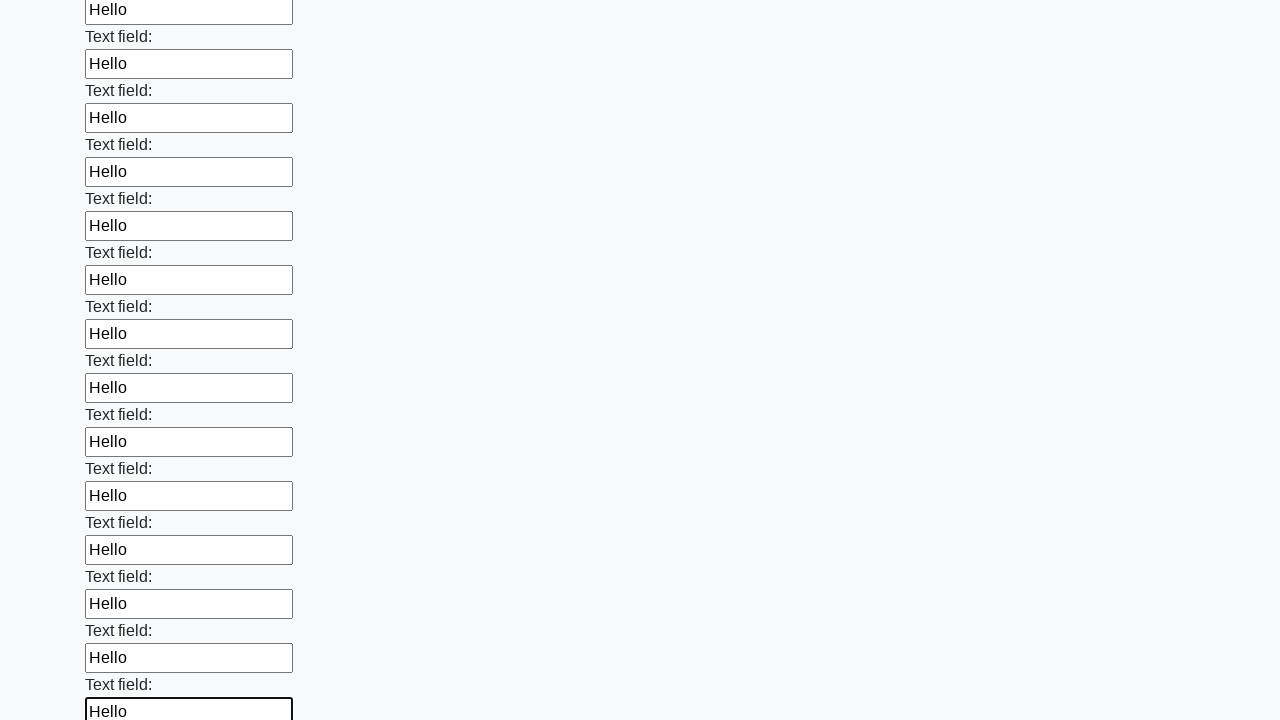

Filled an input field with 'Hello' on input >> nth=71
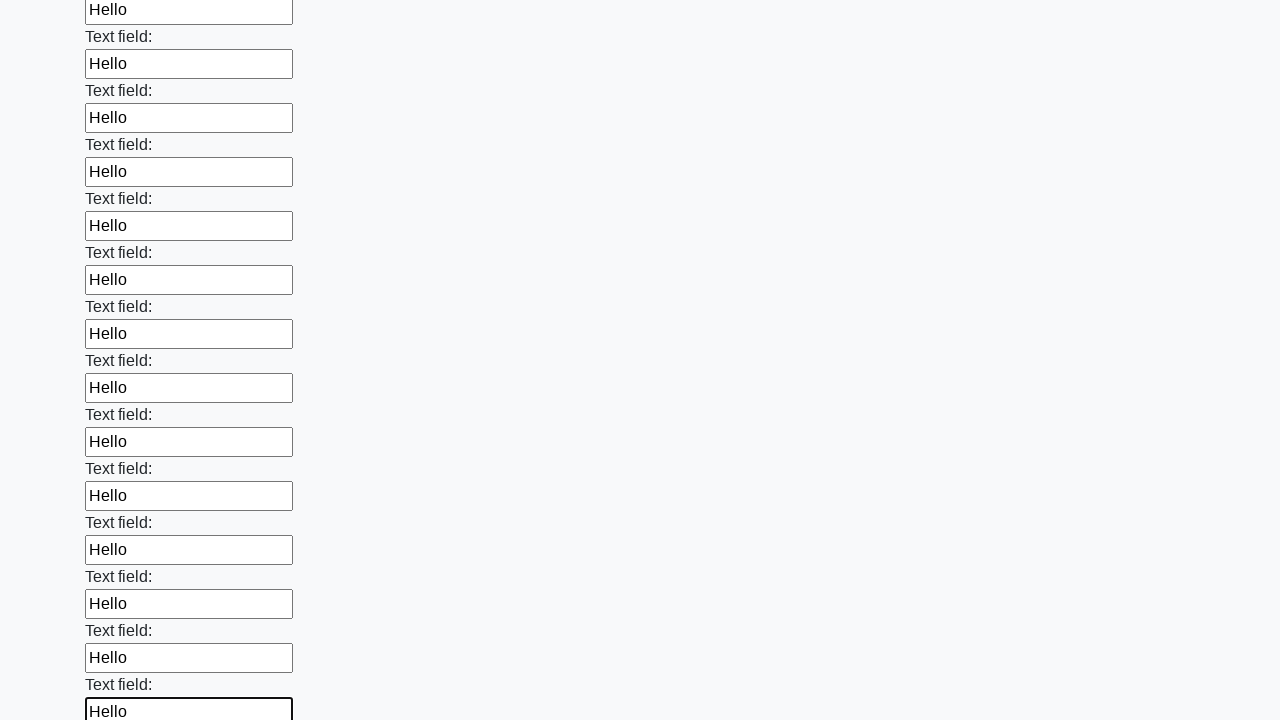

Filled an input field with 'Hello' on input >> nth=72
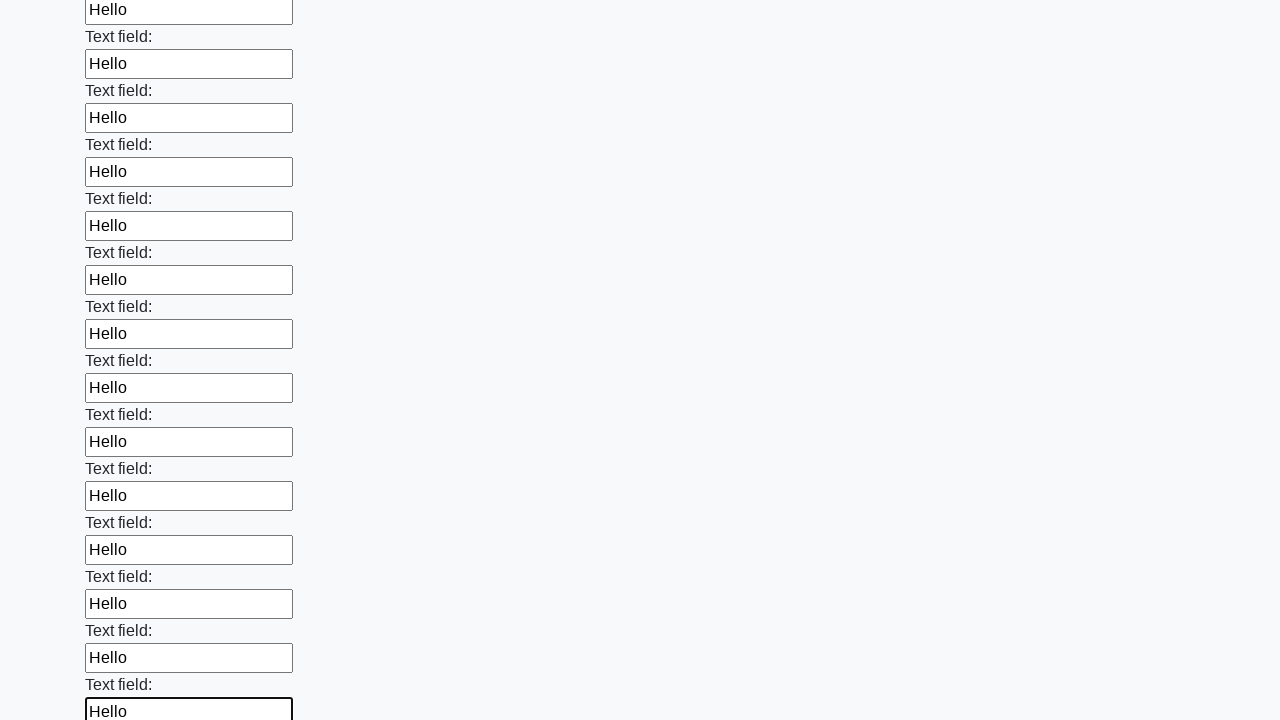

Filled an input field with 'Hello' on input >> nth=73
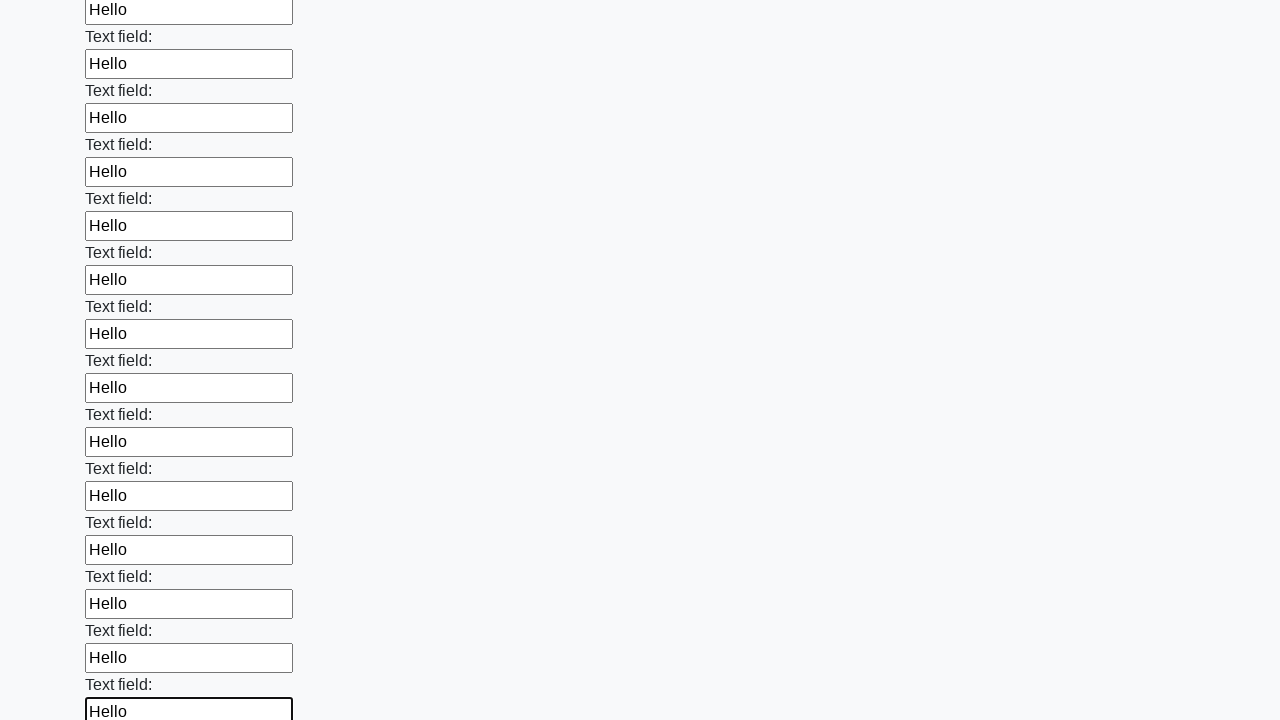

Filled an input field with 'Hello' on input >> nth=74
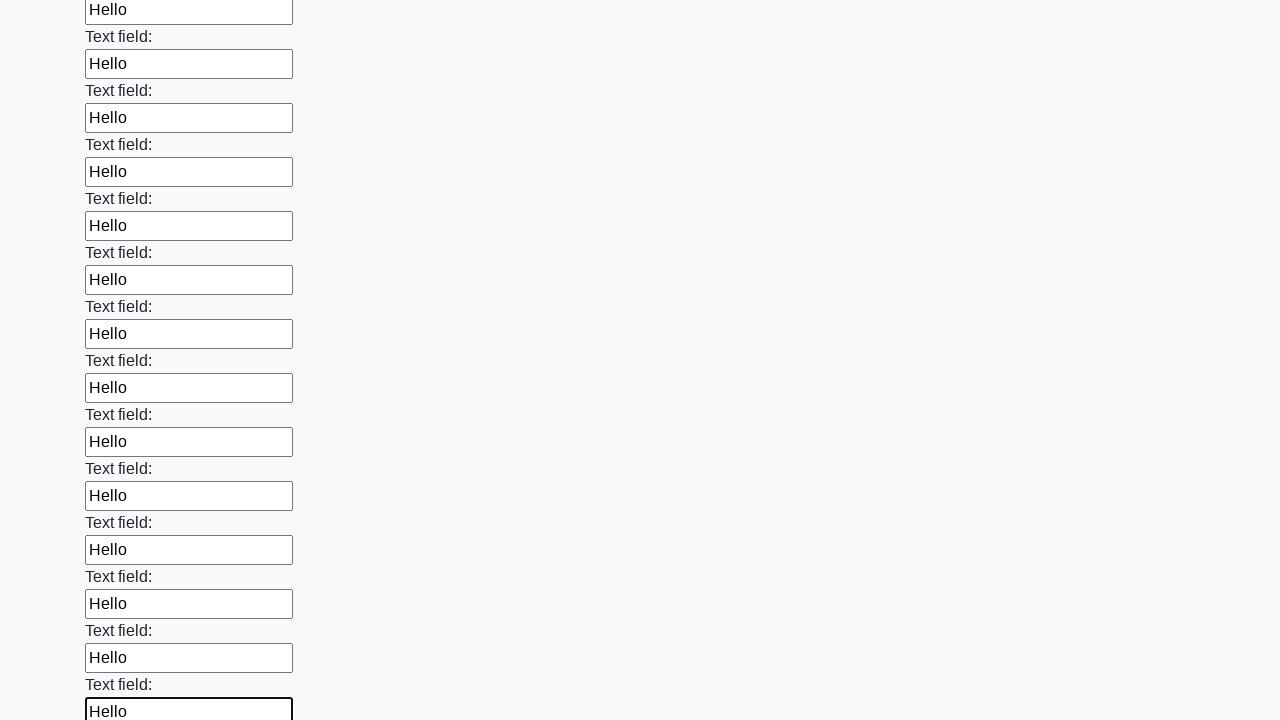

Filled an input field with 'Hello' on input >> nth=75
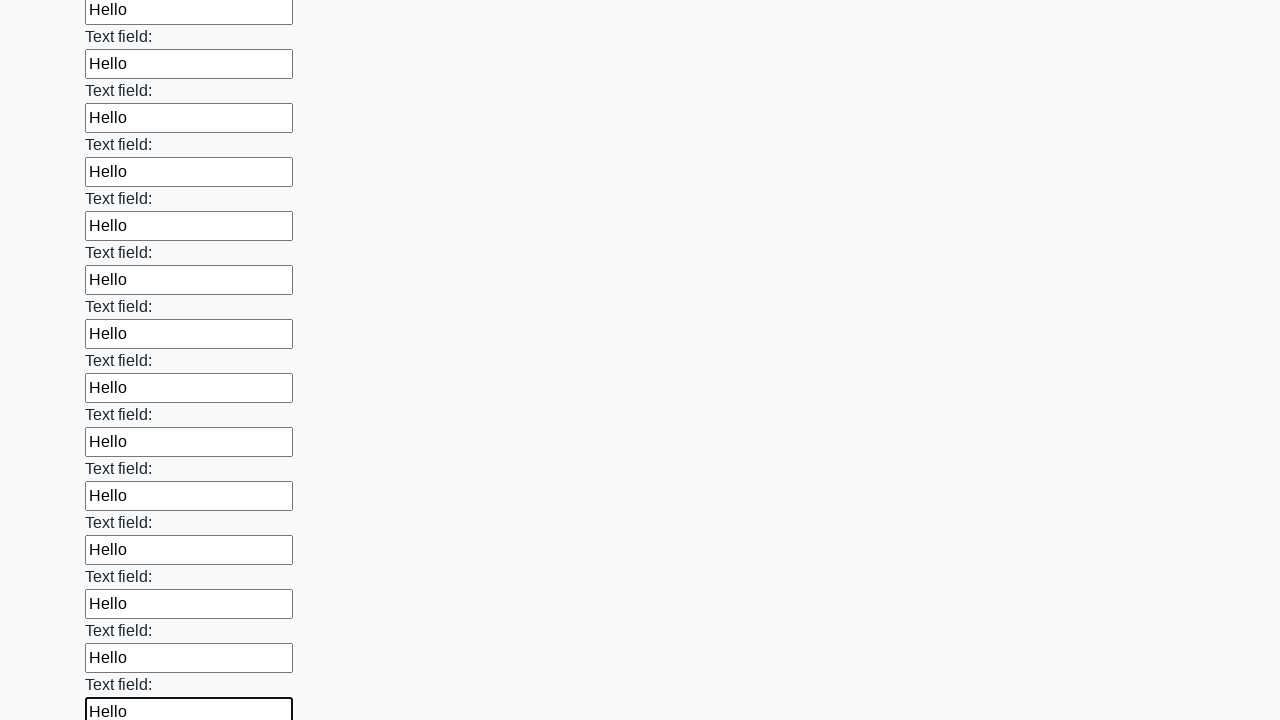

Filled an input field with 'Hello' on input >> nth=76
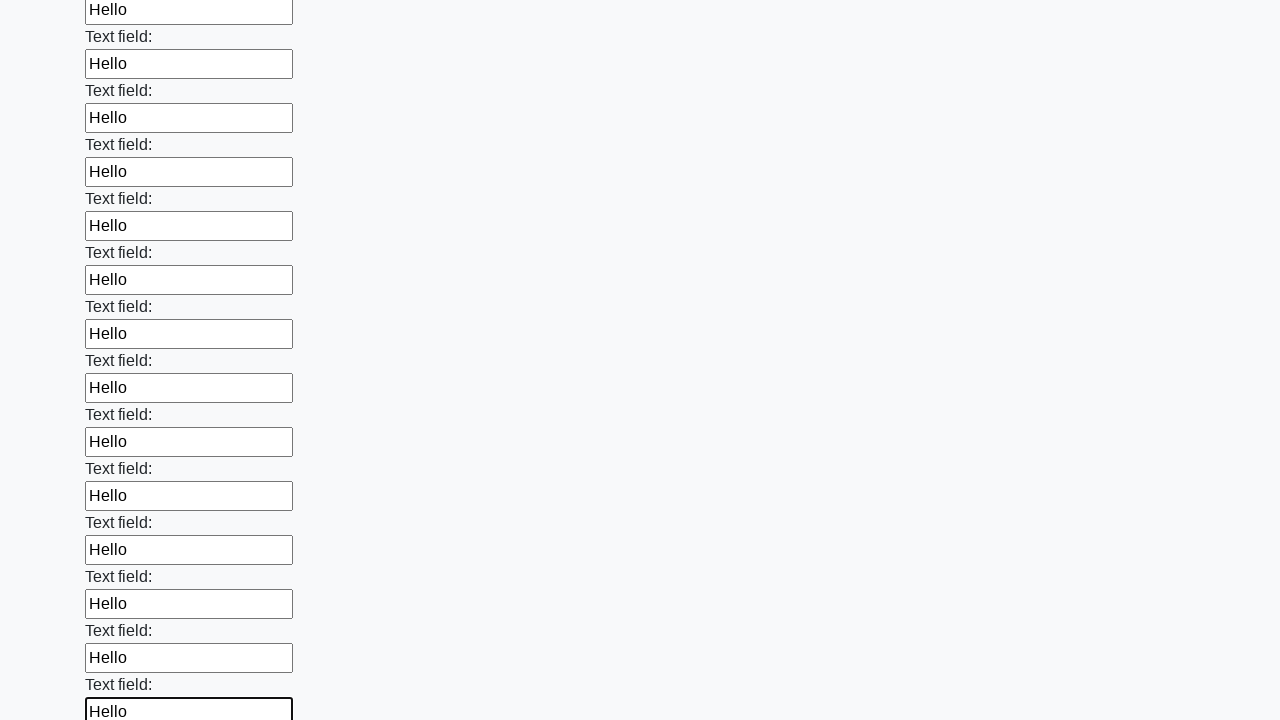

Filled an input field with 'Hello' on input >> nth=77
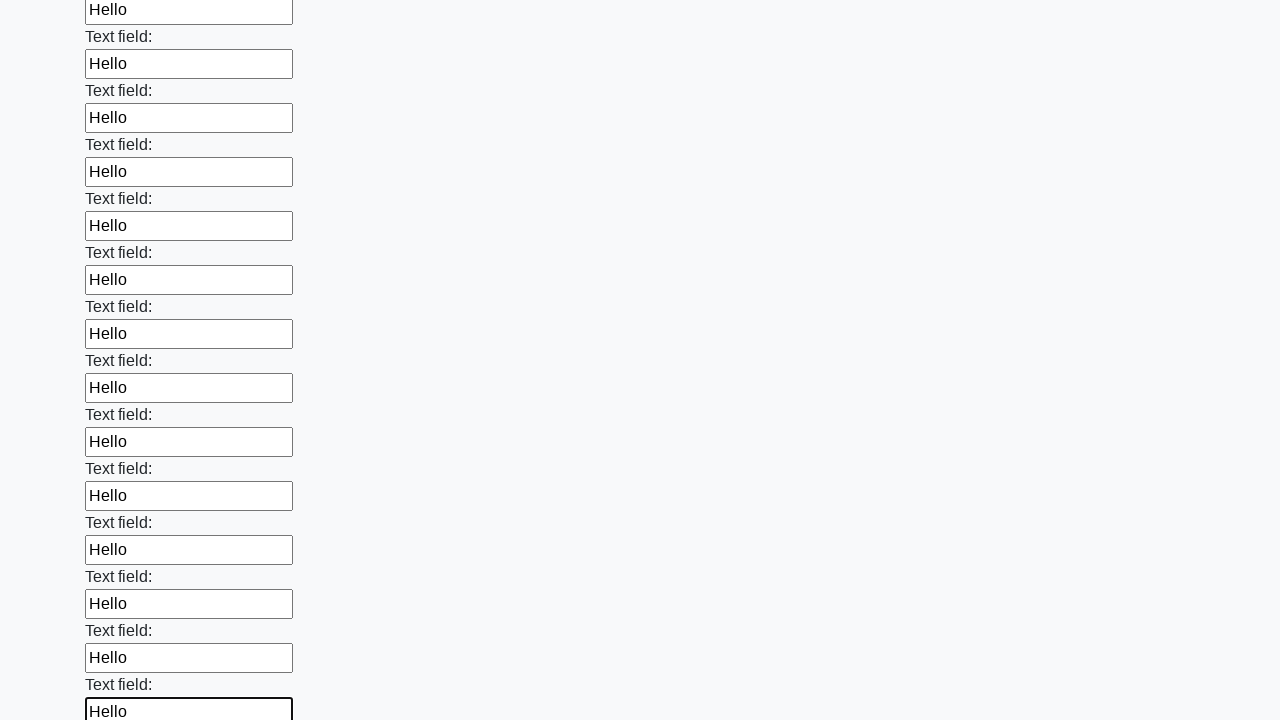

Filled an input field with 'Hello' on input >> nth=78
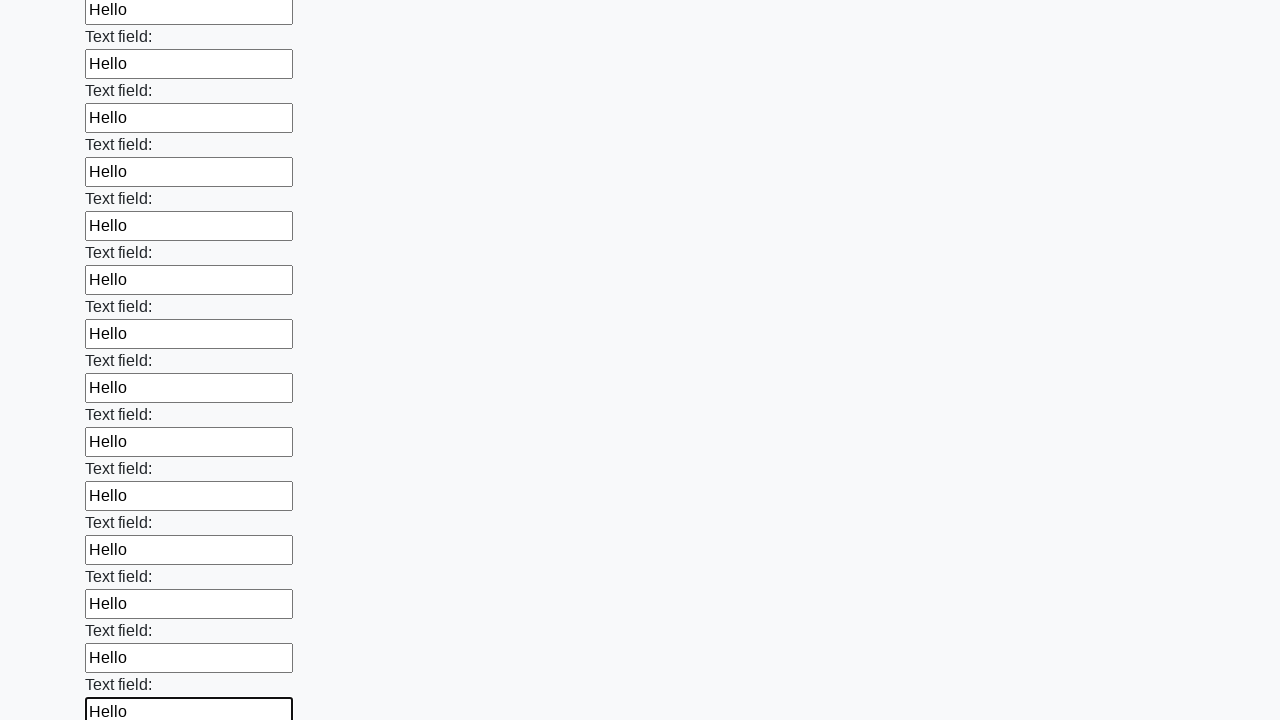

Filled an input field with 'Hello' on input >> nth=79
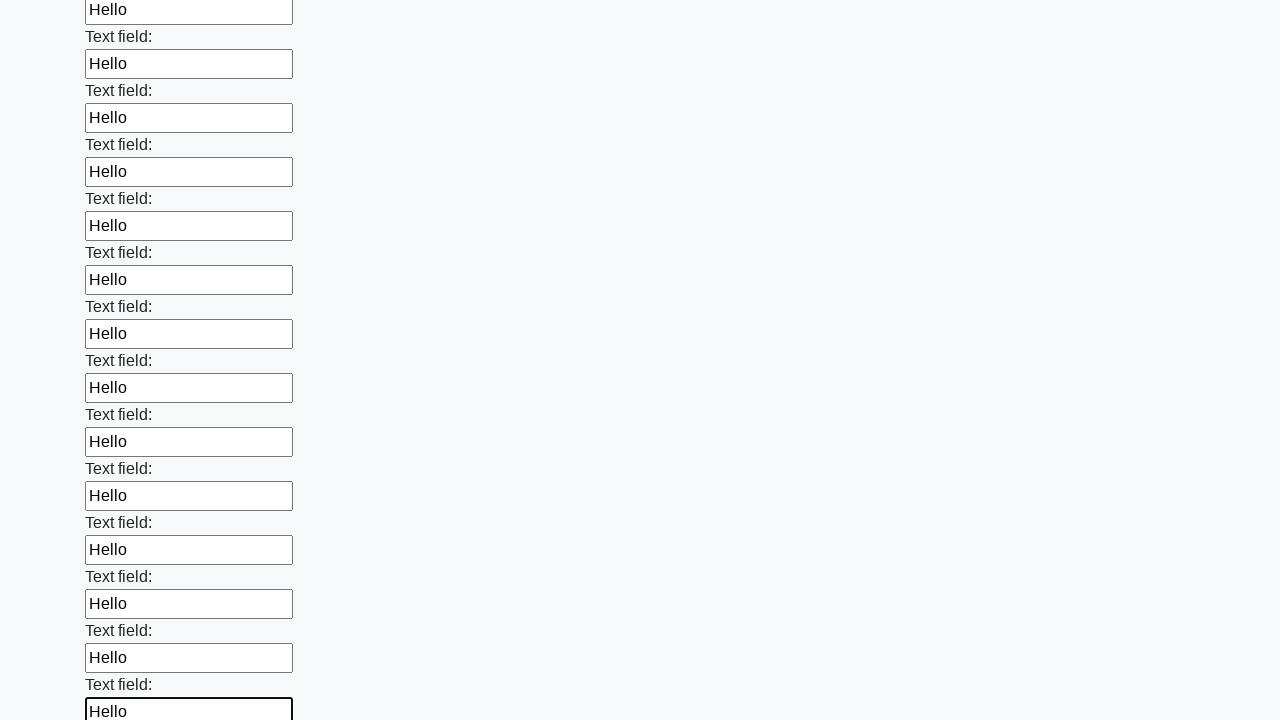

Filled an input field with 'Hello' on input >> nth=80
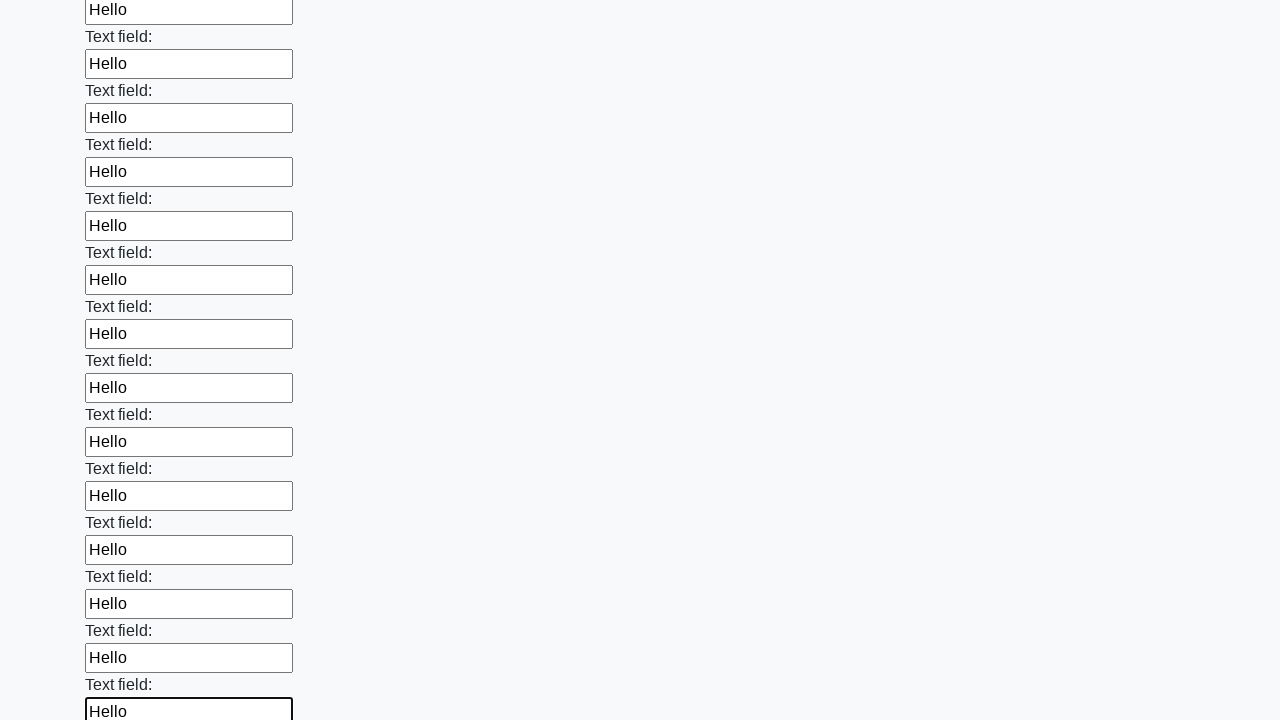

Filled an input field with 'Hello' on input >> nth=81
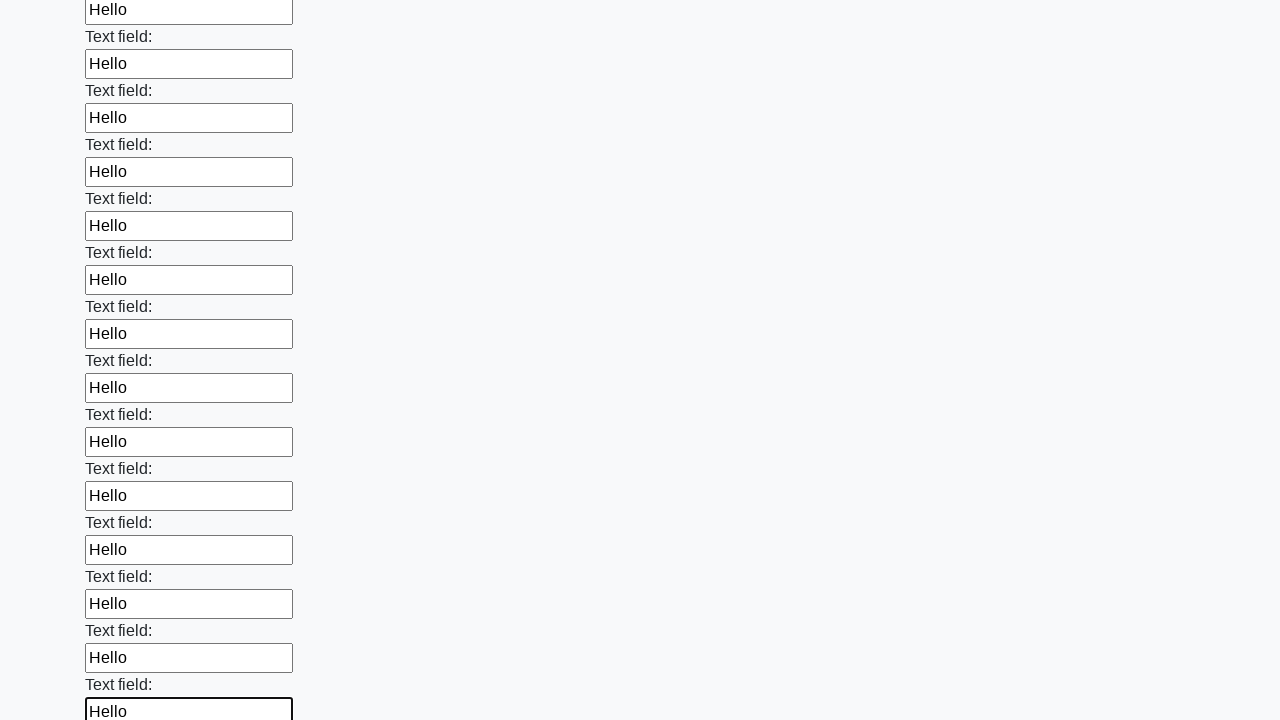

Filled an input field with 'Hello' on input >> nth=82
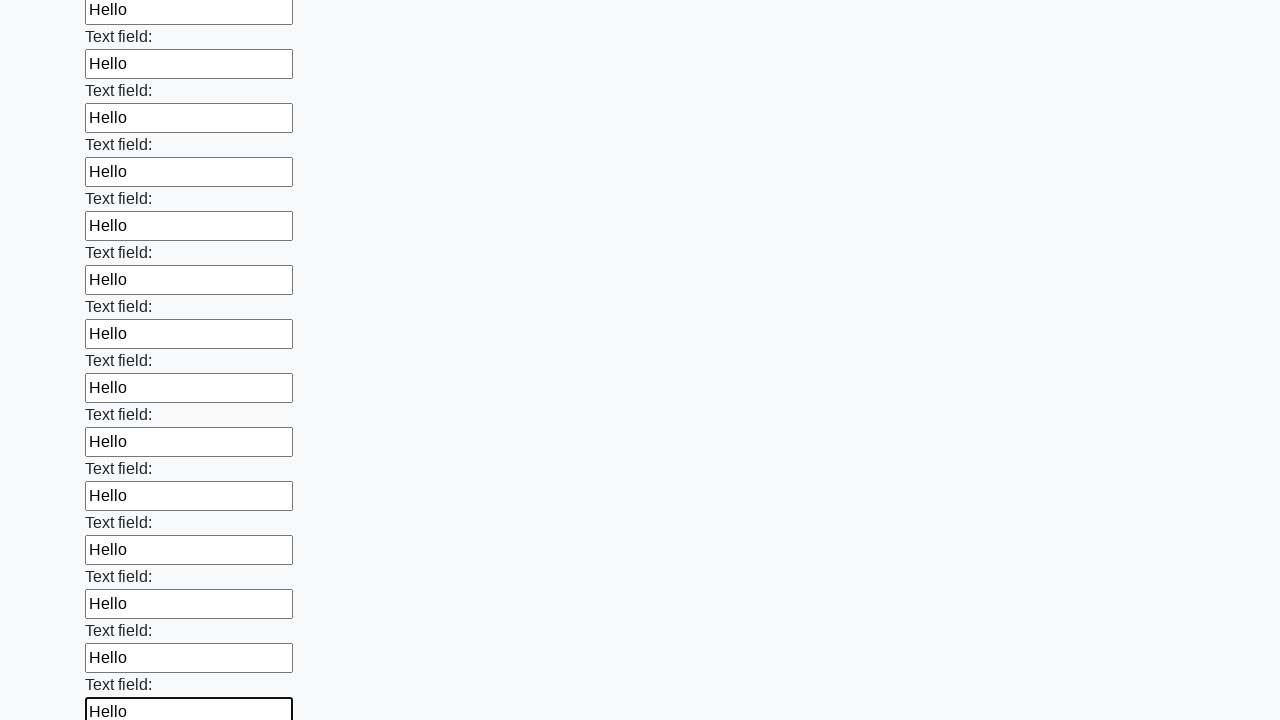

Filled an input field with 'Hello' on input >> nth=83
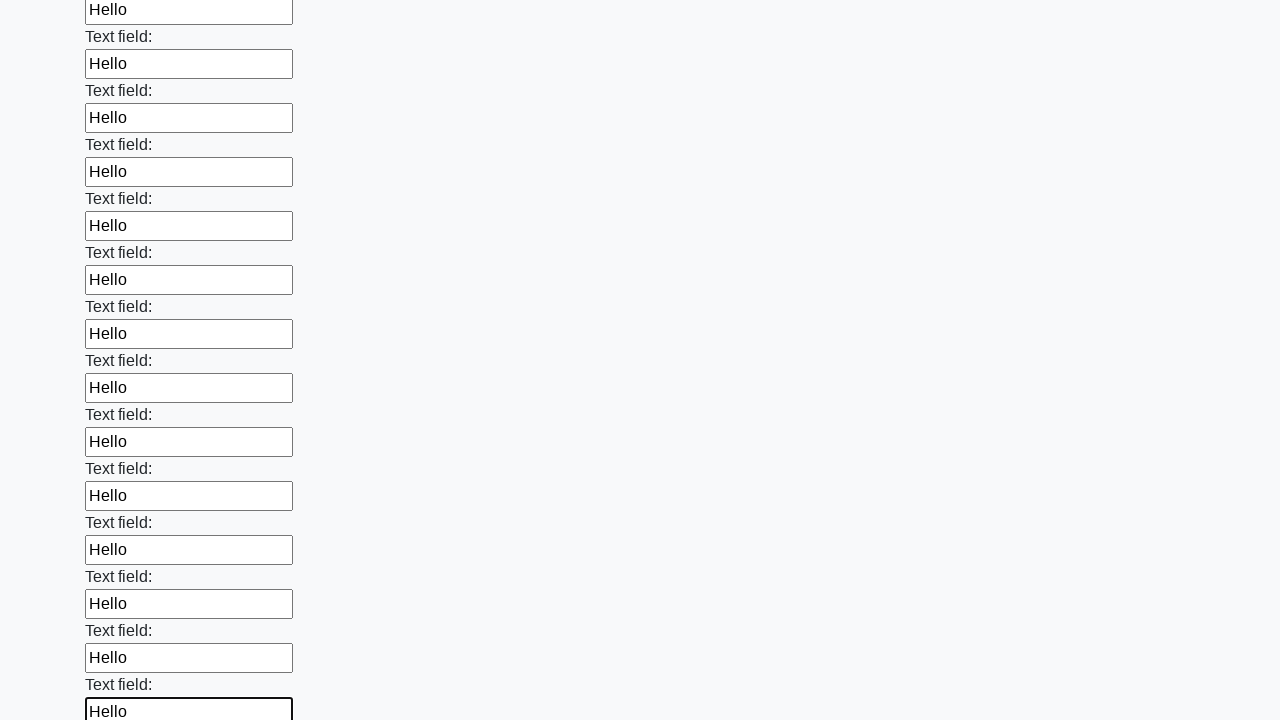

Filled an input field with 'Hello' on input >> nth=84
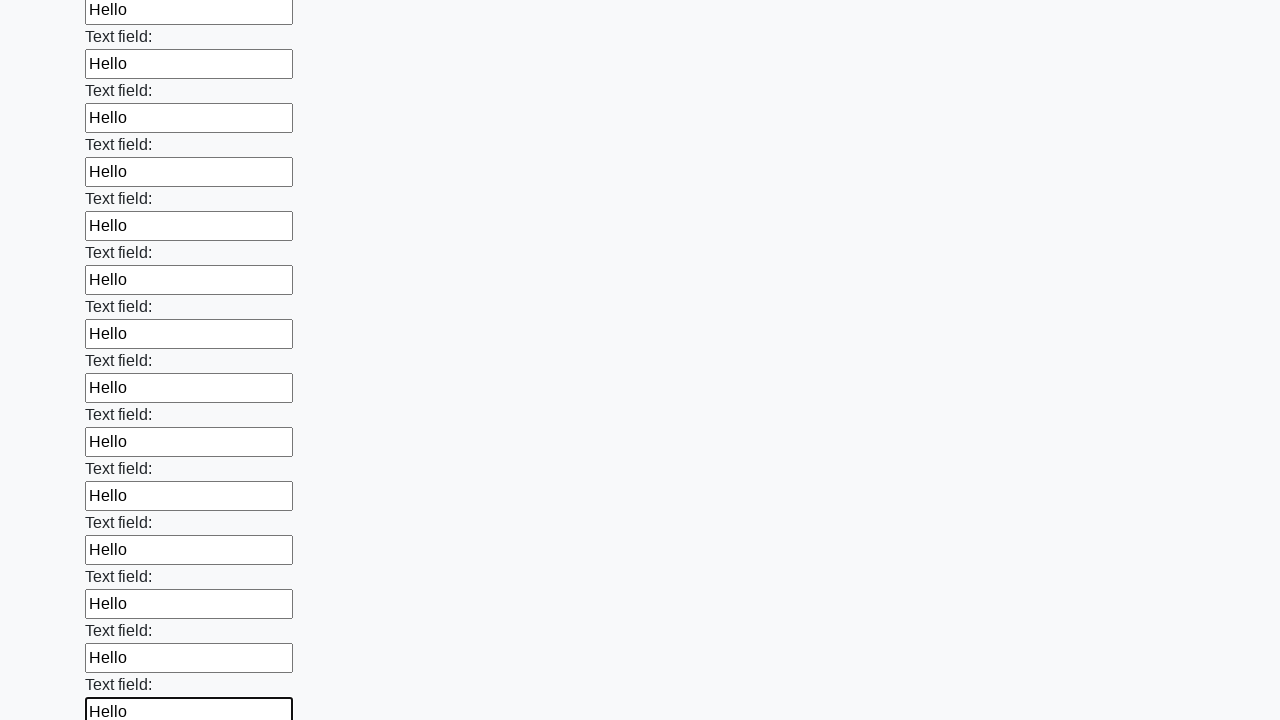

Filled an input field with 'Hello' on input >> nth=85
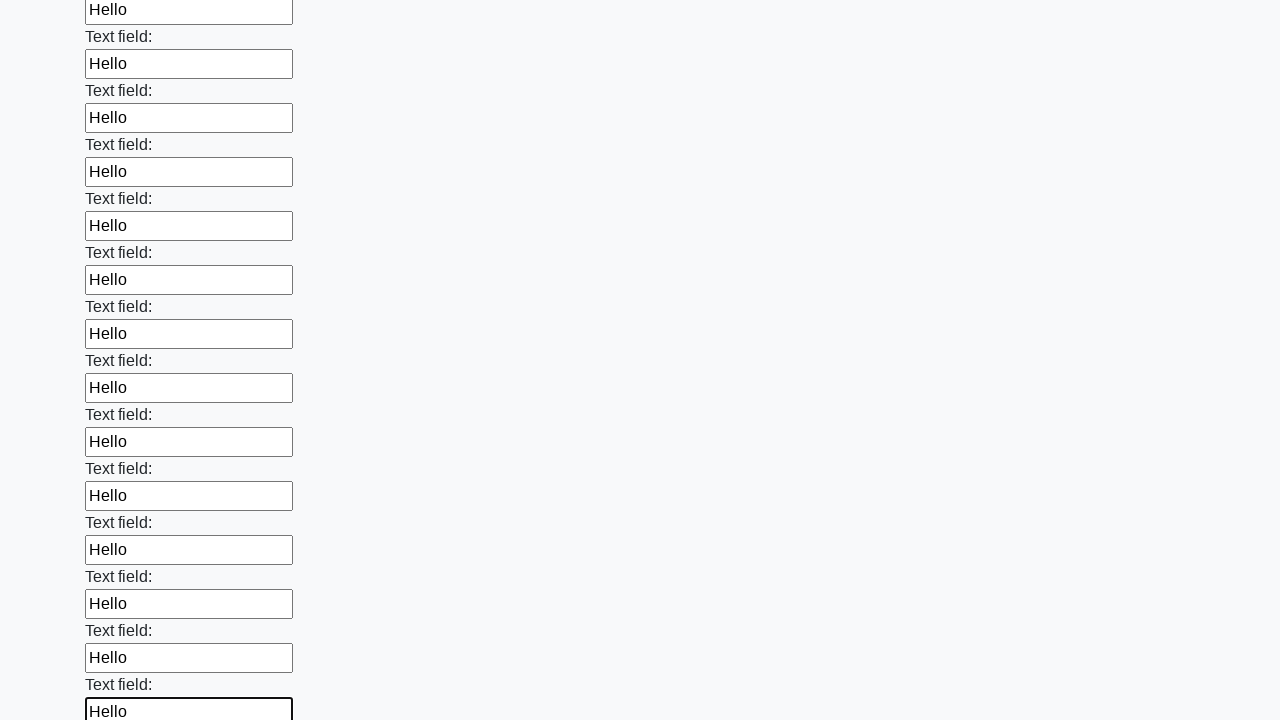

Filled an input field with 'Hello' on input >> nth=86
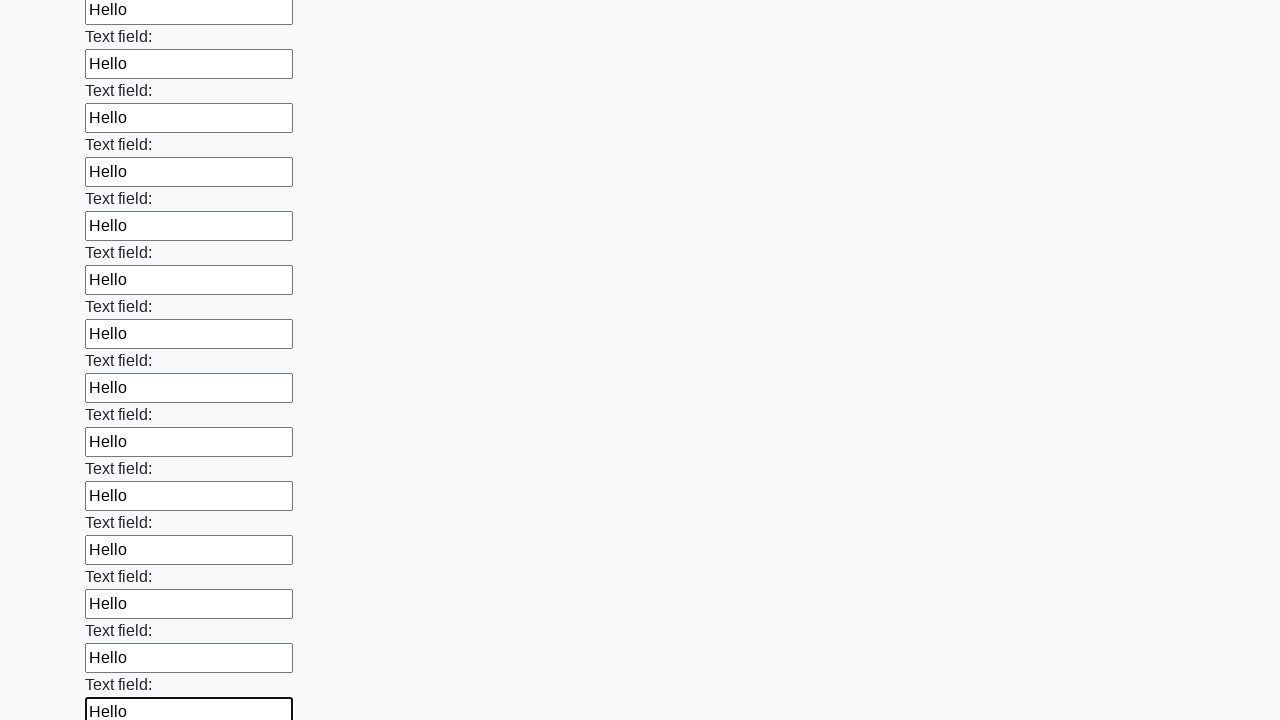

Filled an input field with 'Hello' on input >> nth=87
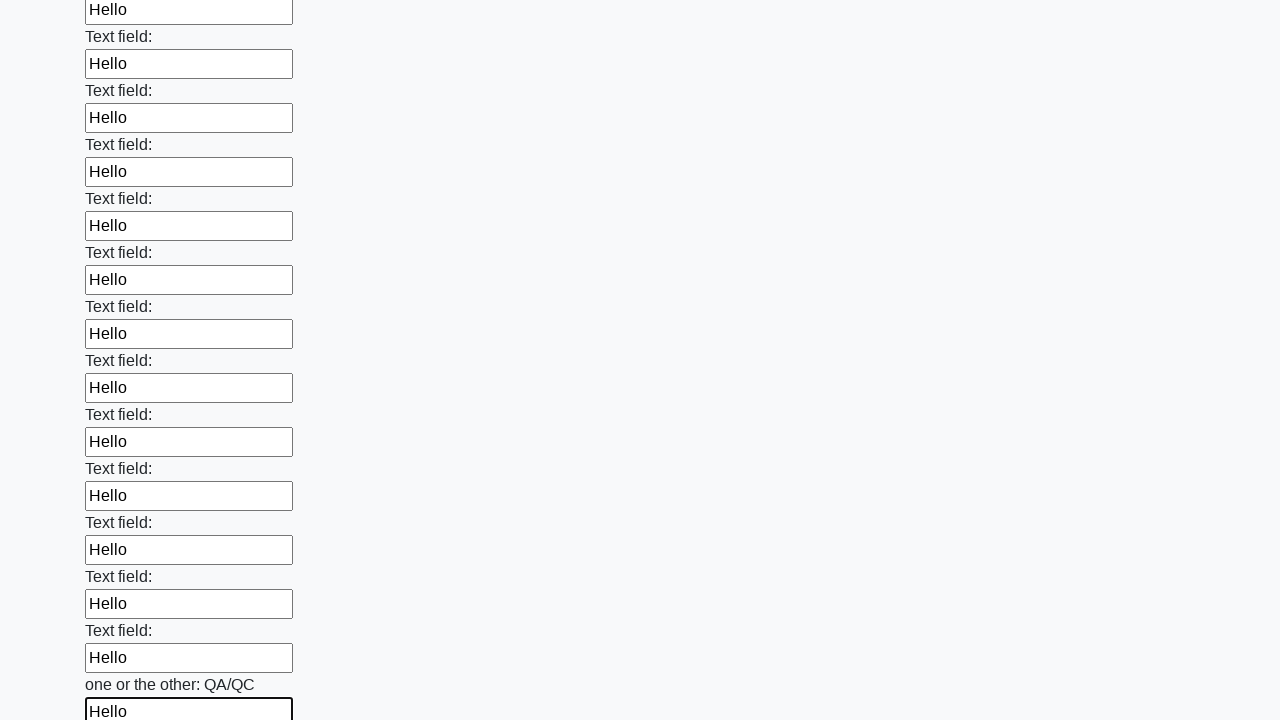

Filled an input field with 'Hello' on input >> nth=88
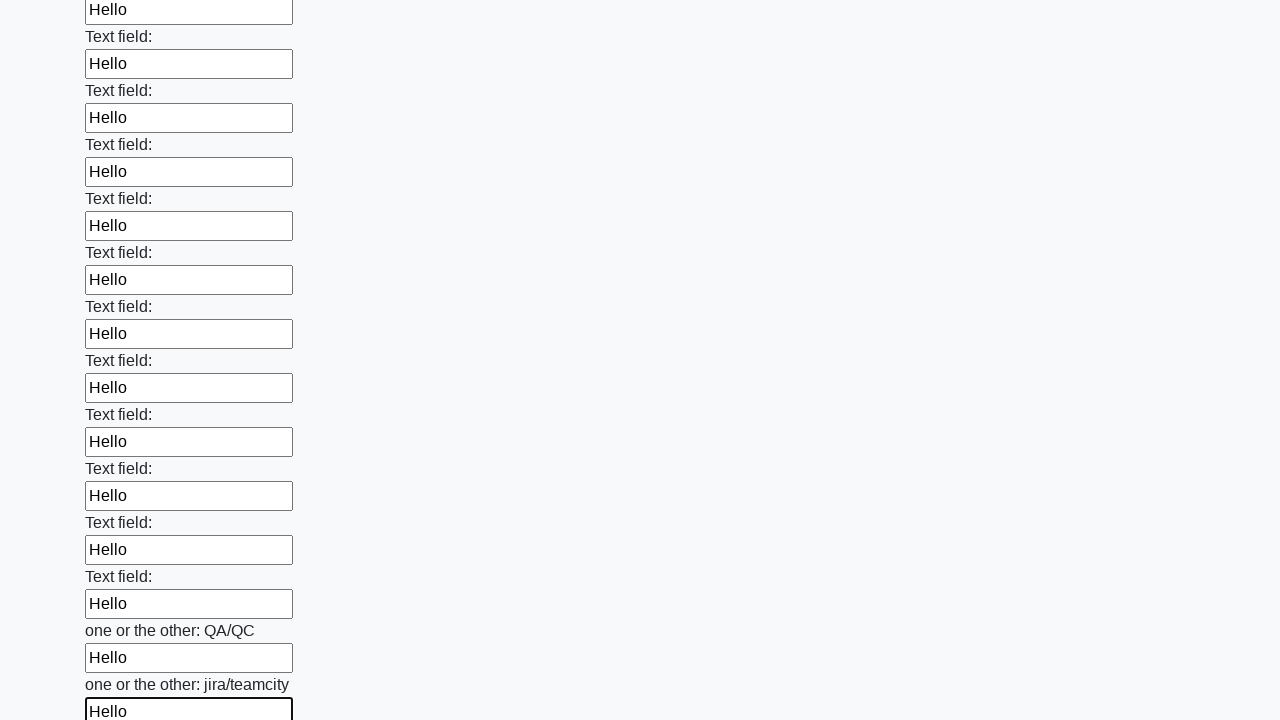

Filled an input field with 'Hello' on input >> nth=89
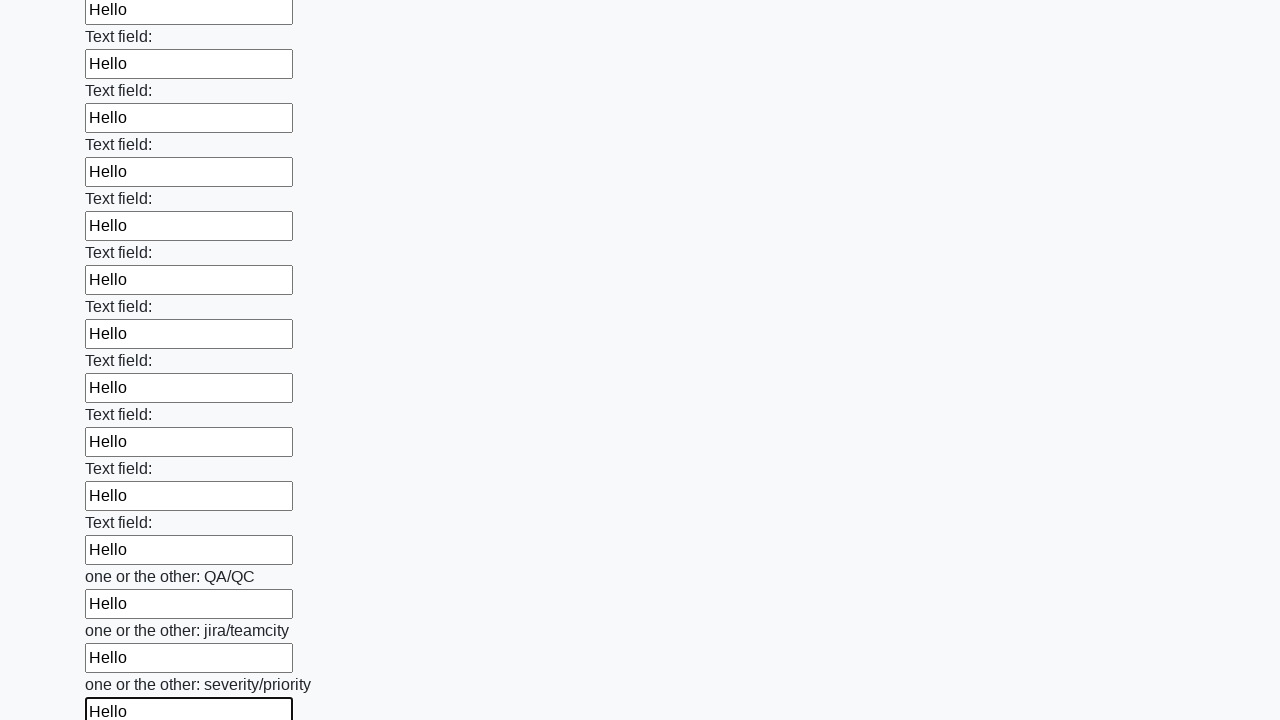

Filled an input field with 'Hello' on input >> nth=90
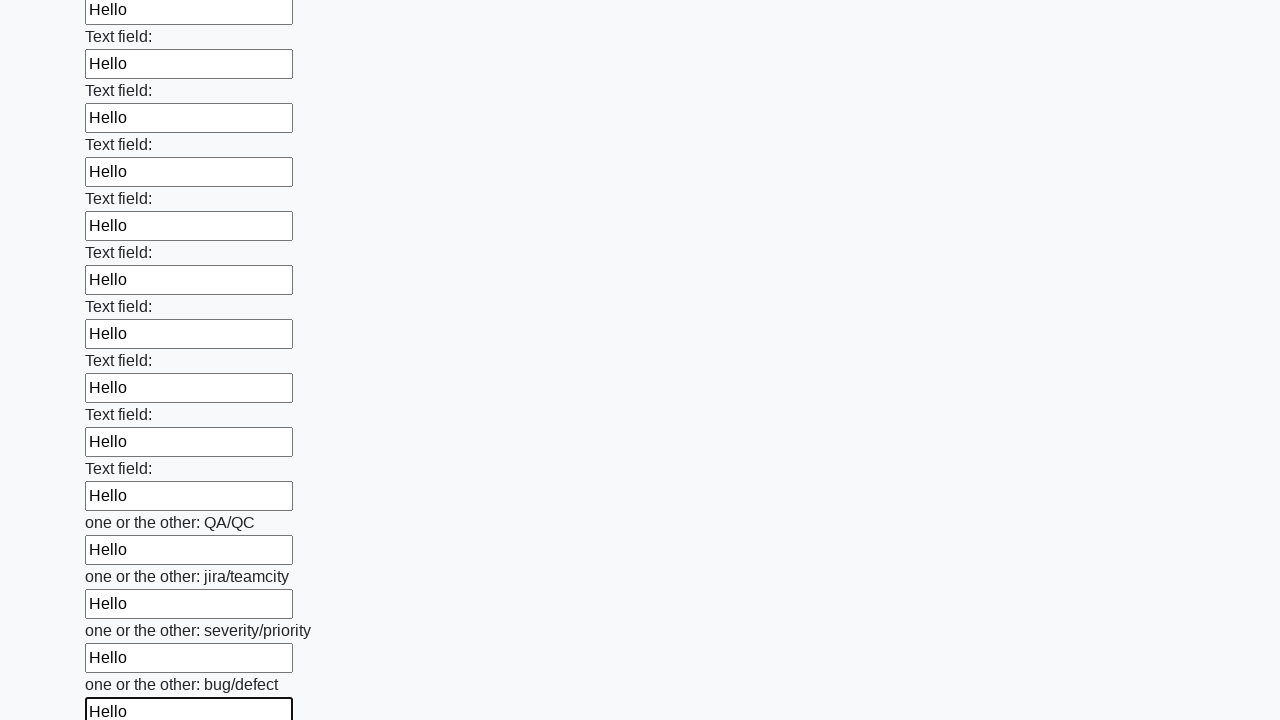

Filled an input field with 'Hello' on input >> nth=91
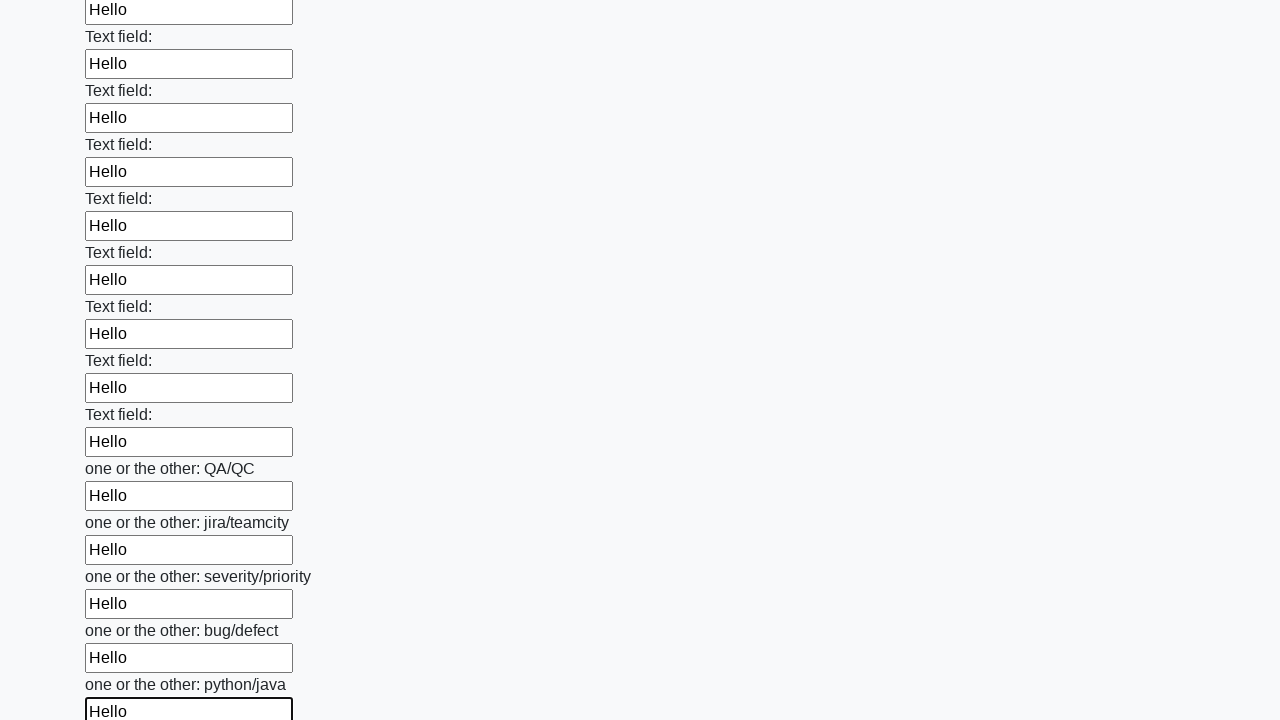

Filled an input field with 'Hello' on input >> nth=92
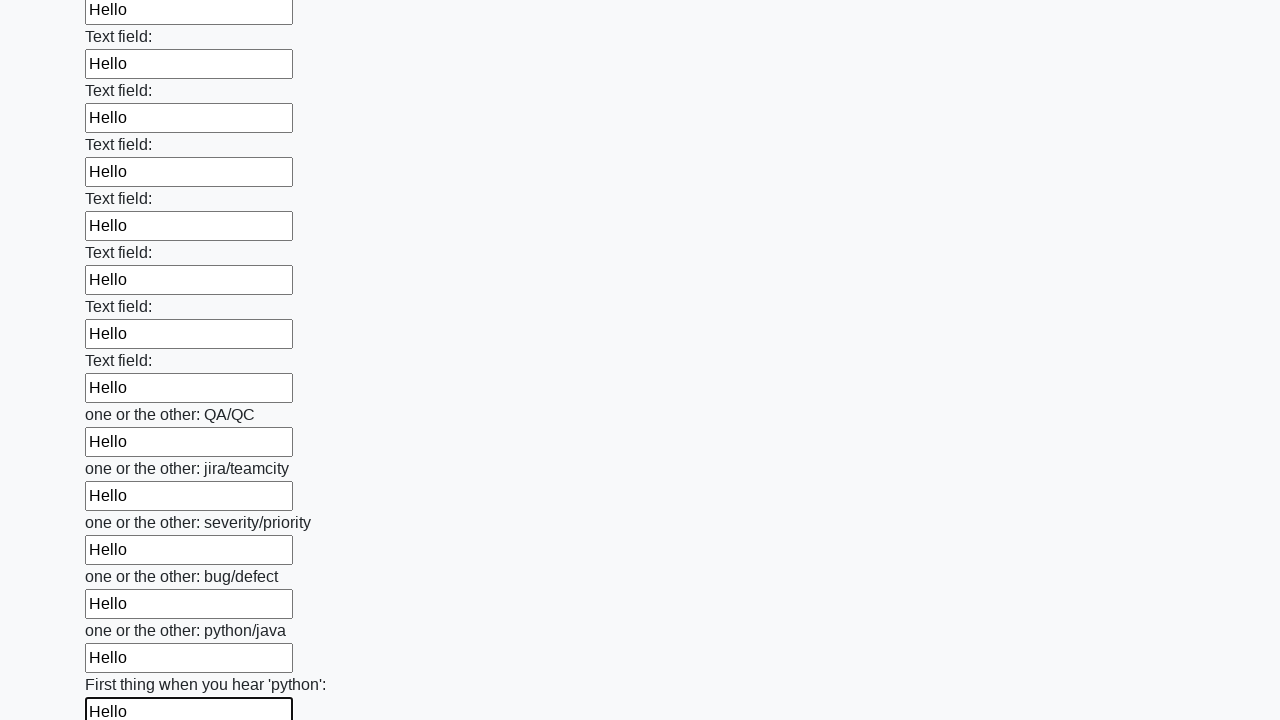

Filled an input field with 'Hello' on input >> nth=93
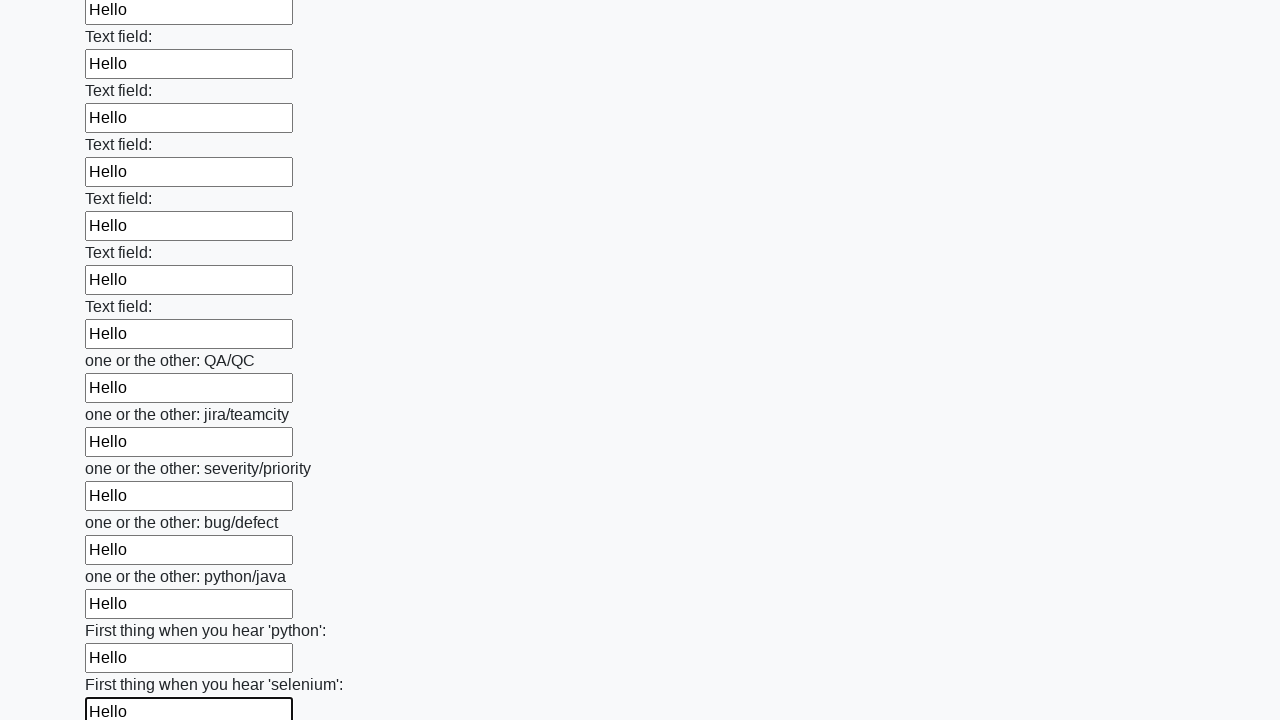

Filled an input field with 'Hello' on input >> nth=94
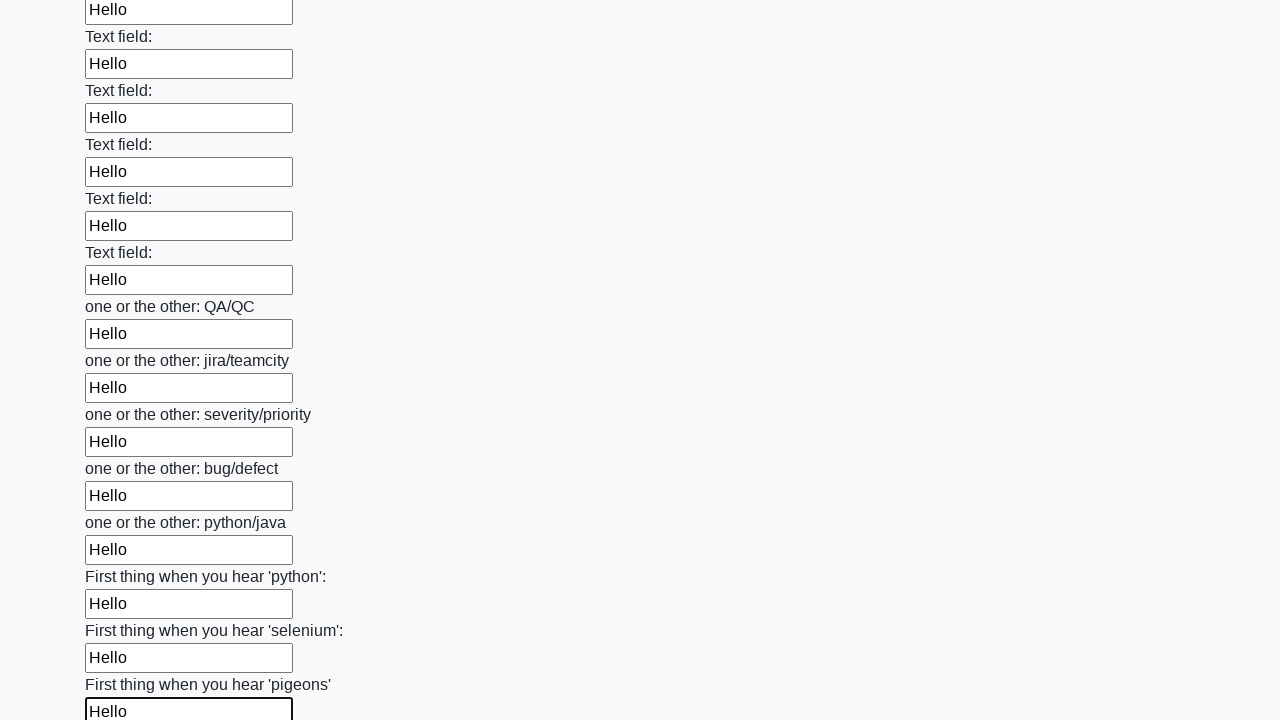

Filled an input field with 'Hello' on input >> nth=95
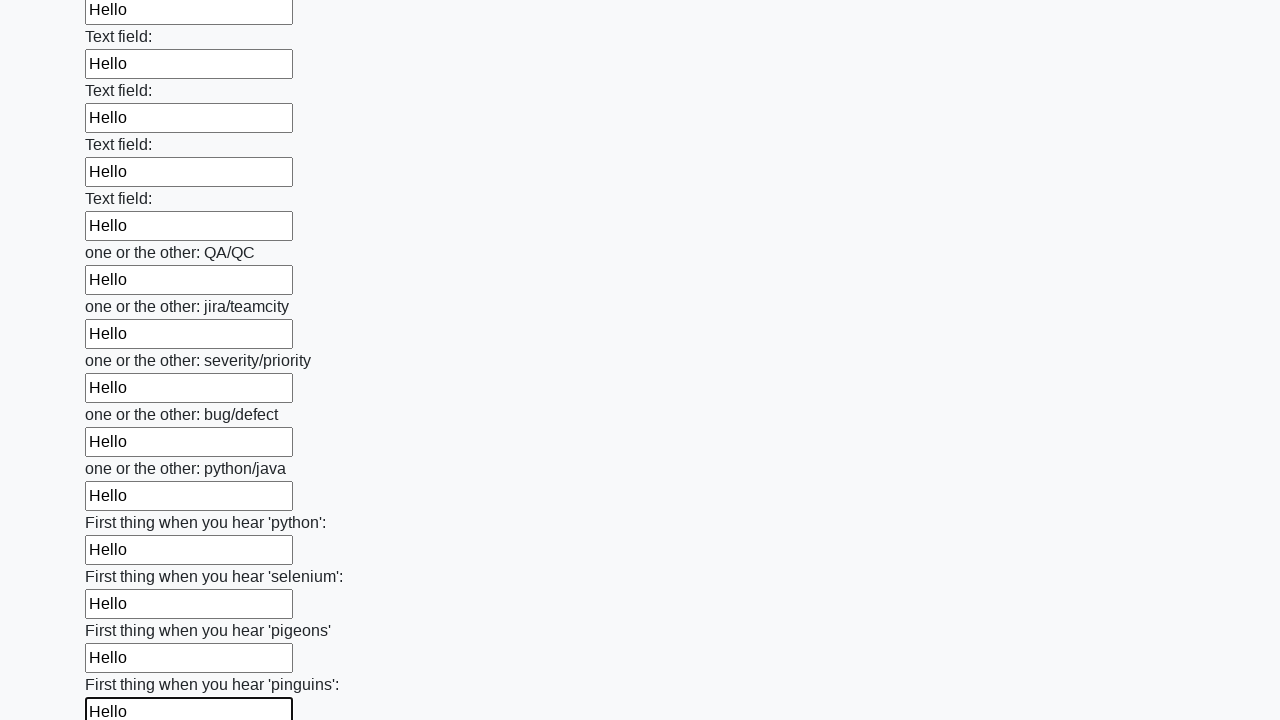

Filled an input field with 'Hello' on input >> nth=96
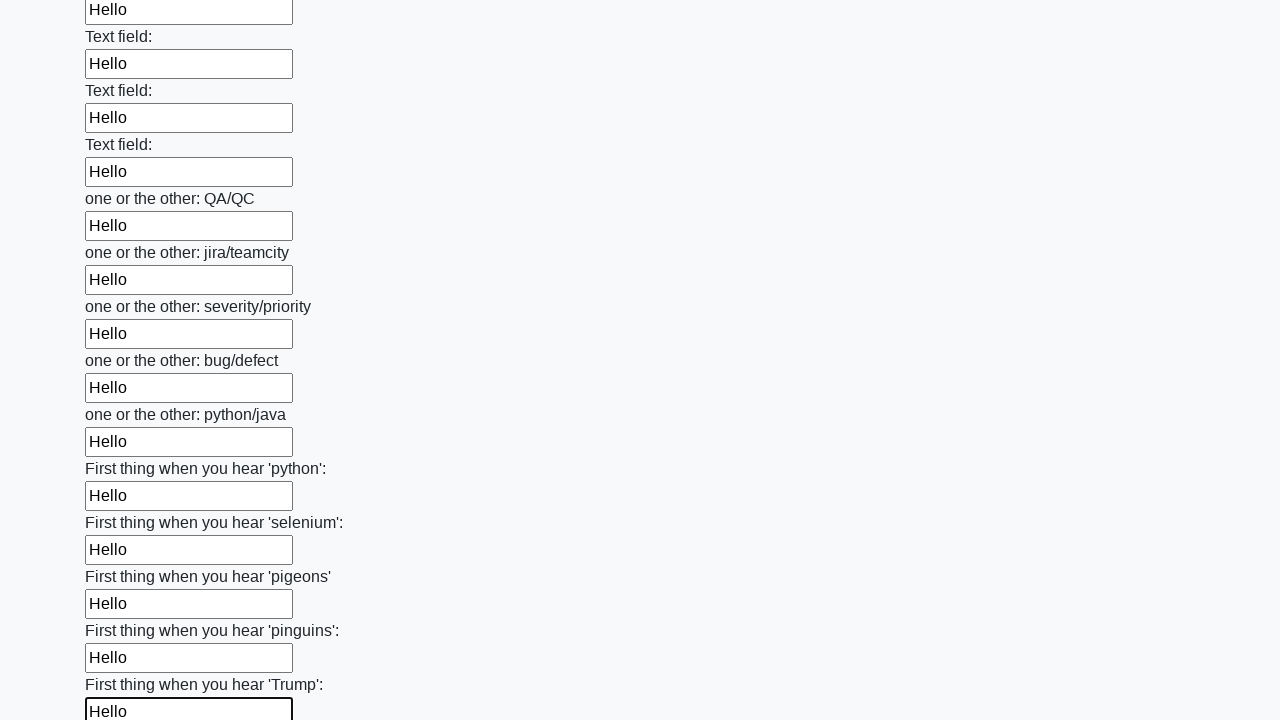

Filled an input field with 'Hello' on input >> nth=97
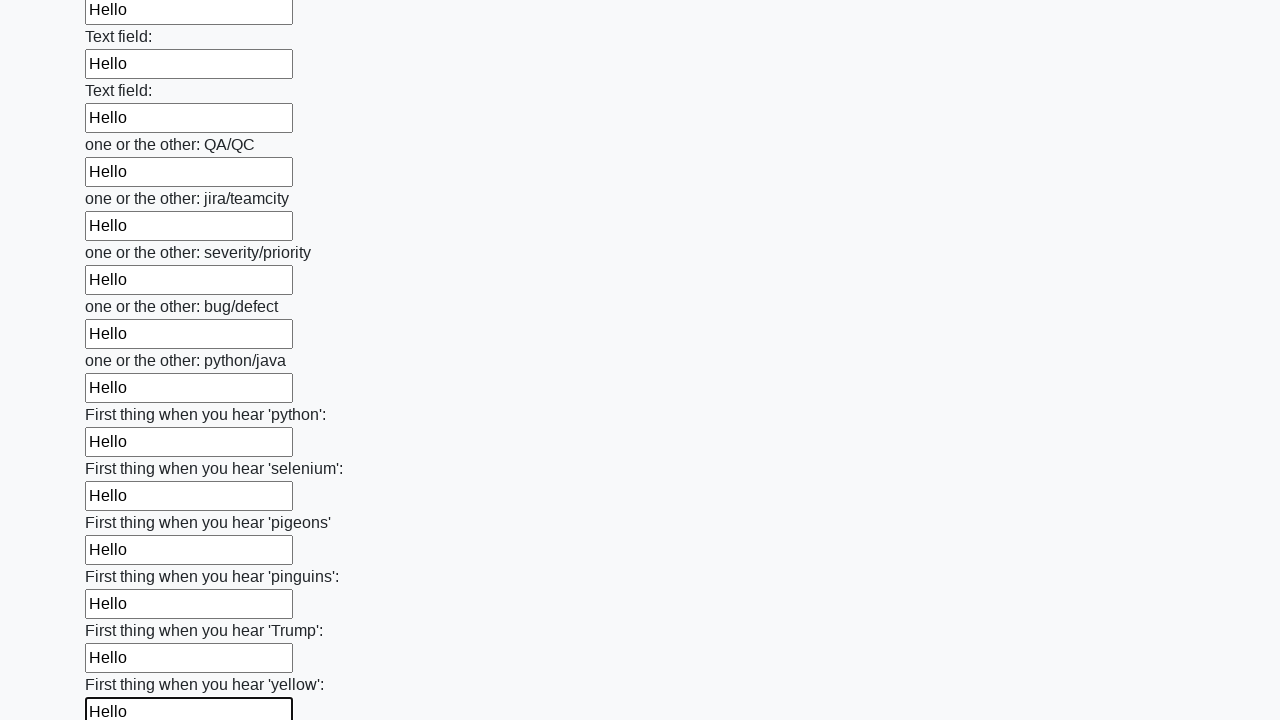

Filled an input field with 'Hello' on input >> nth=98
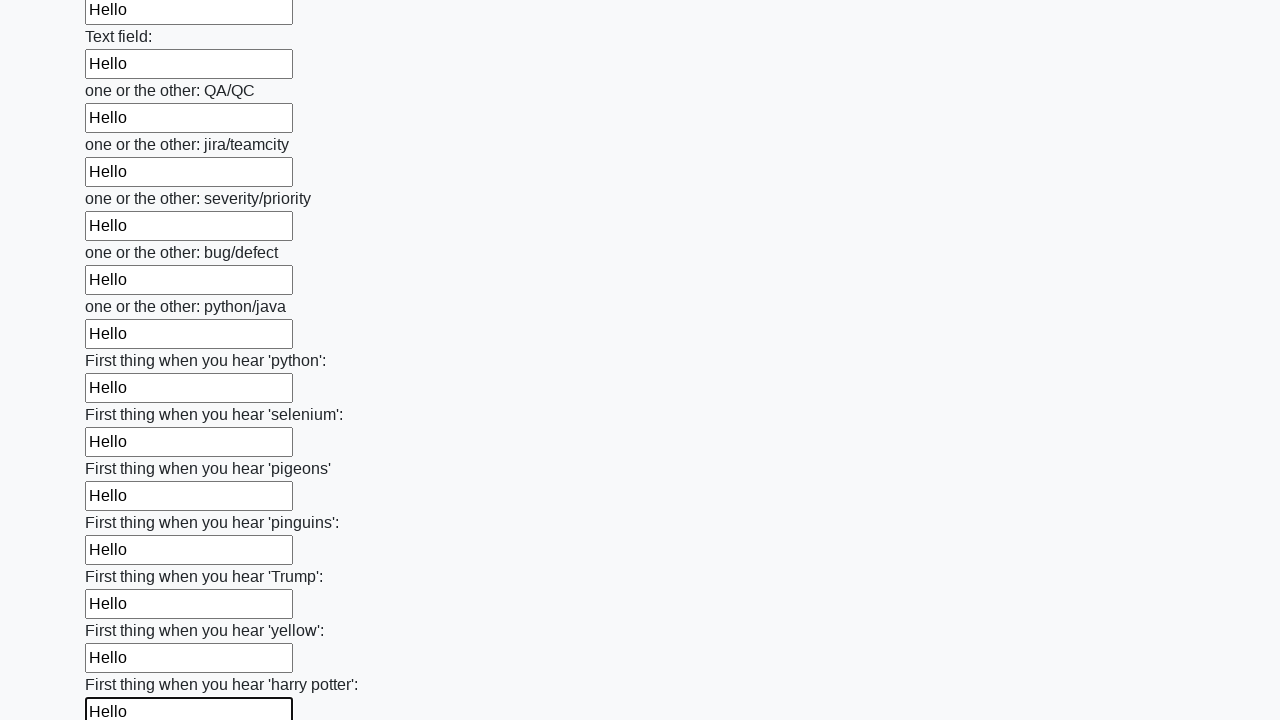

Filled an input field with 'Hello' on input >> nth=99
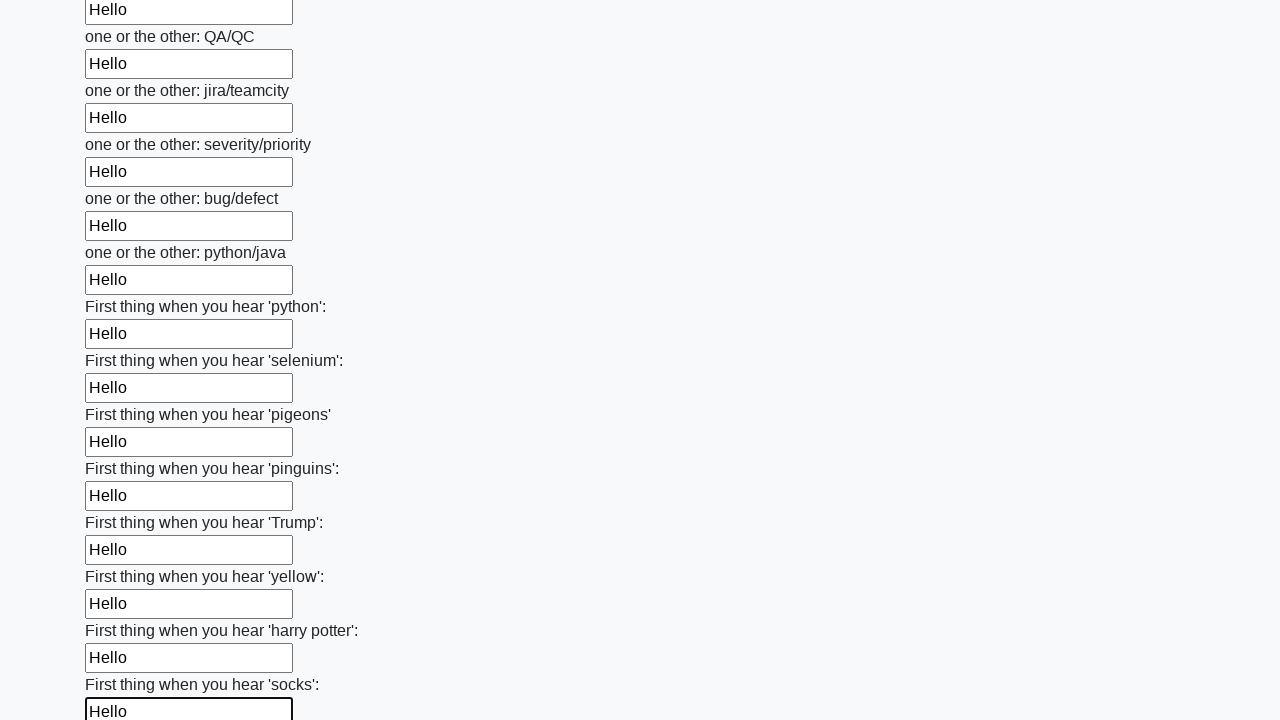

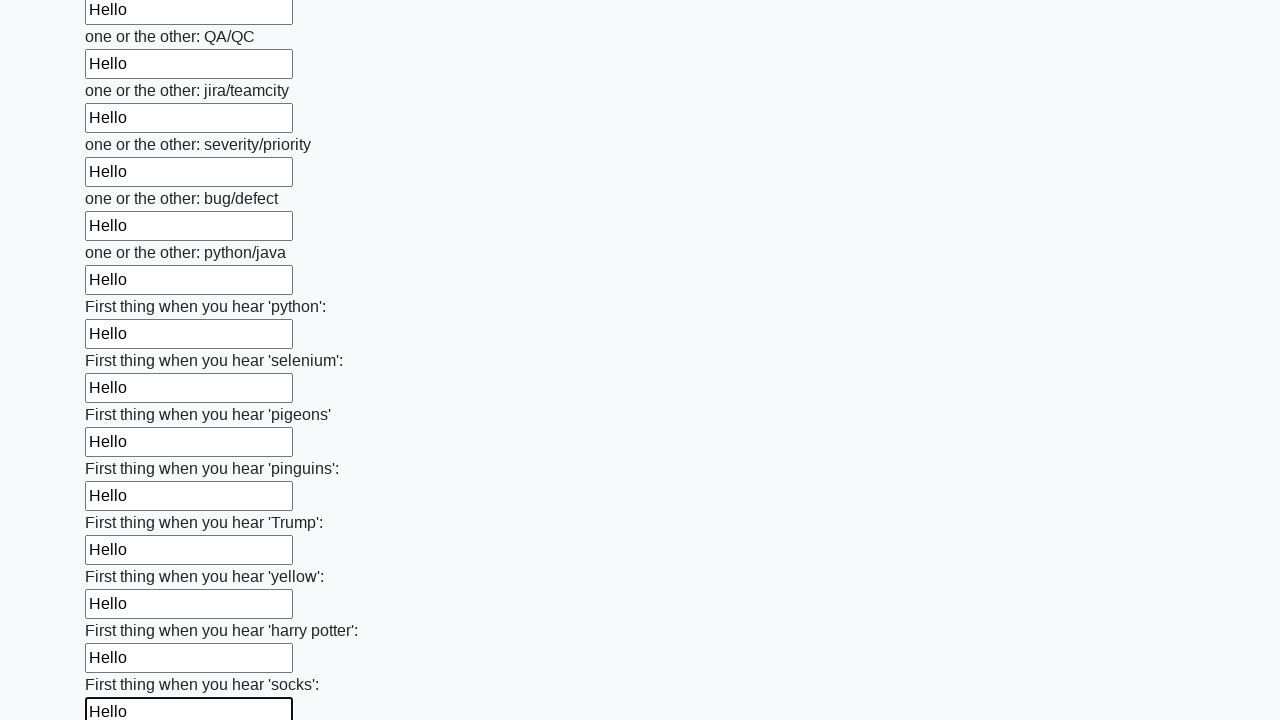